Tests filling a large form by entering text into all input fields and submitting the form by clicking the submit button.

Starting URL: http://suninjuly.github.io/huge_form.html

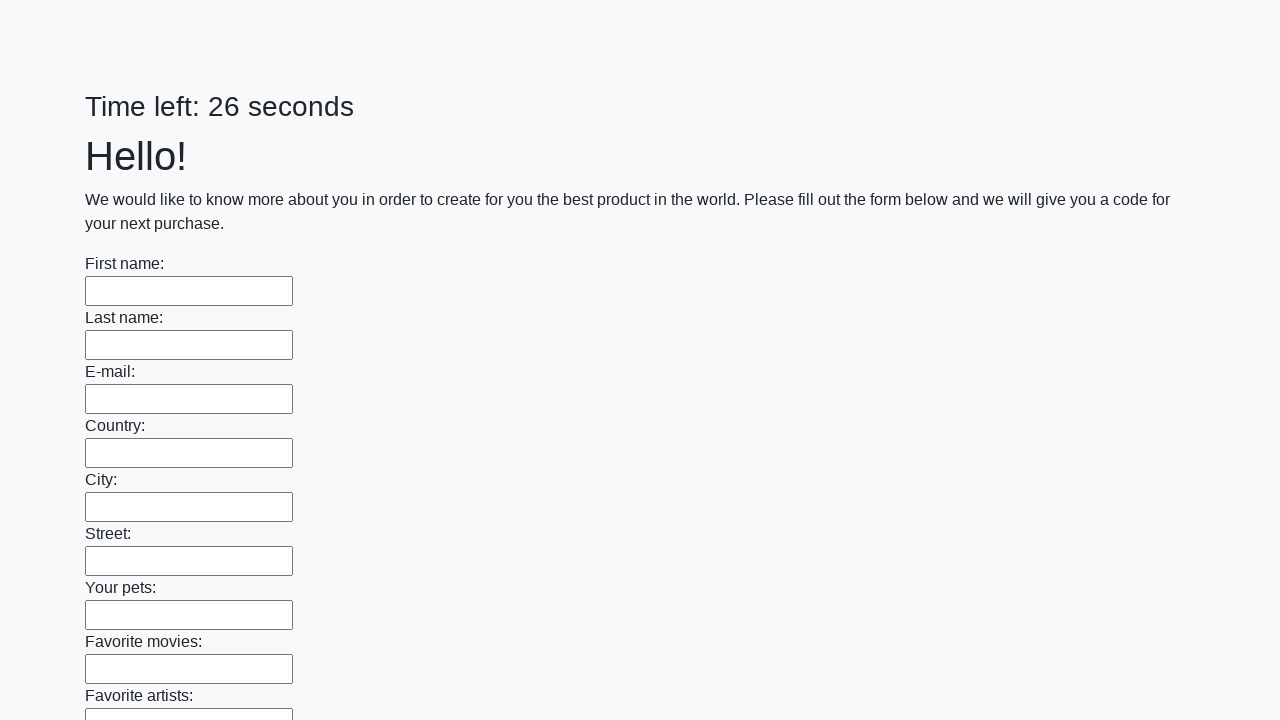

Located all input fields on the huge form
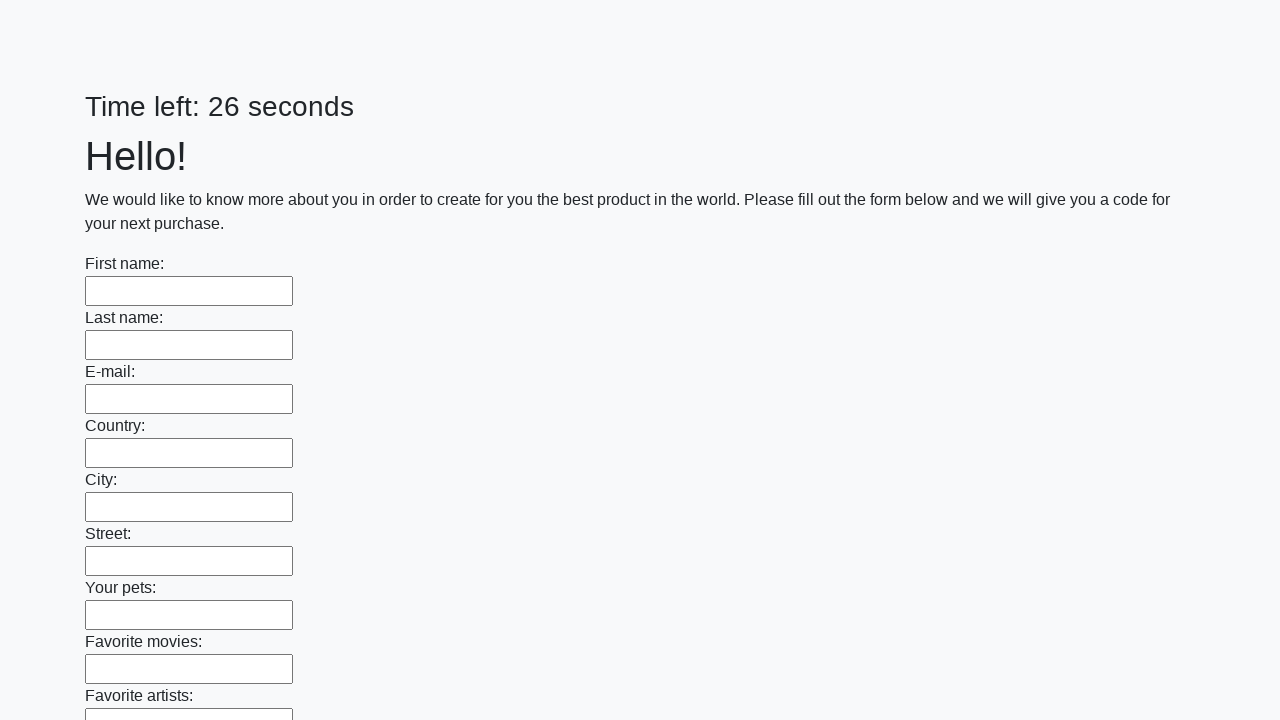

Filled input field with text 'Ура' on input >> nth=0
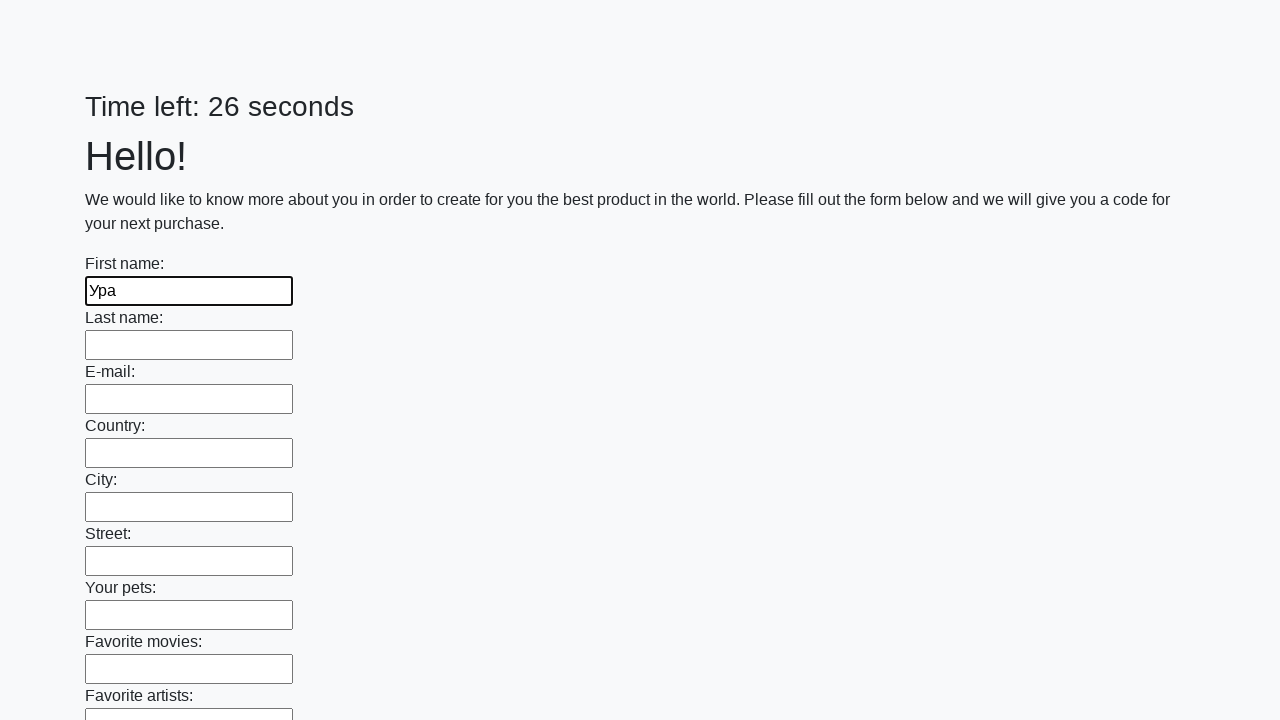

Filled input field with text 'Ура' on input >> nth=1
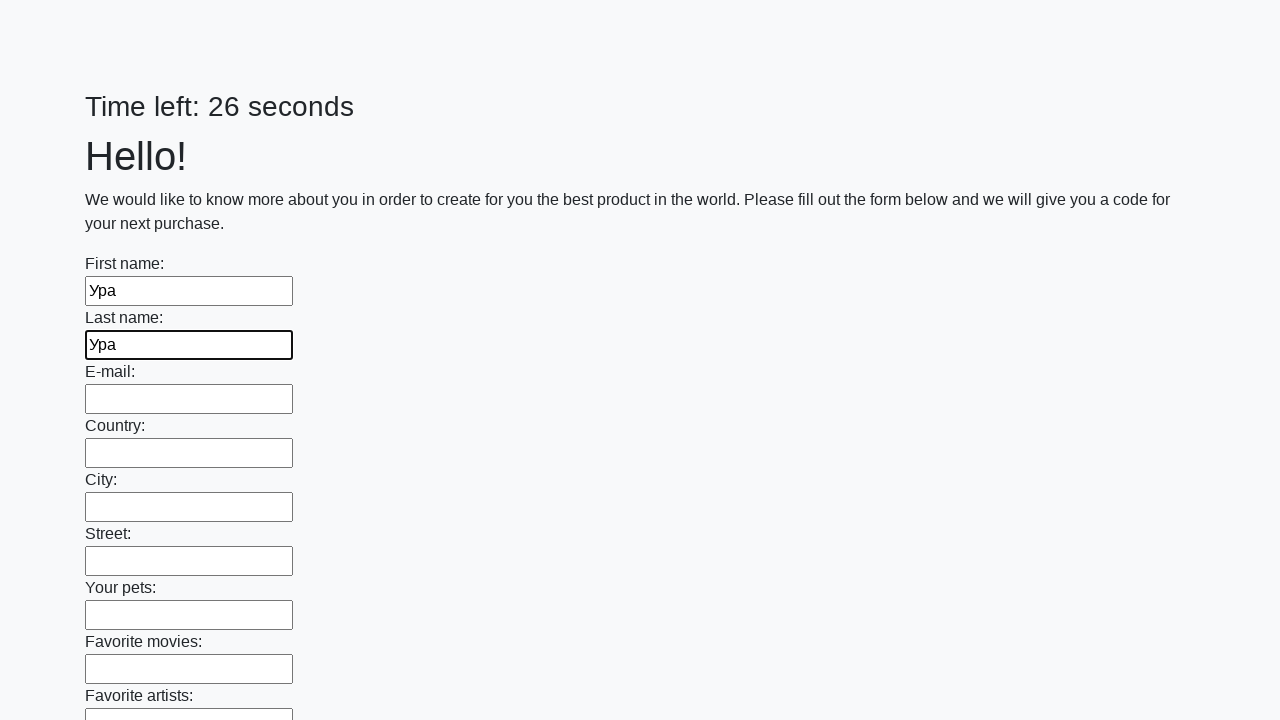

Filled input field with text 'Ура' on input >> nth=2
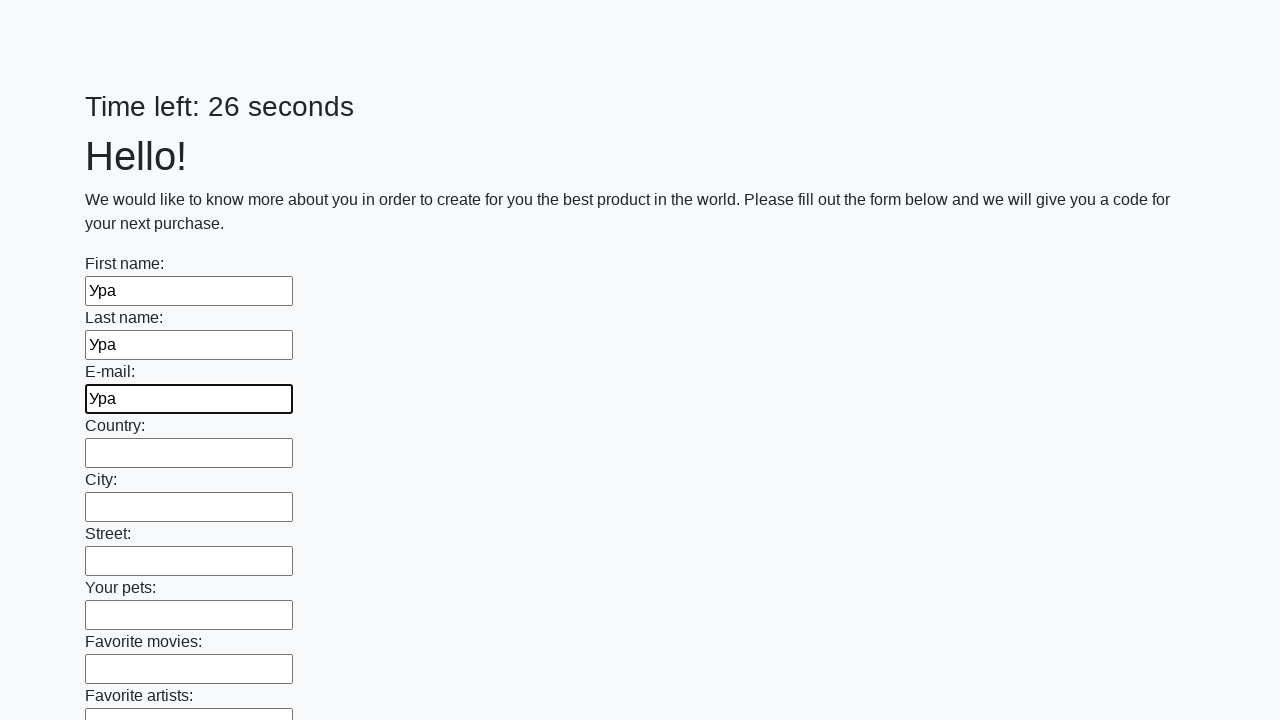

Filled input field with text 'Ура' on input >> nth=3
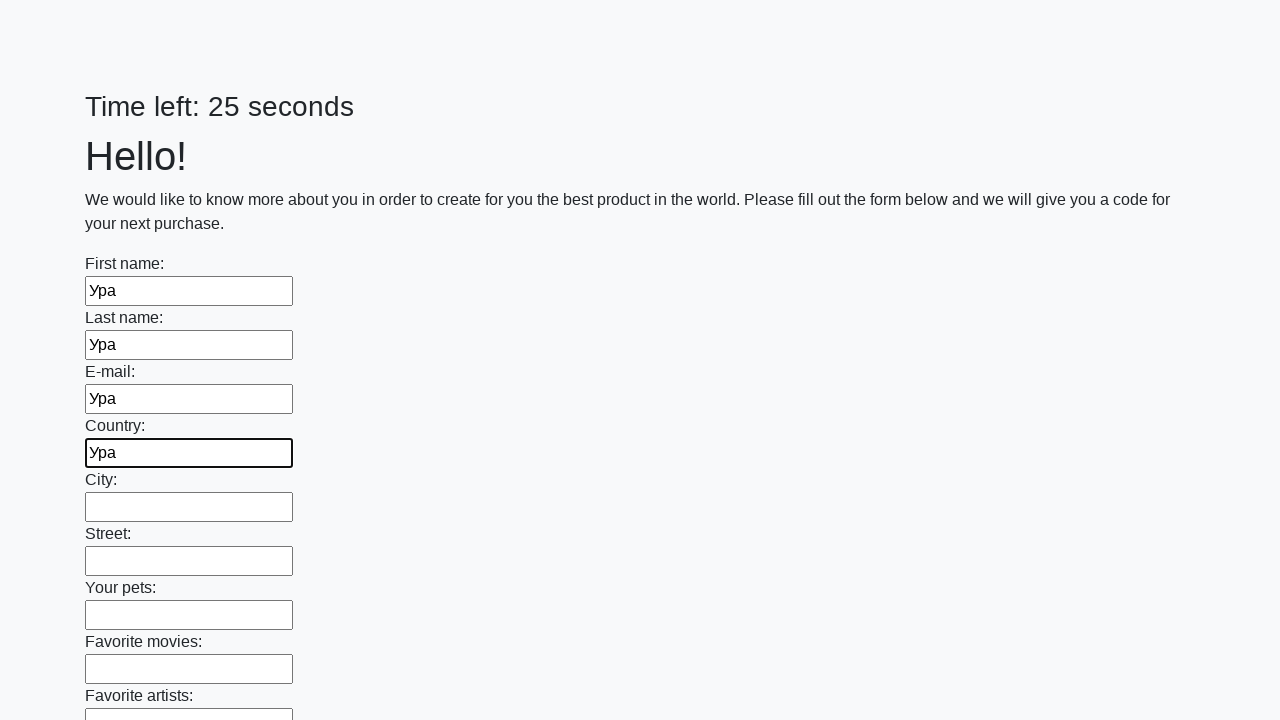

Filled input field with text 'Ура' on input >> nth=4
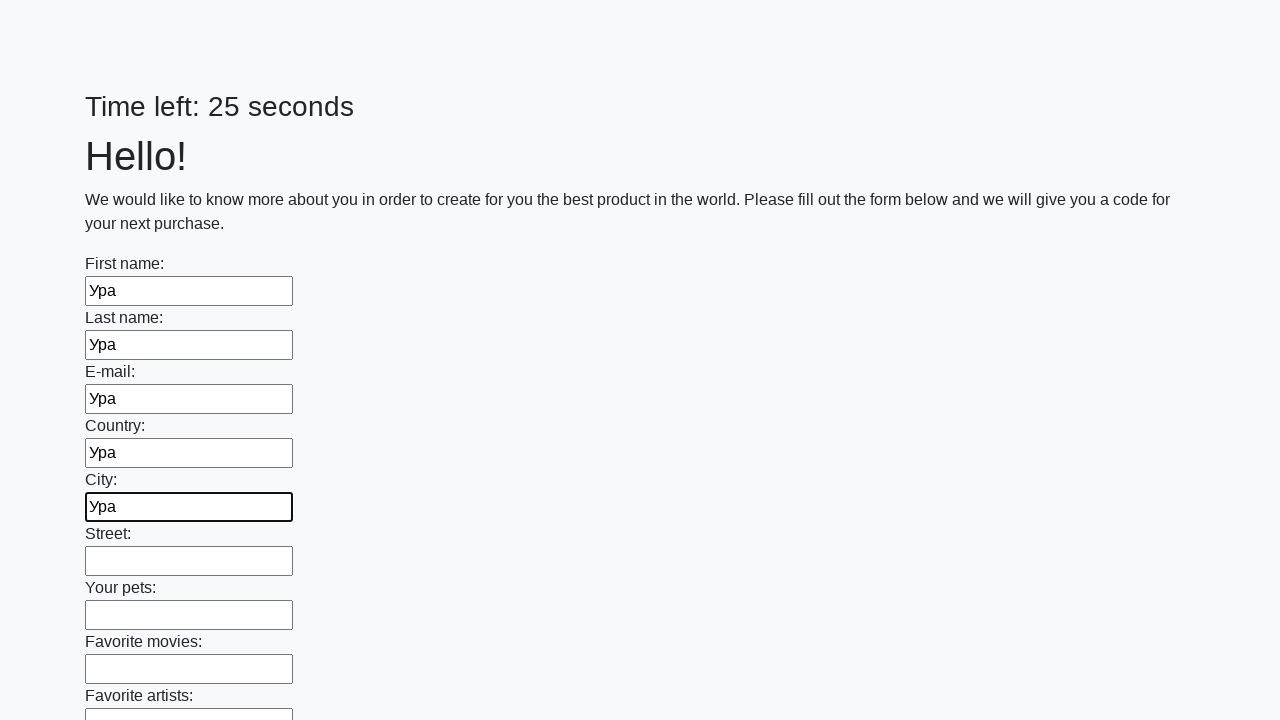

Filled input field with text 'Ура' on input >> nth=5
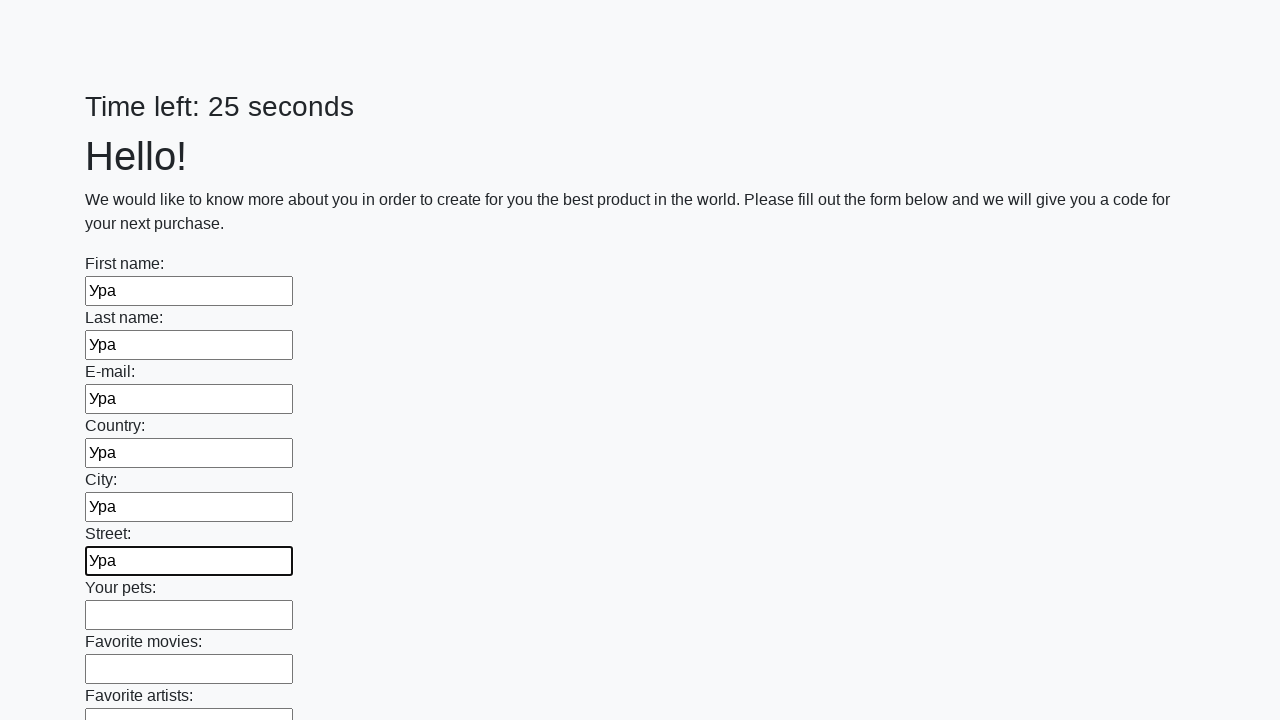

Filled input field with text 'Ура' on input >> nth=6
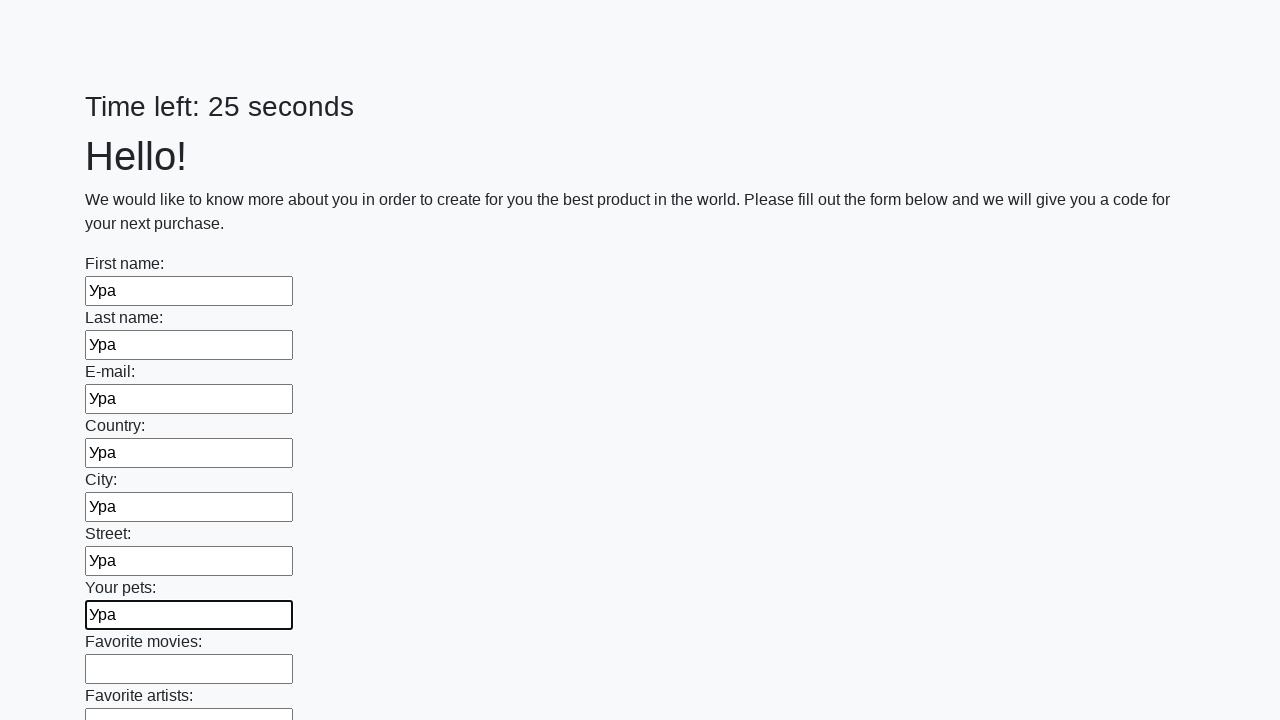

Filled input field with text 'Ура' on input >> nth=7
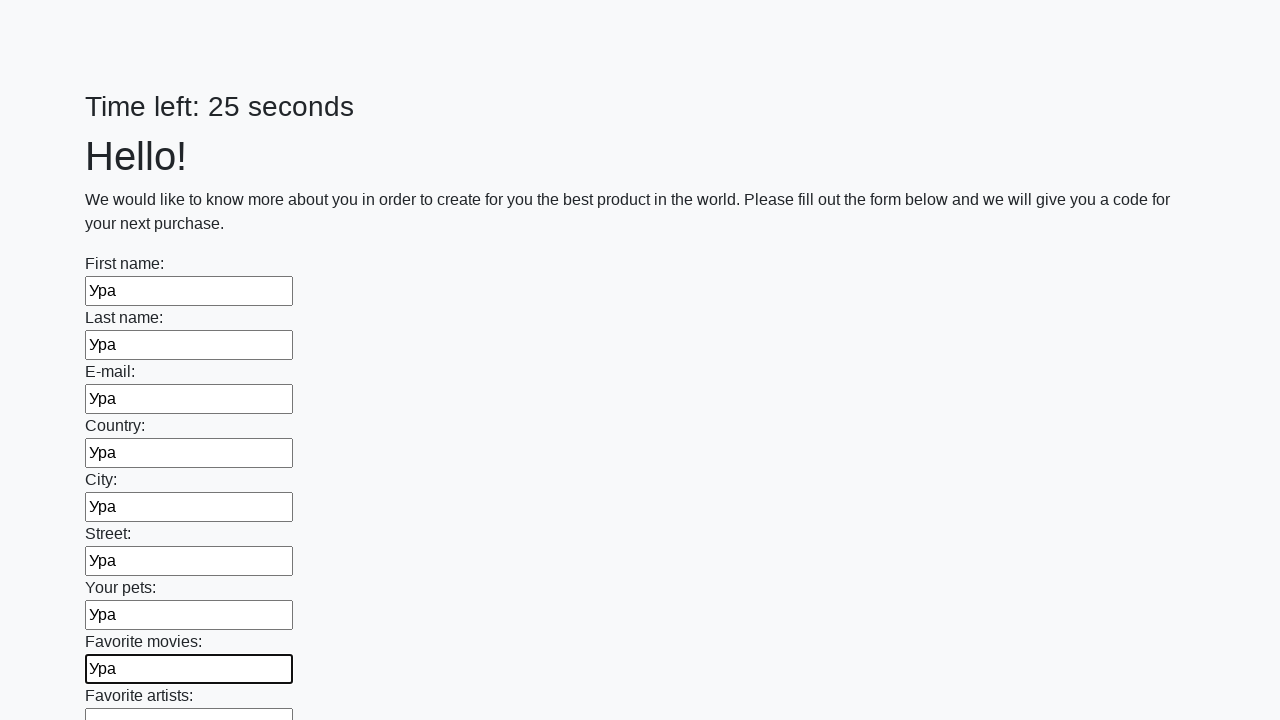

Filled input field with text 'Ура' on input >> nth=8
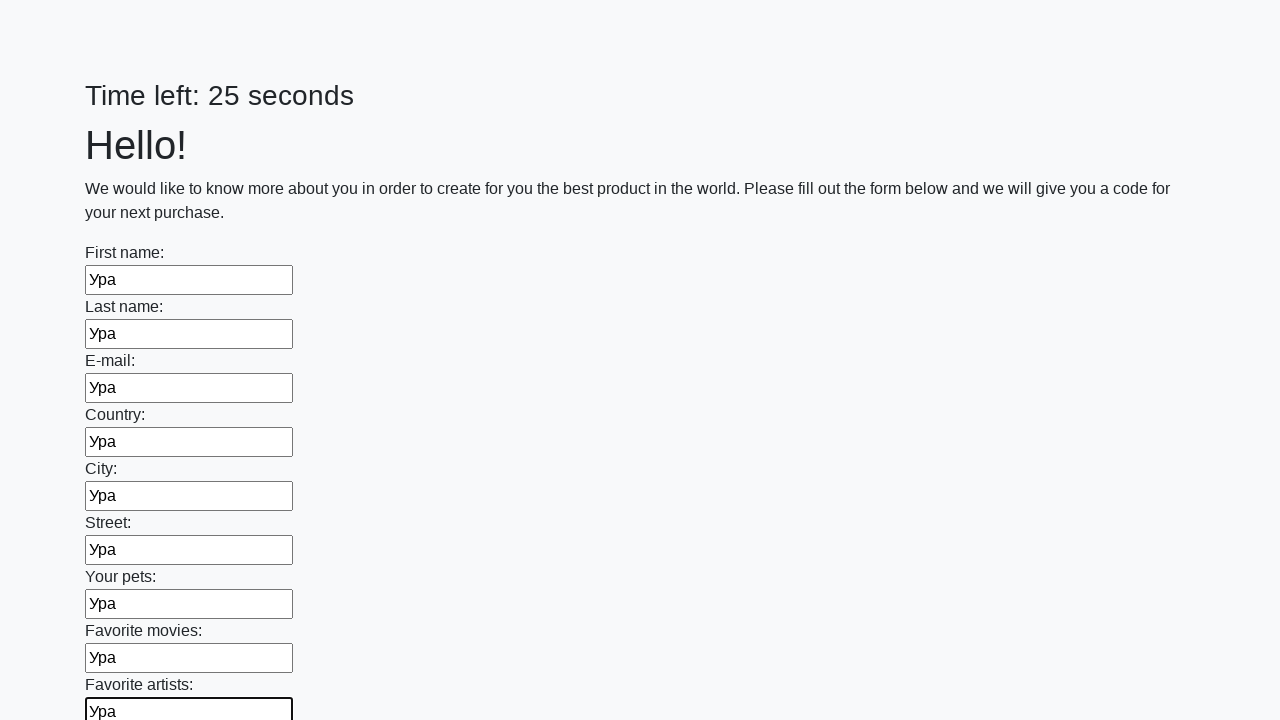

Filled input field with text 'Ура' on input >> nth=9
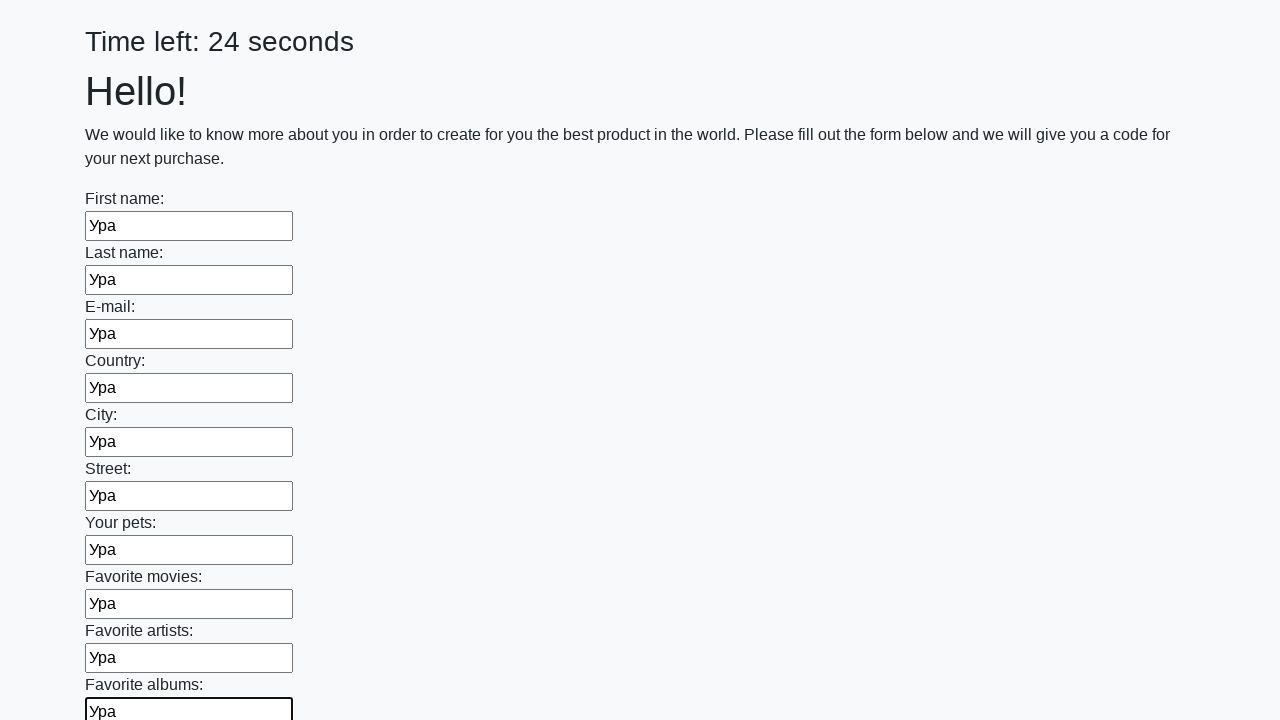

Filled input field with text 'Ура' on input >> nth=10
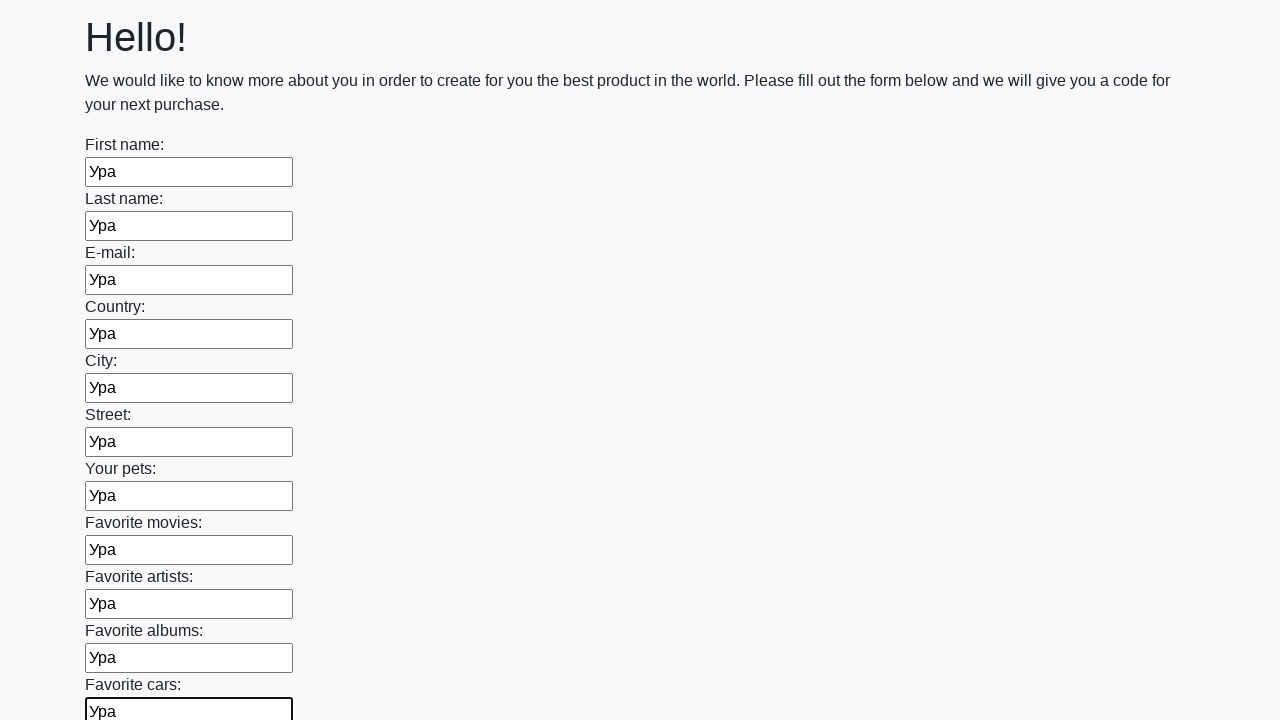

Filled input field with text 'Ура' on input >> nth=11
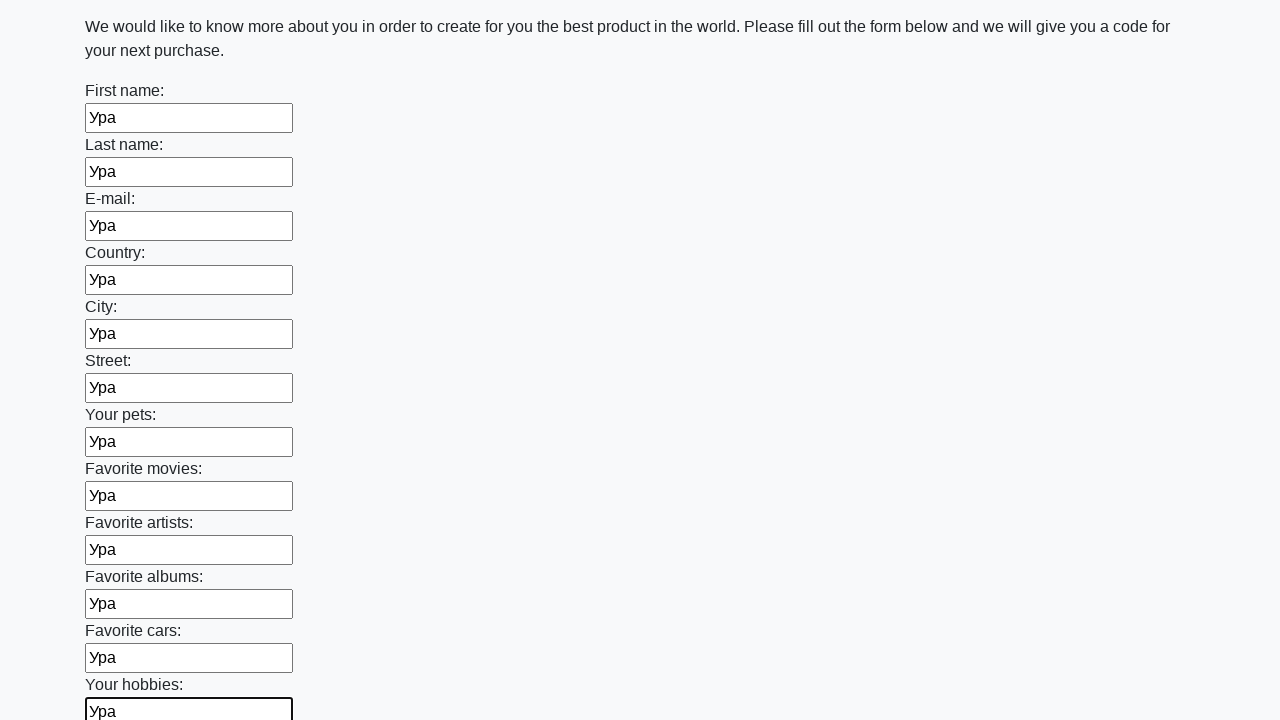

Filled input field with text 'Ура' on input >> nth=12
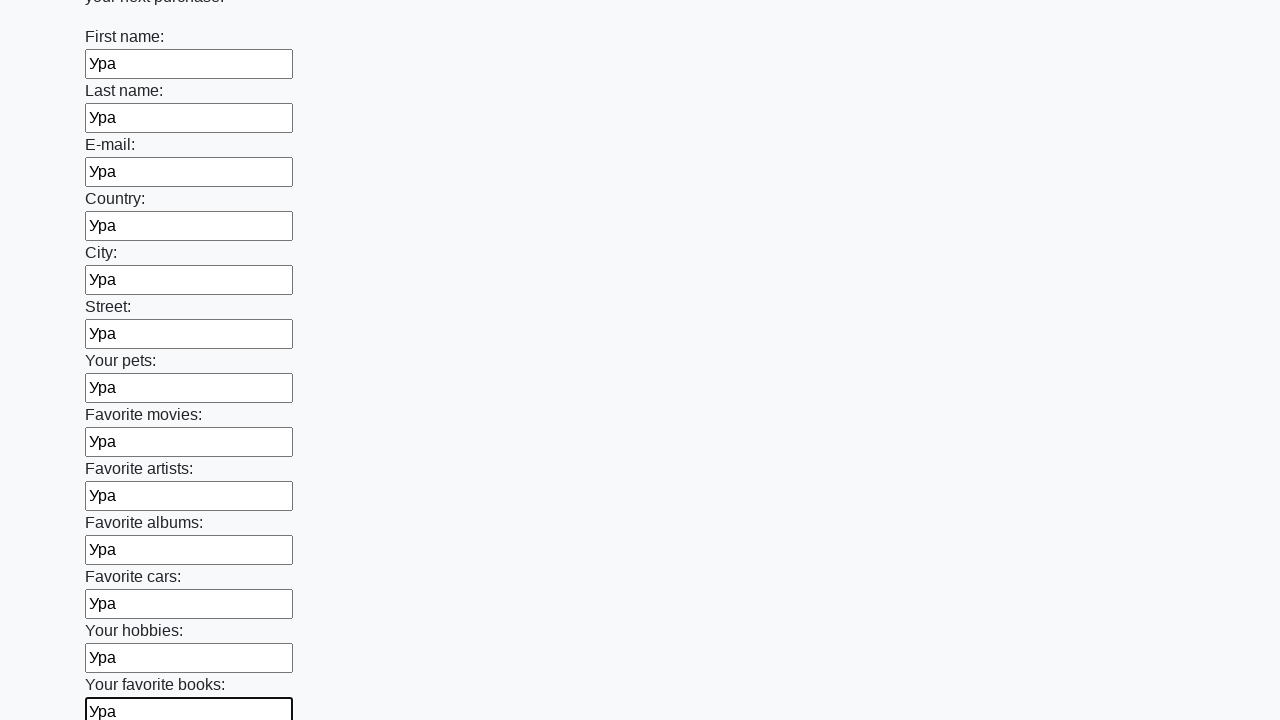

Filled input field with text 'Ура' on input >> nth=13
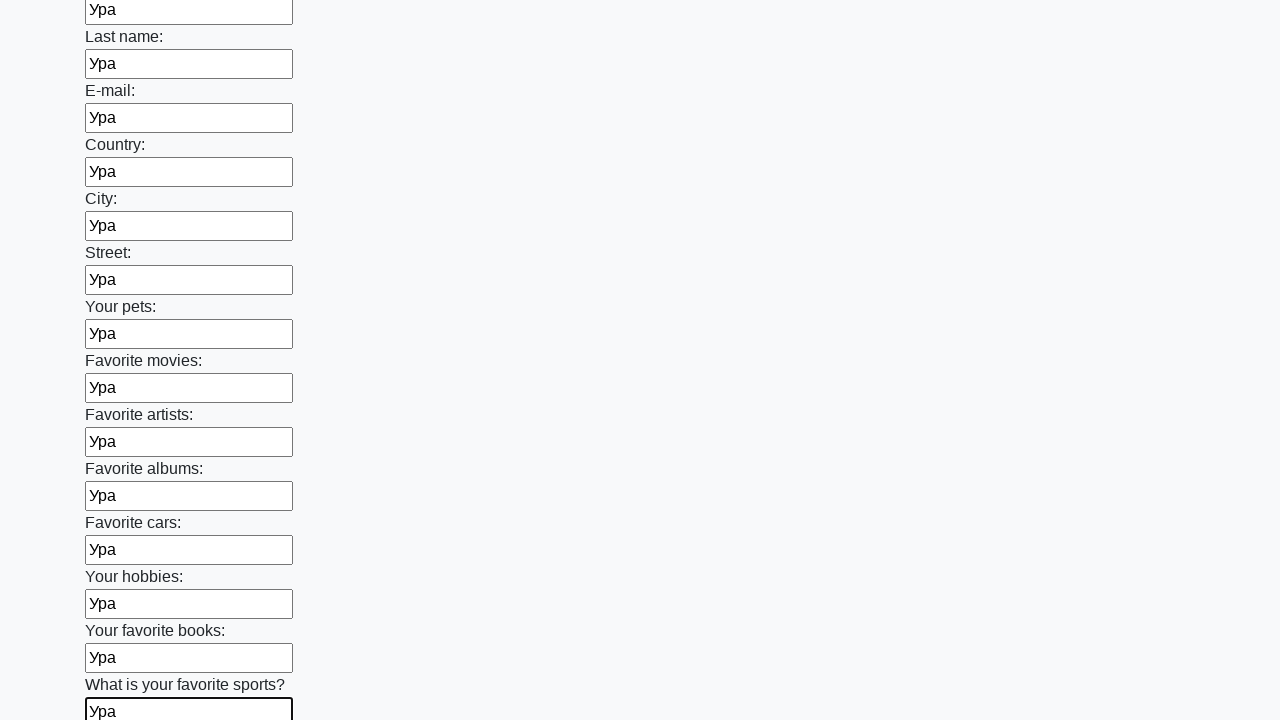

Filled input field with text 'Ура' on input >> nth=14
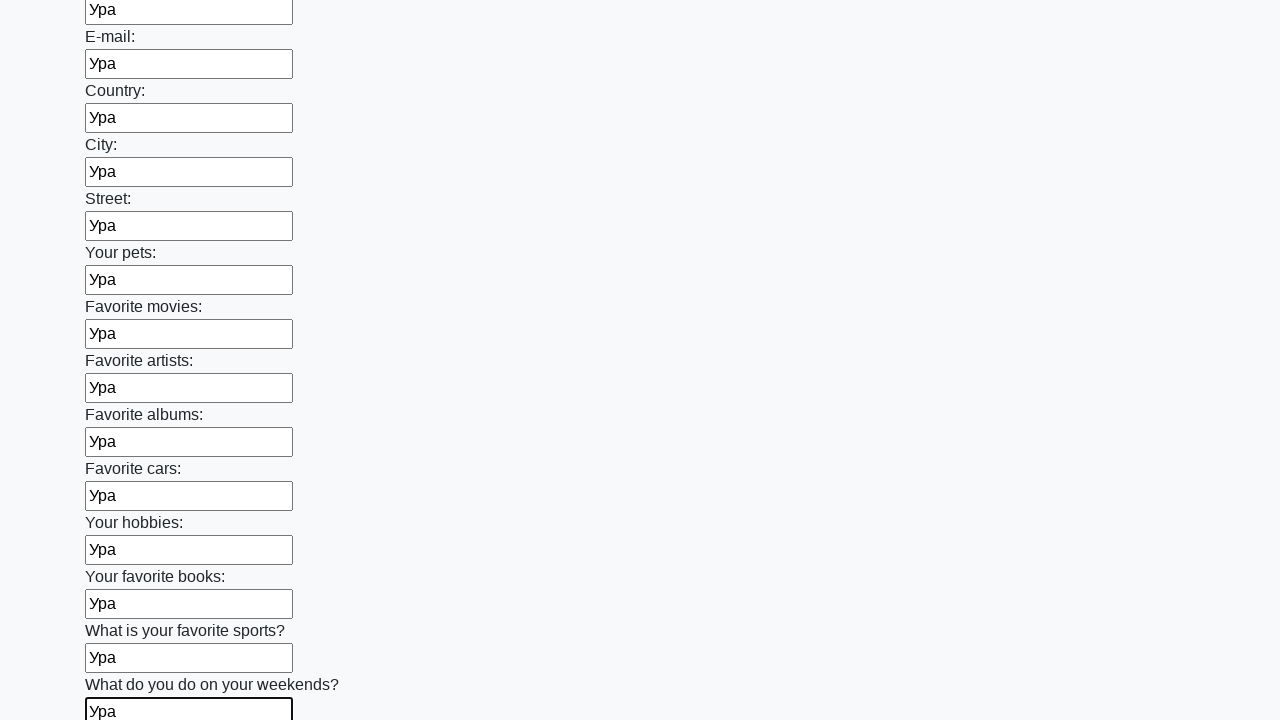

Filled input field with text 'Ура' on input >> nth=15
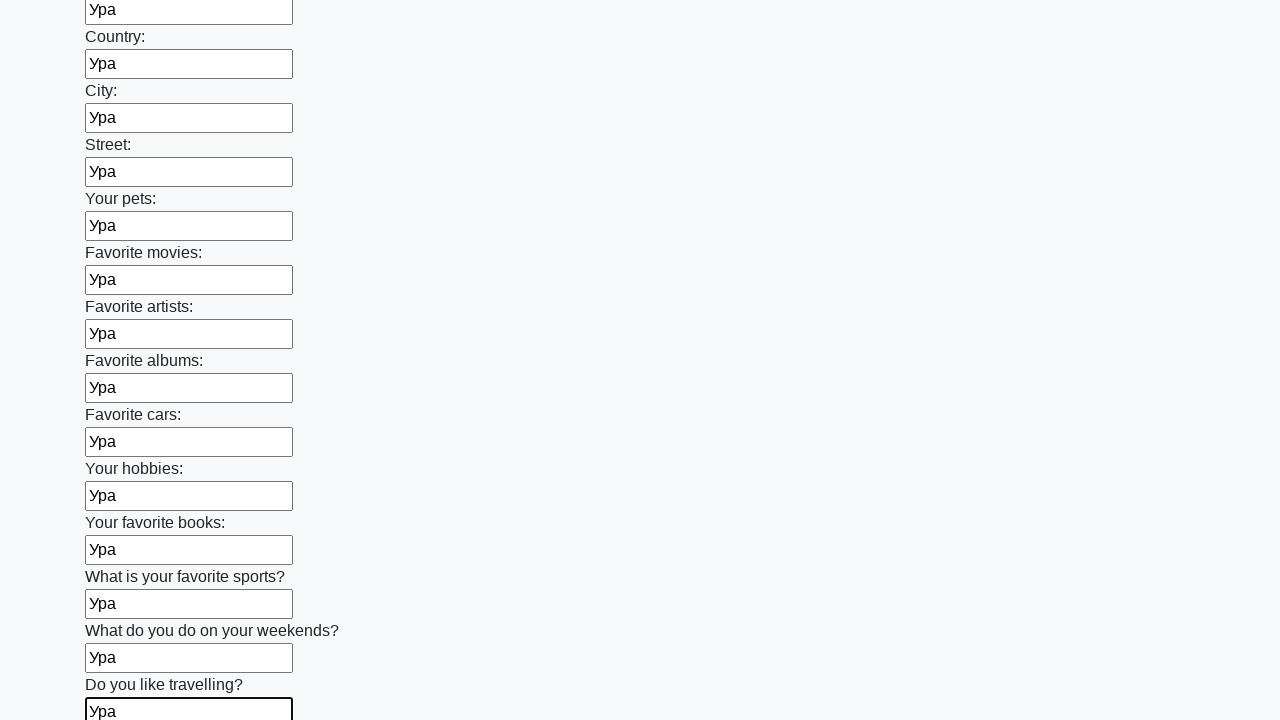

Filled input field with text 'Ура' on input >> nth=16
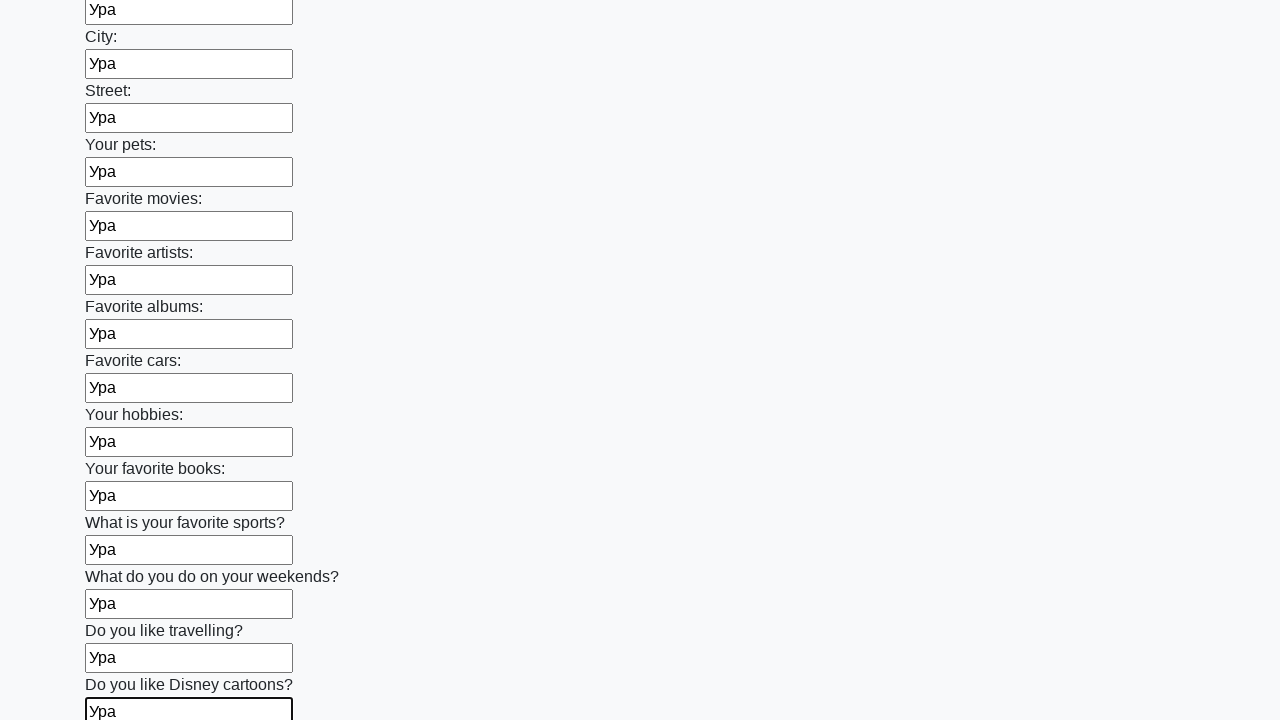

Filled input field with text 'Ура' on input >> nth=17
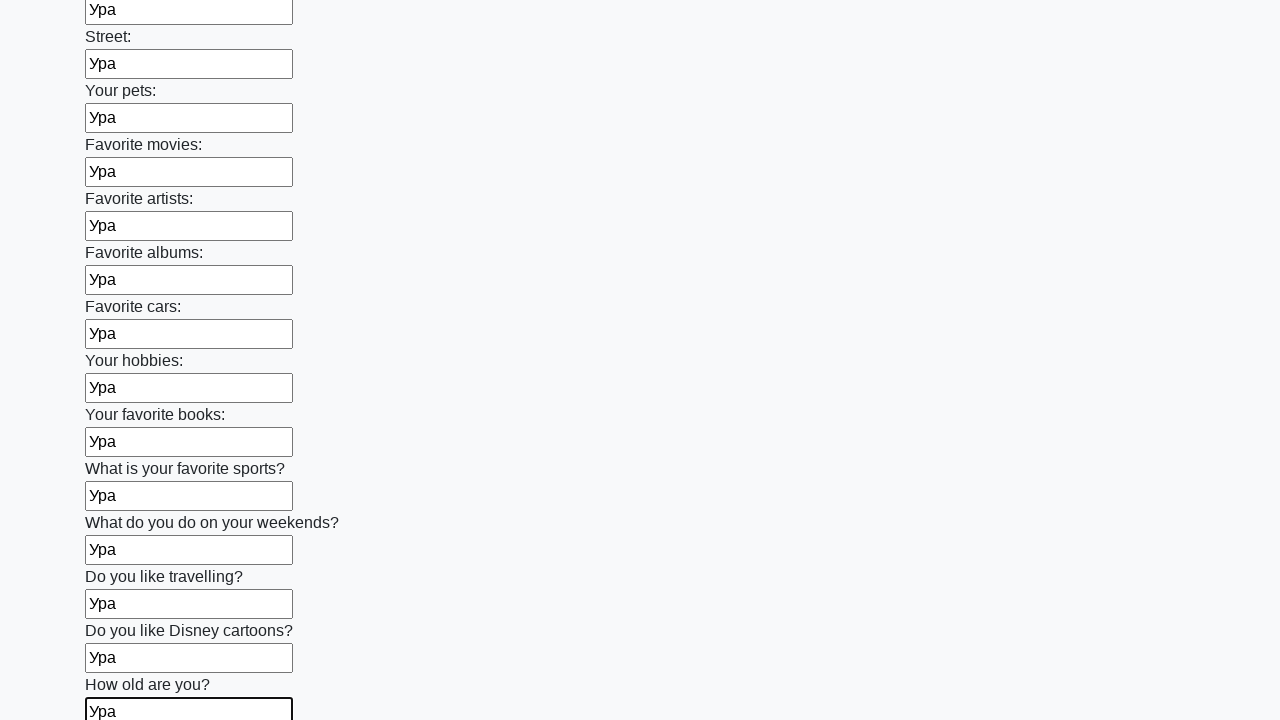

Filled input field with text 'Ура' on input >> nth=18
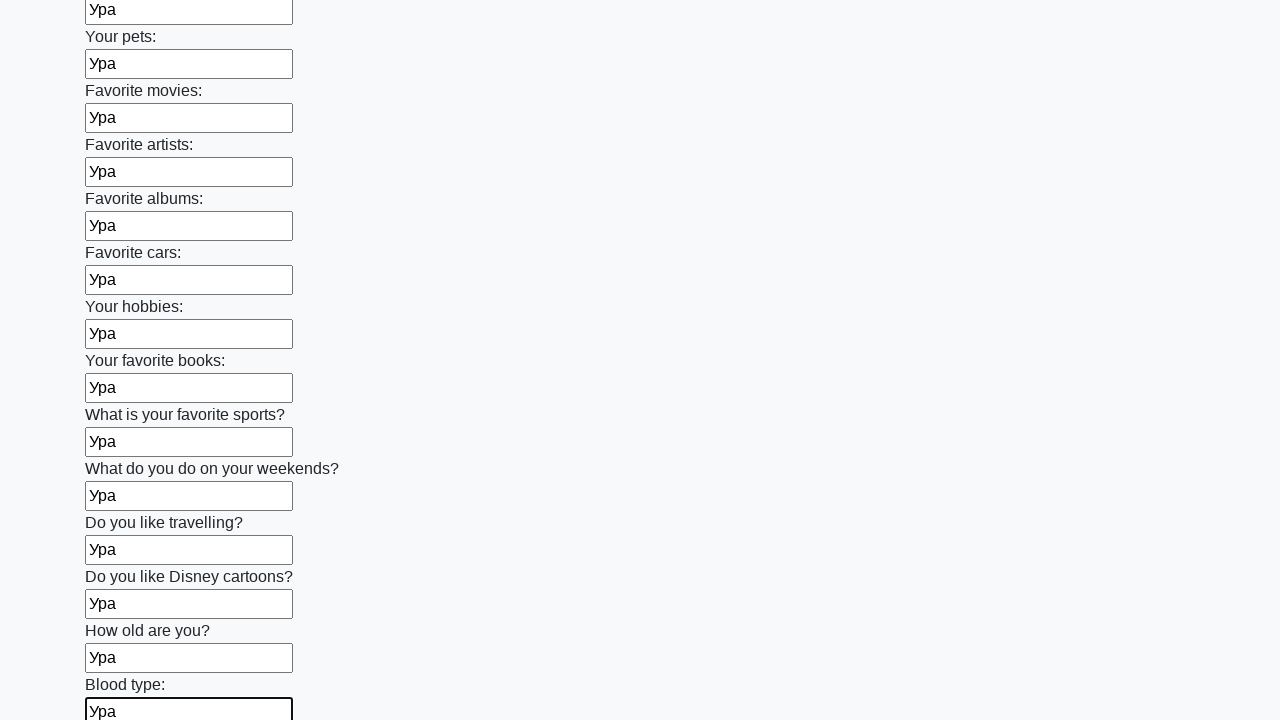

Filled input field with text 'Ура' on input >> nth=19
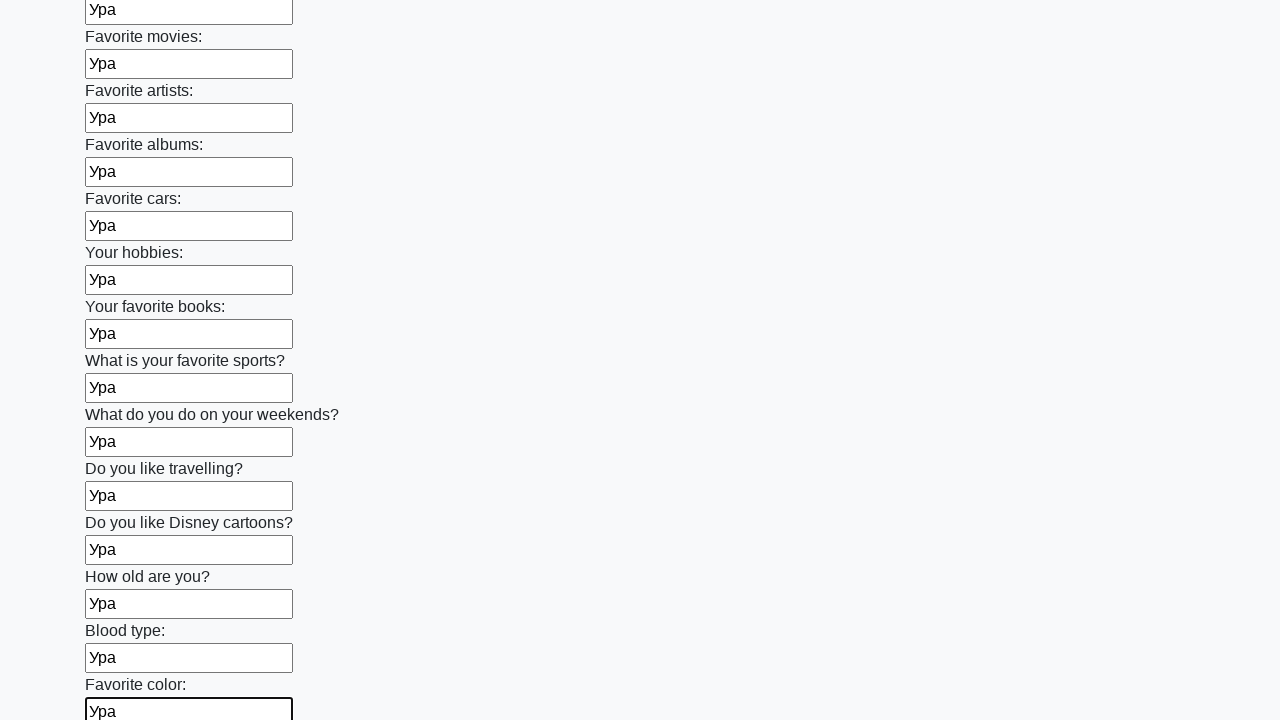

Filled input field with text 'Ура' on input >> nth=20
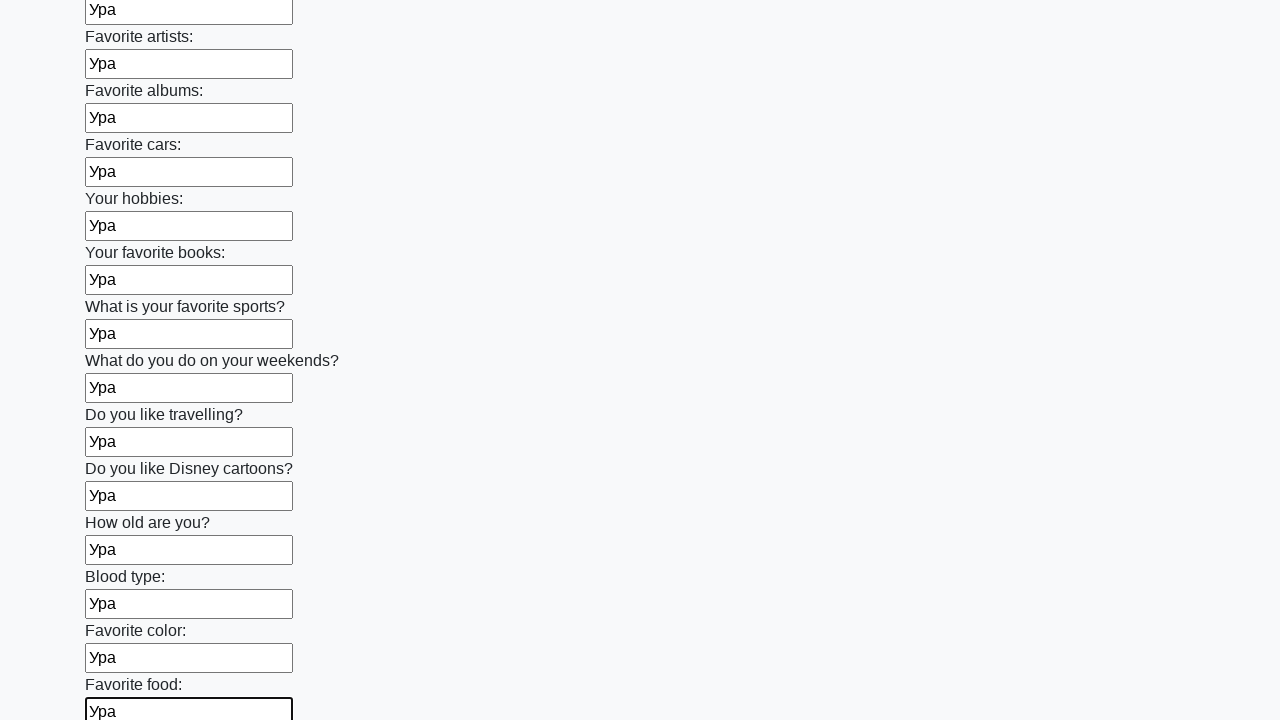

Filled input field with text 'Ура' on input >> nth=21
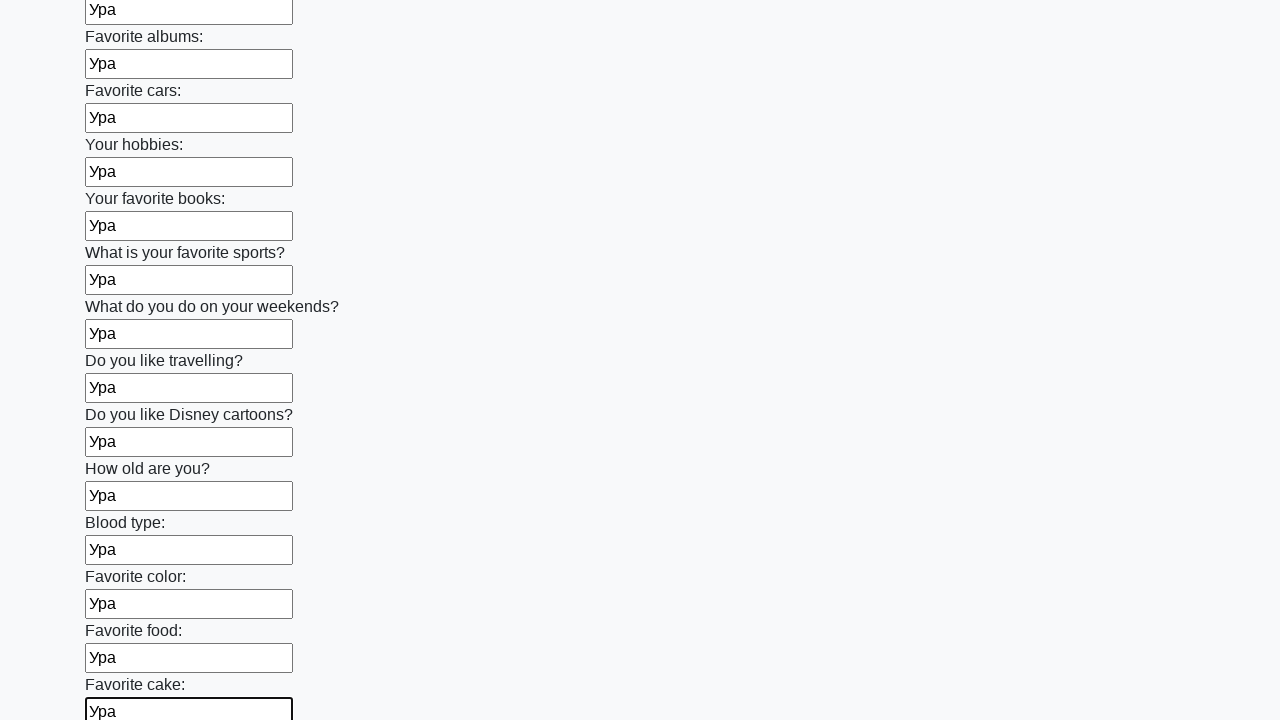

Filled input field with text 'Ура' on input >> nth=22
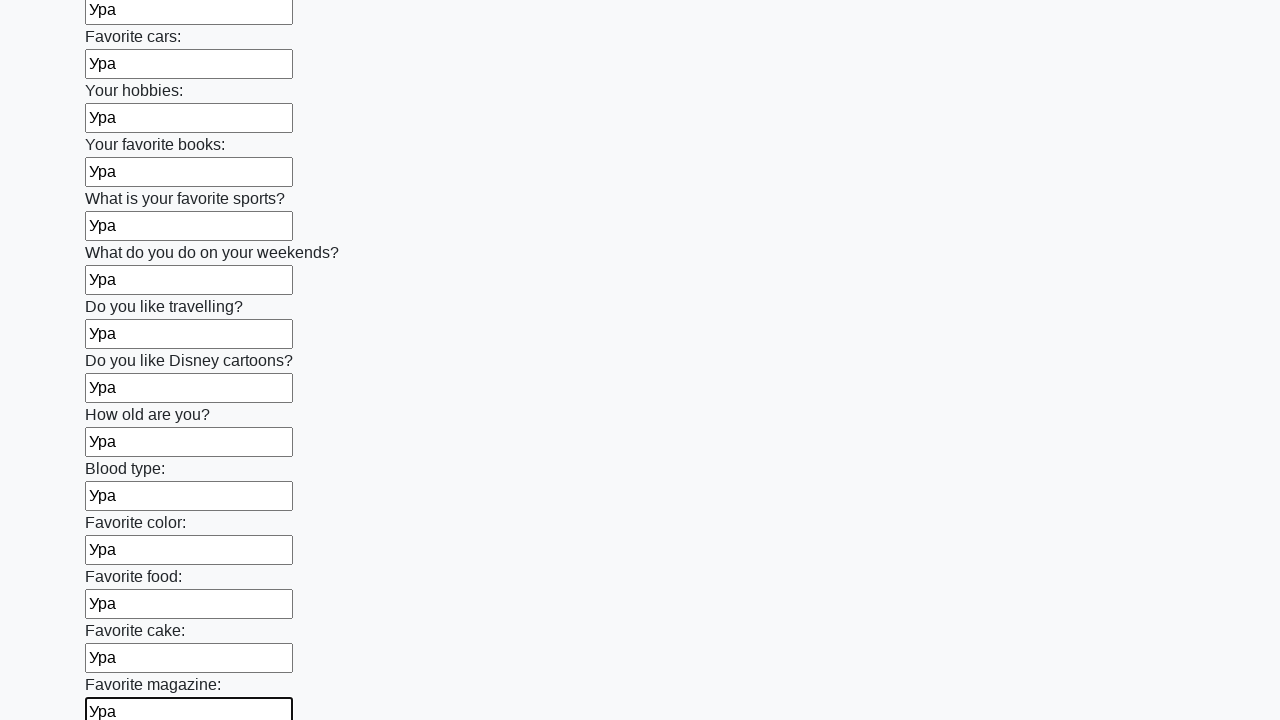

Filled input field with text 'Ура' on input >> nth=23
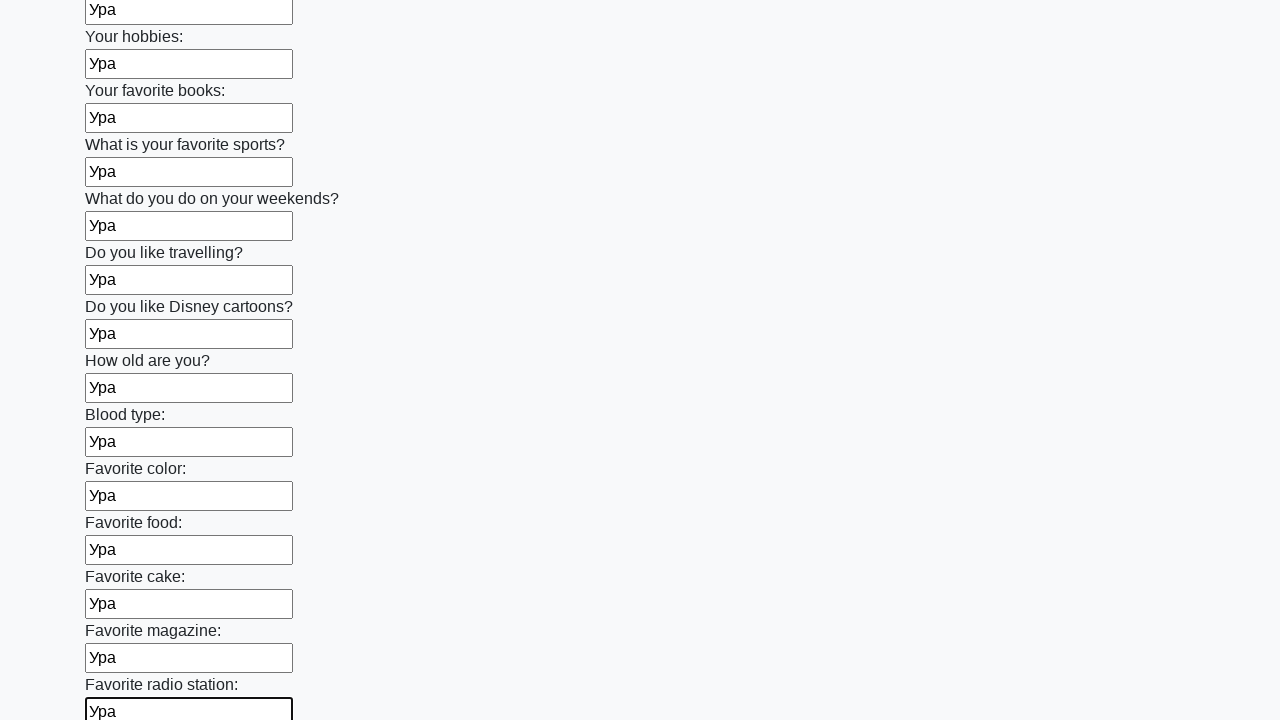

Filled input field with text 'Ура' on input >> nth=24
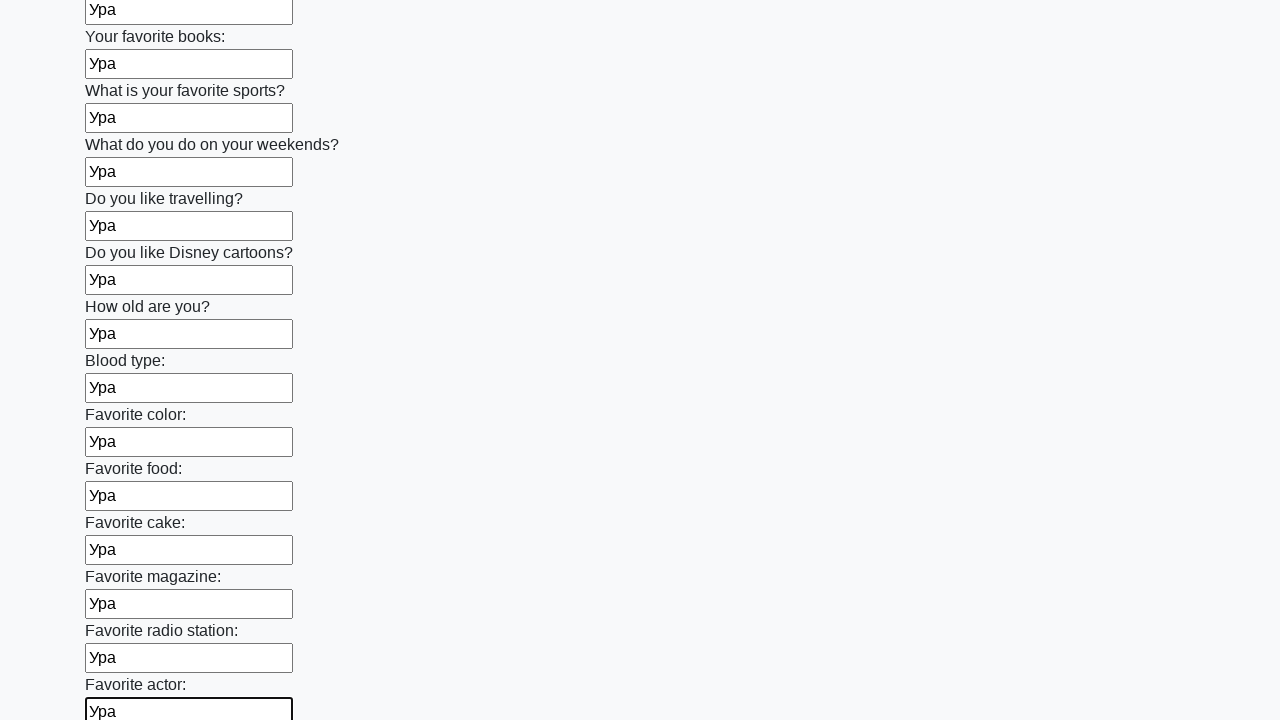

Filled input field with text 'Ура' on input >> nth=25
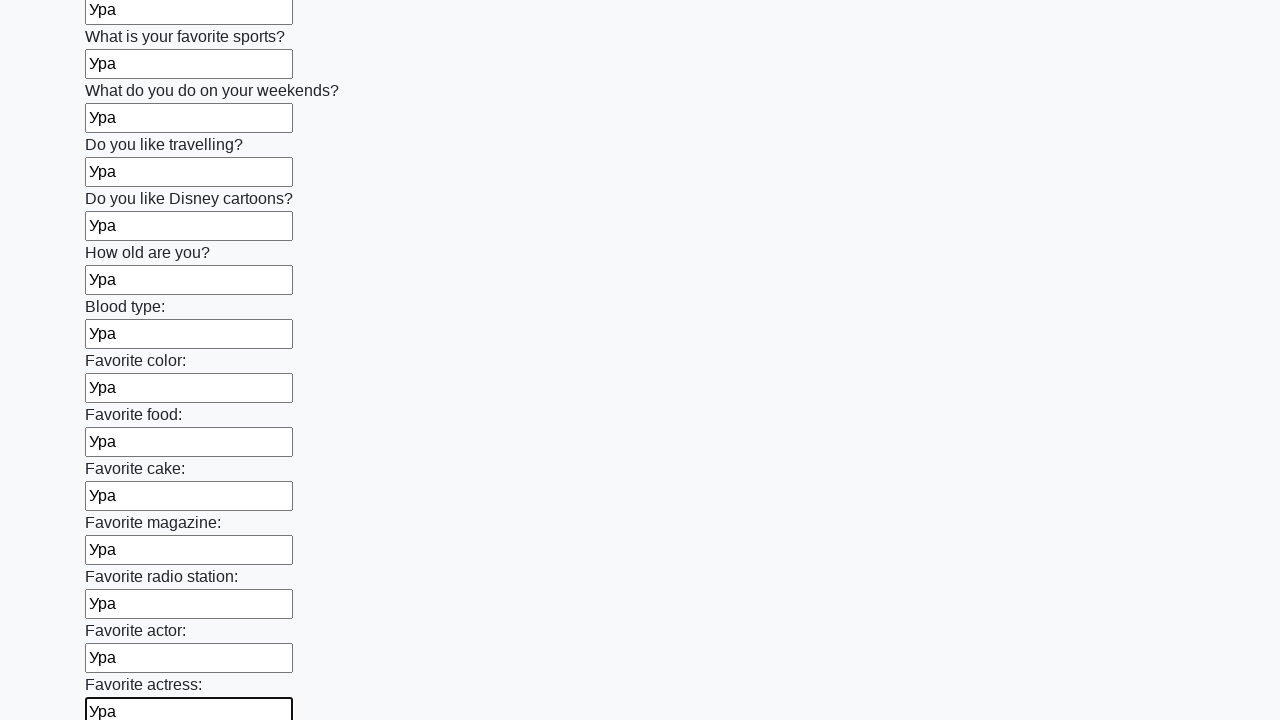

Filled input field with text 'Ура' on input >> nth=26
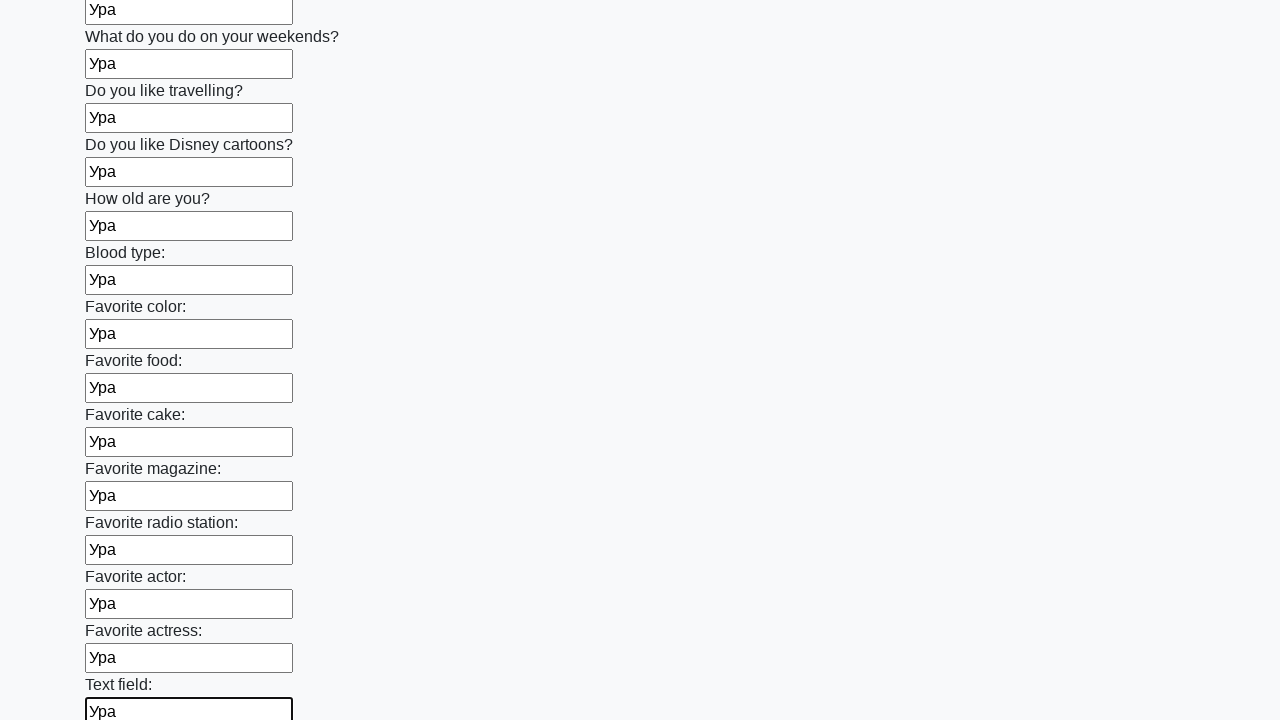

Filled input field with text 'Ура' on input >> nth=27
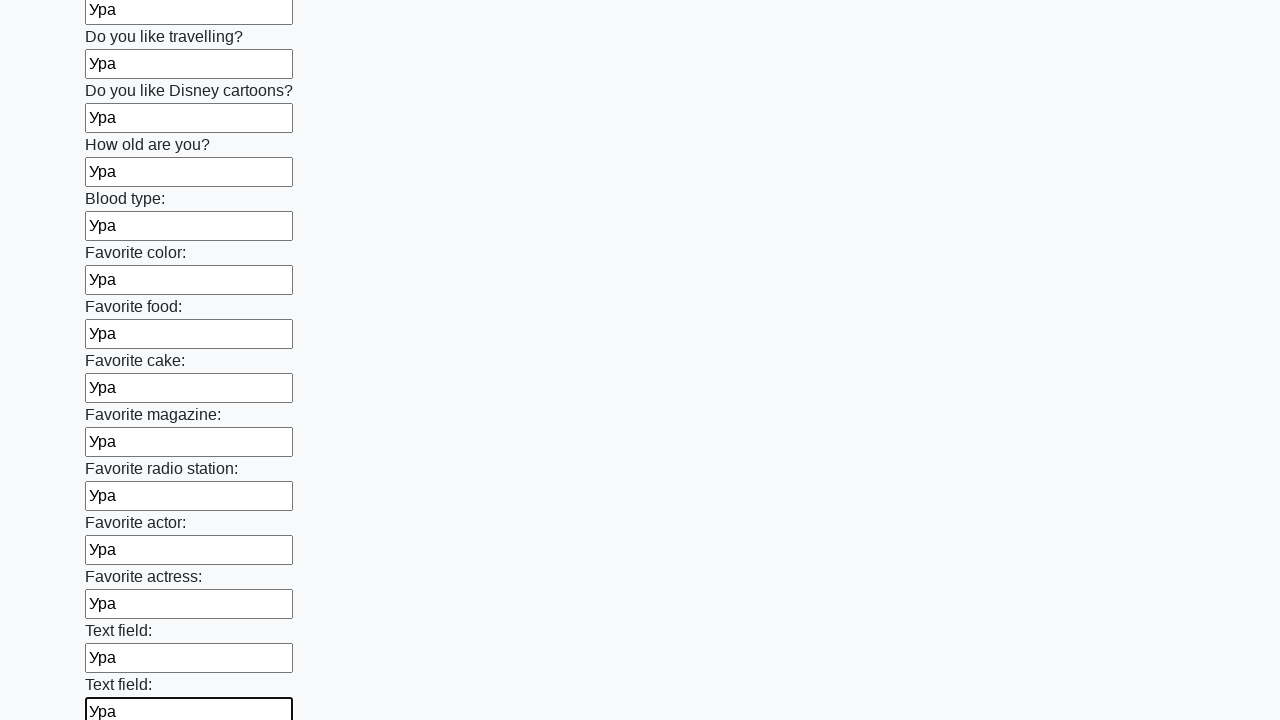

Filled input field with text 'Ура' on input >> nth=28
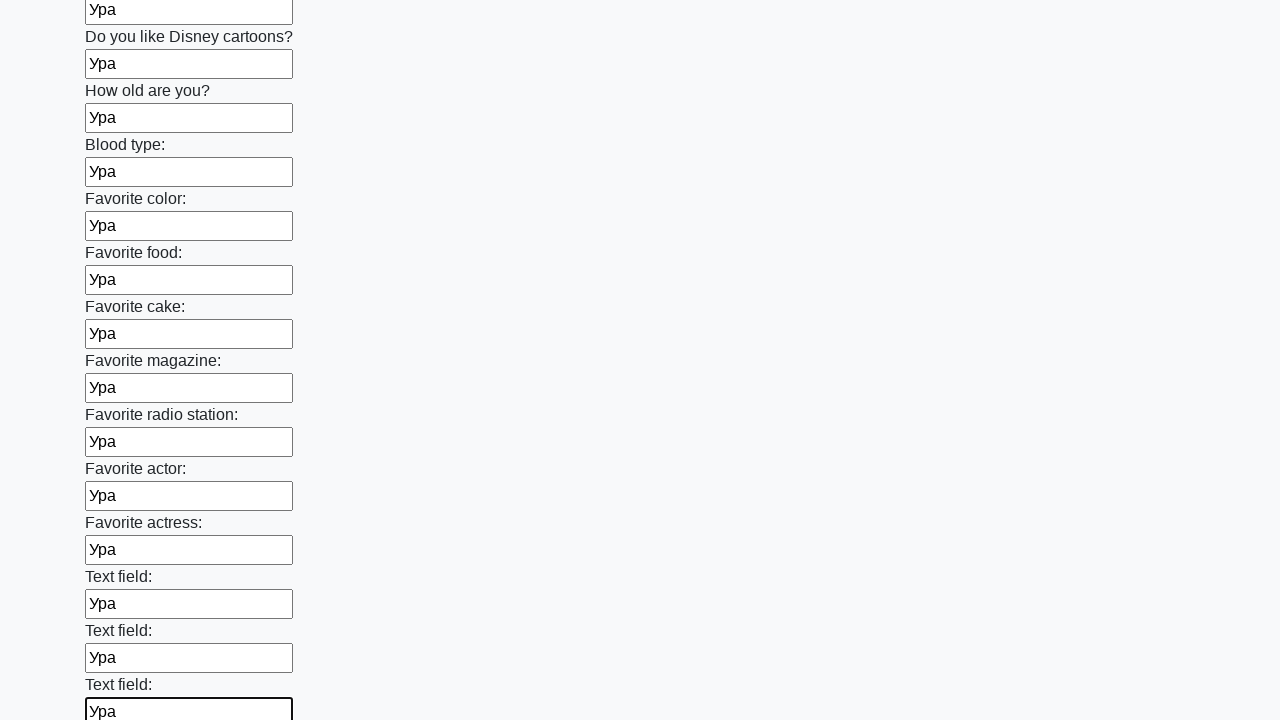

Filled input field with text 'Ура' on input >> nth=29
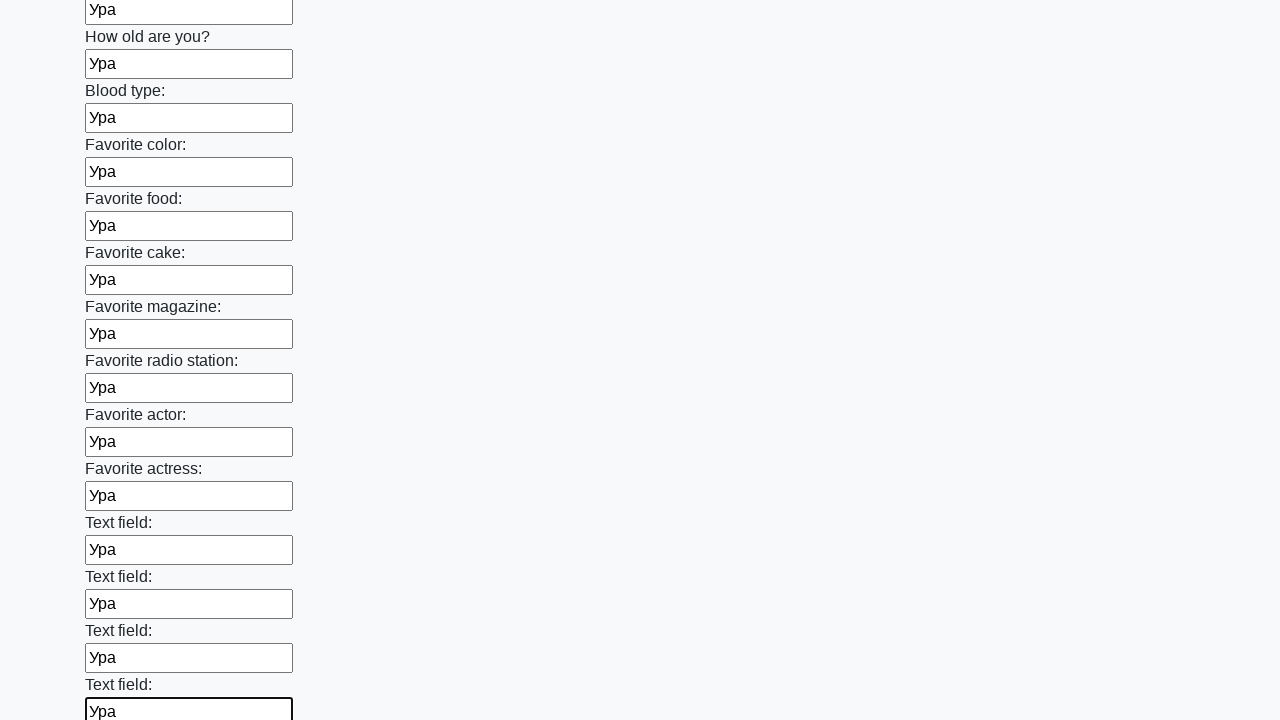

Filled input field with text 'Ура' on input >> nth=30
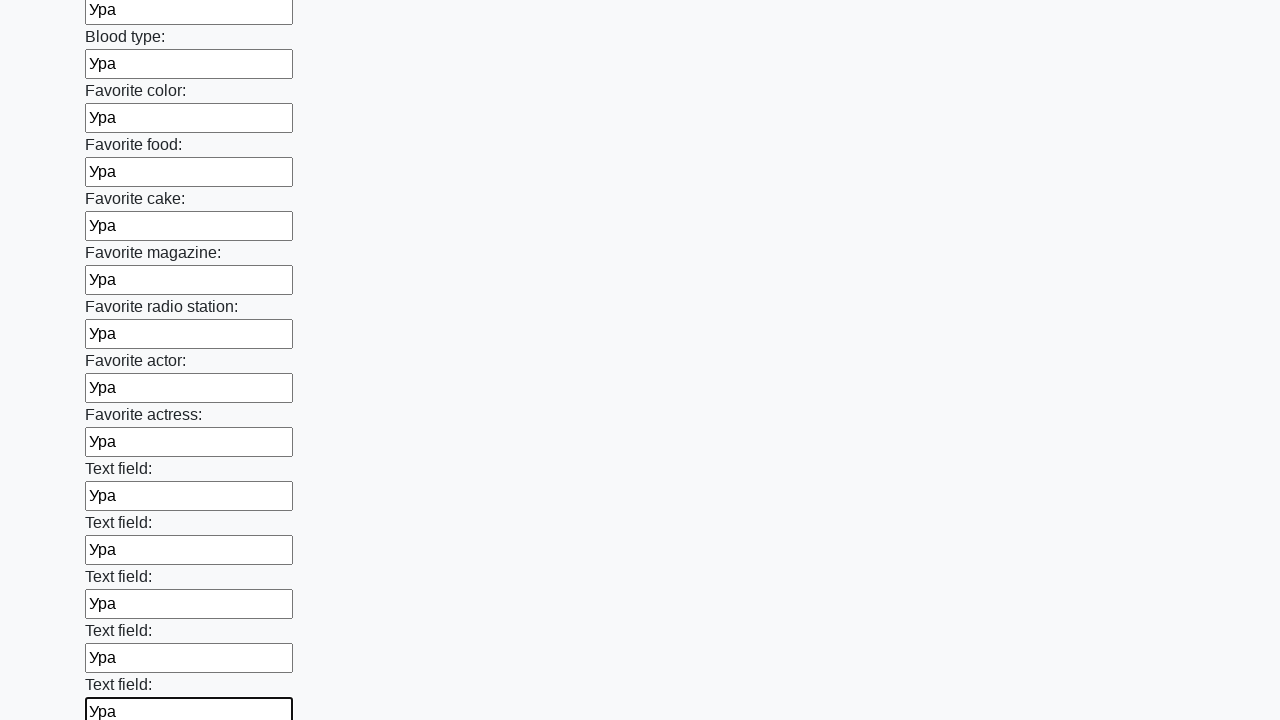

Filled input field with text 'Ура' on input >> nth=31
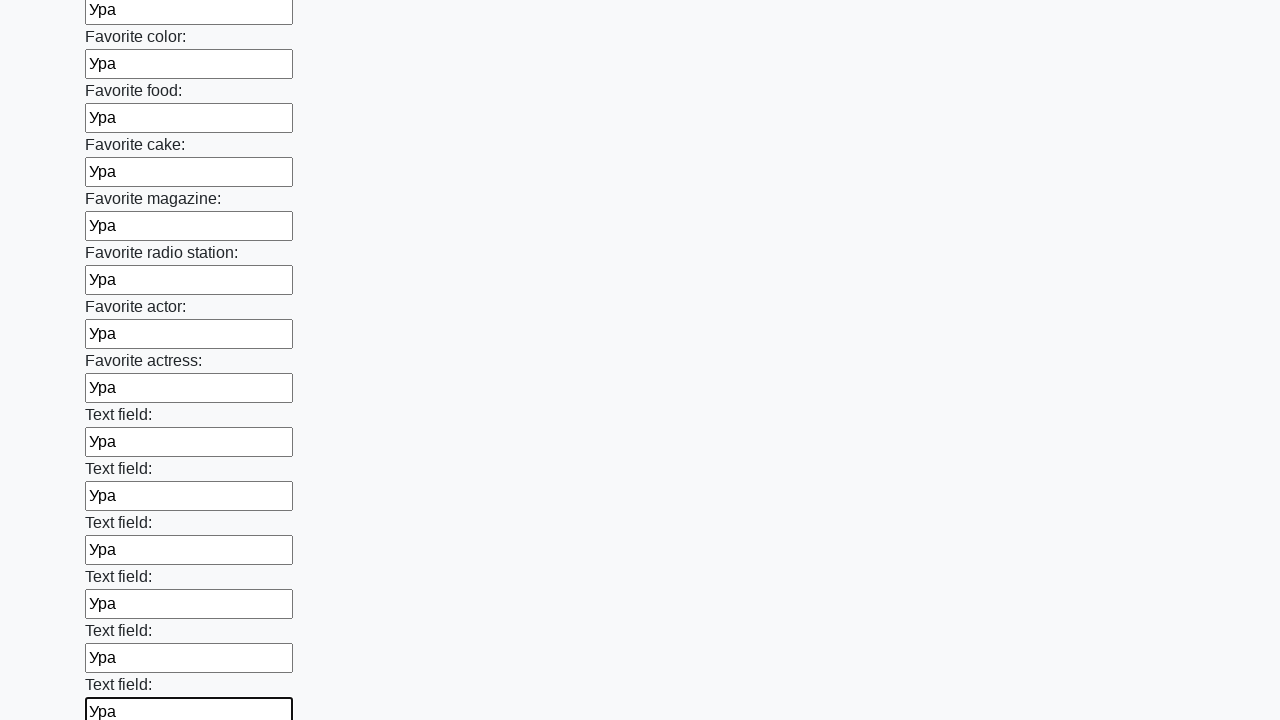

Filled input field with text 'Ура' on input >> nth=32
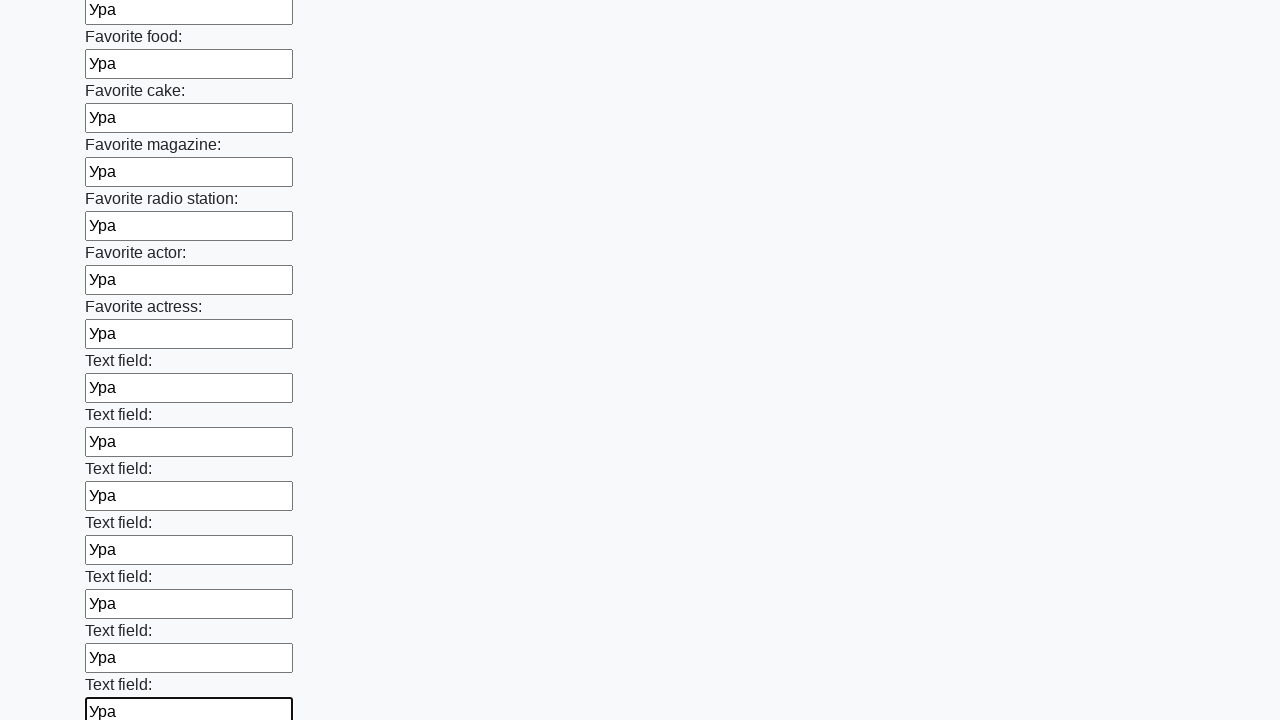

Filled input field with text 'Ура' on input >> nth=33
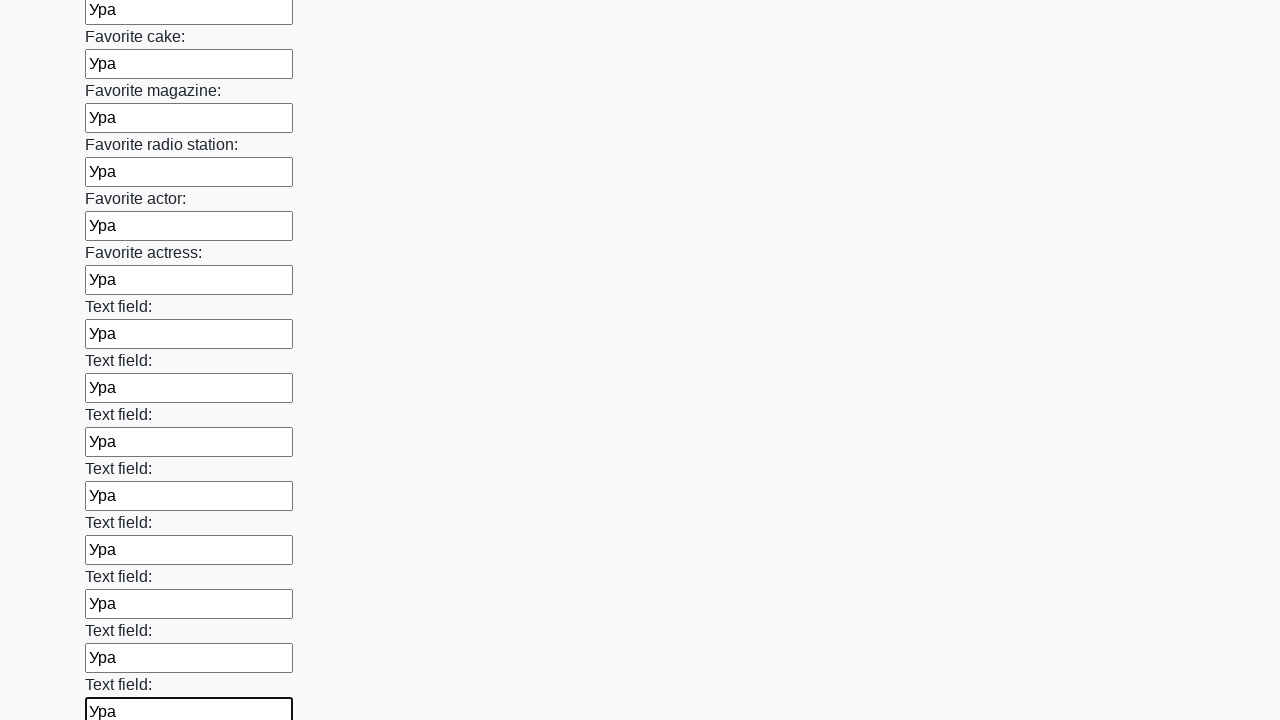

Filled input field with text 'Ура' on input >> nth=34
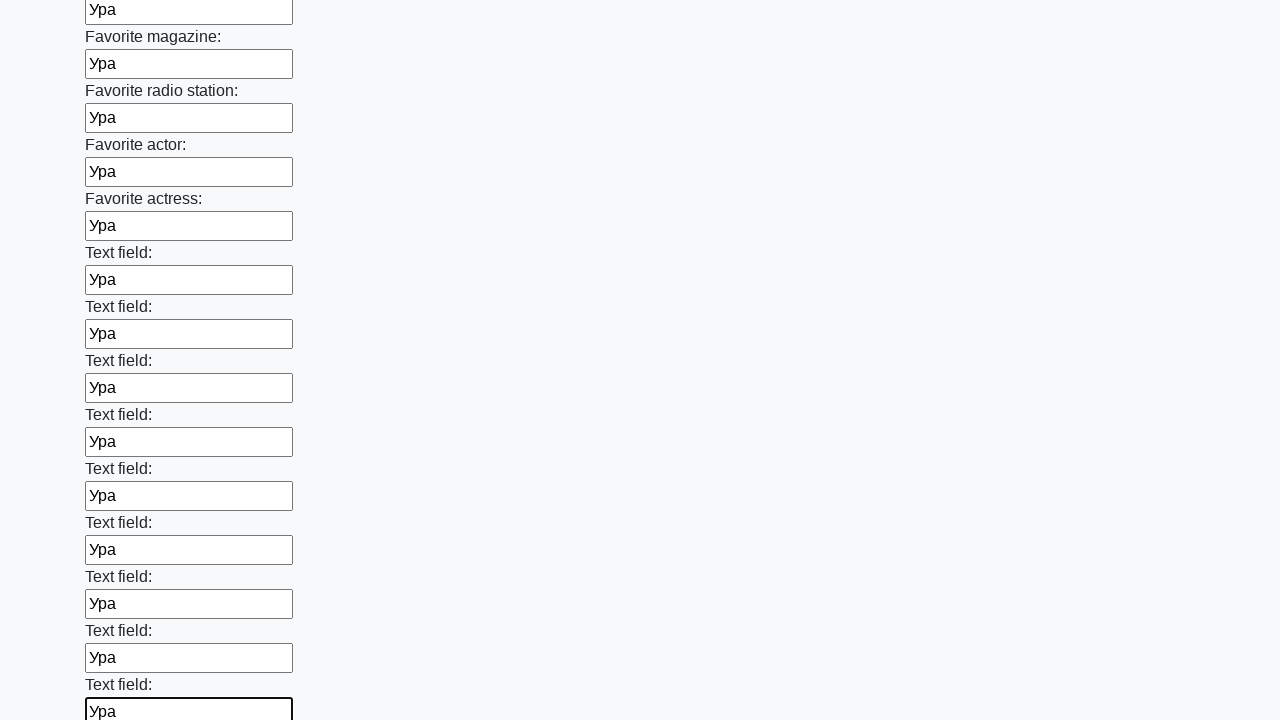

Filled input field with text 'Ура' on input >> nth=35
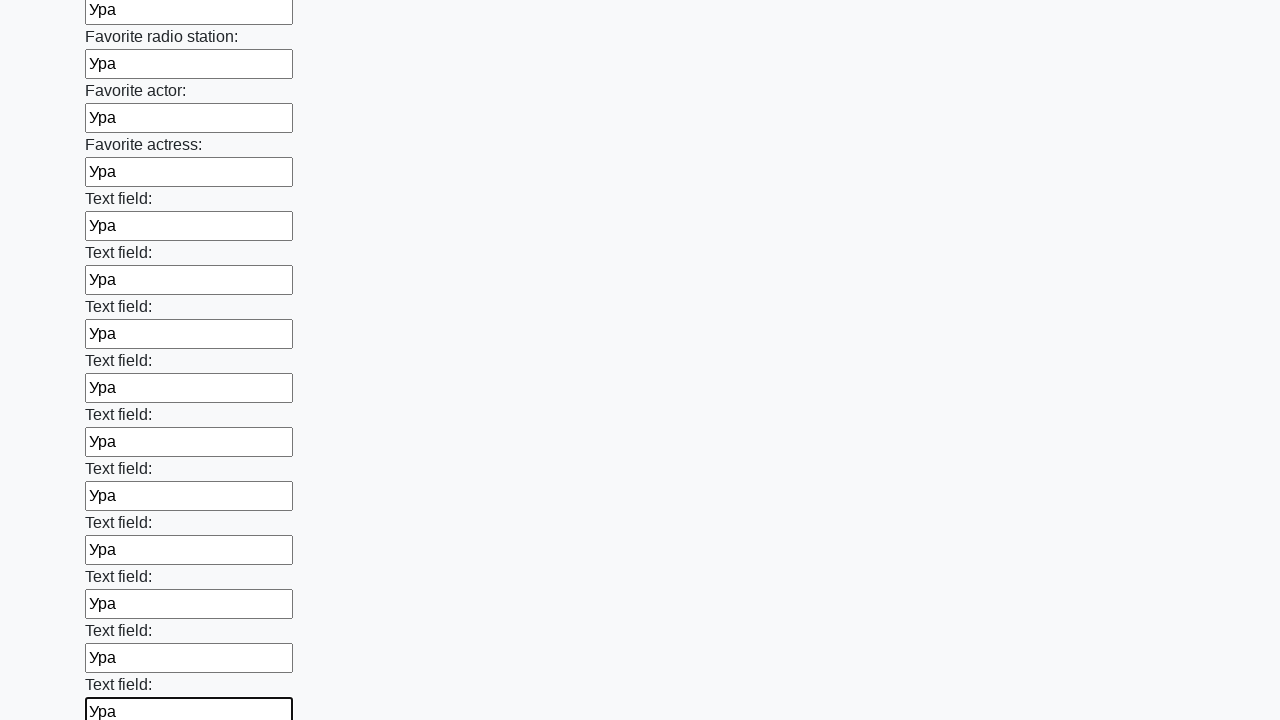

Filled input field with text 'Ура' on input >> nth=36
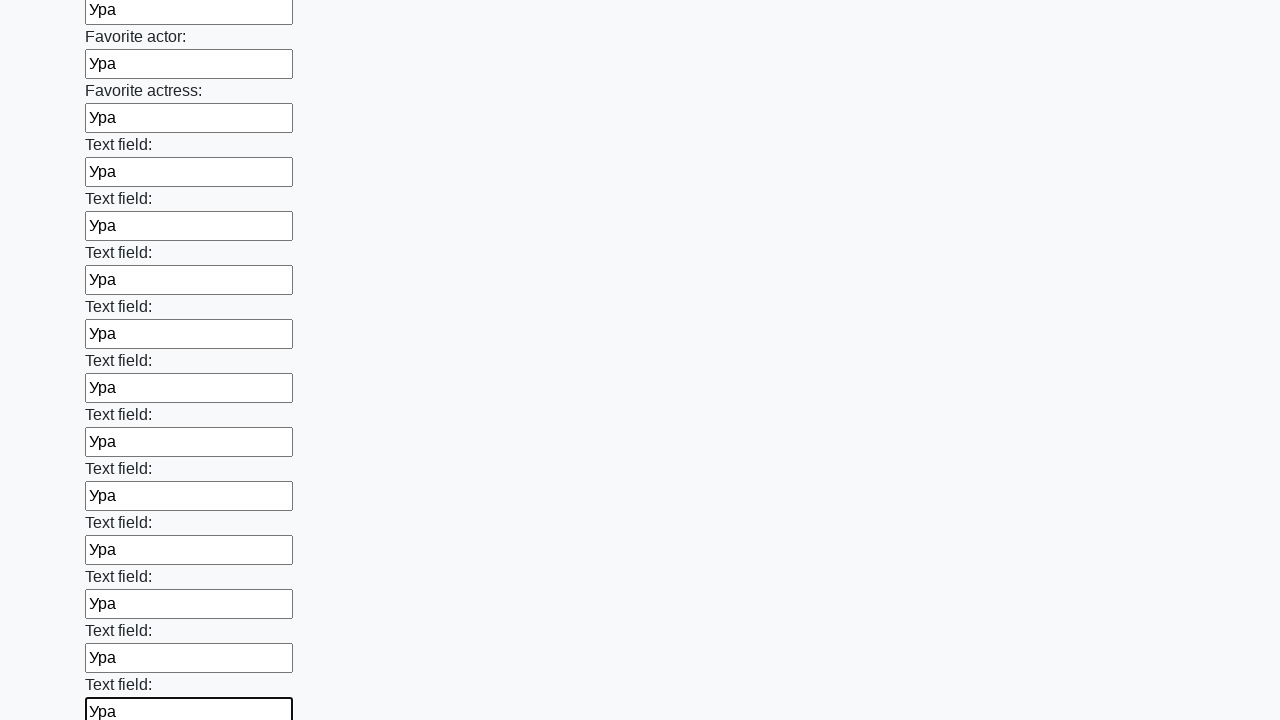

Filled input field with text 'Ура' on input >> nth=37
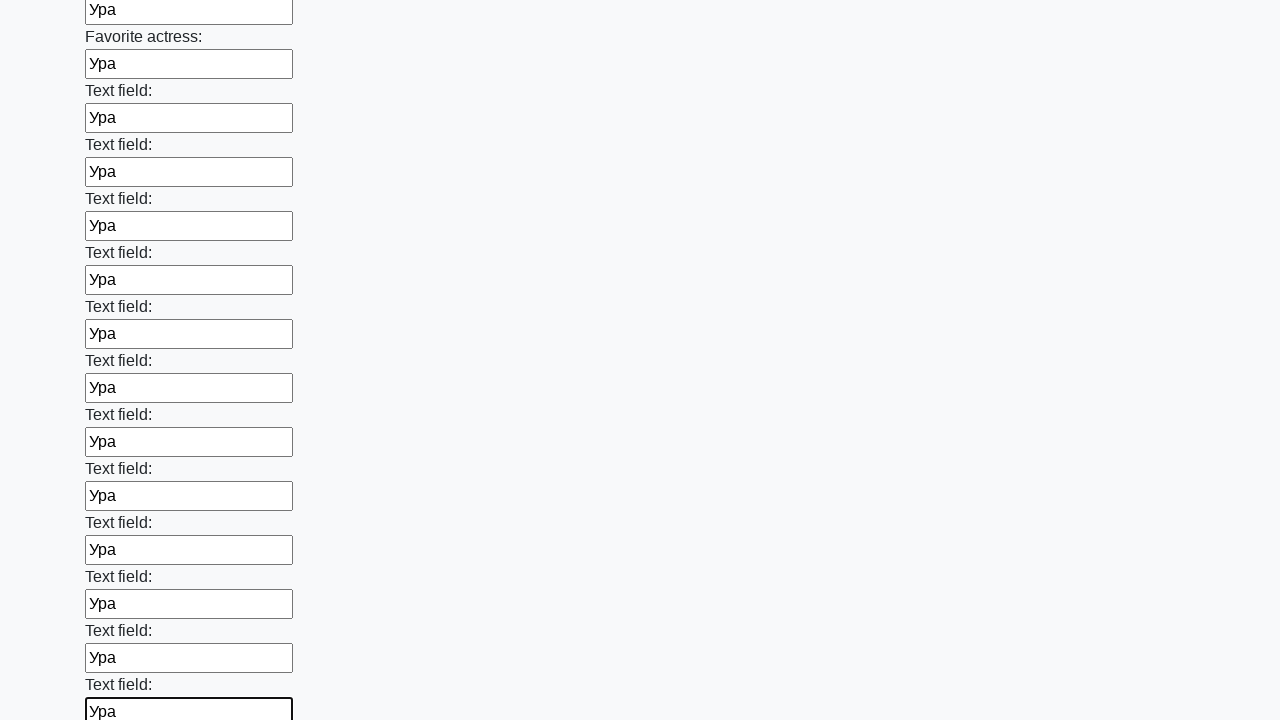

Filled input field with text 'Ура' on input >> nth=38
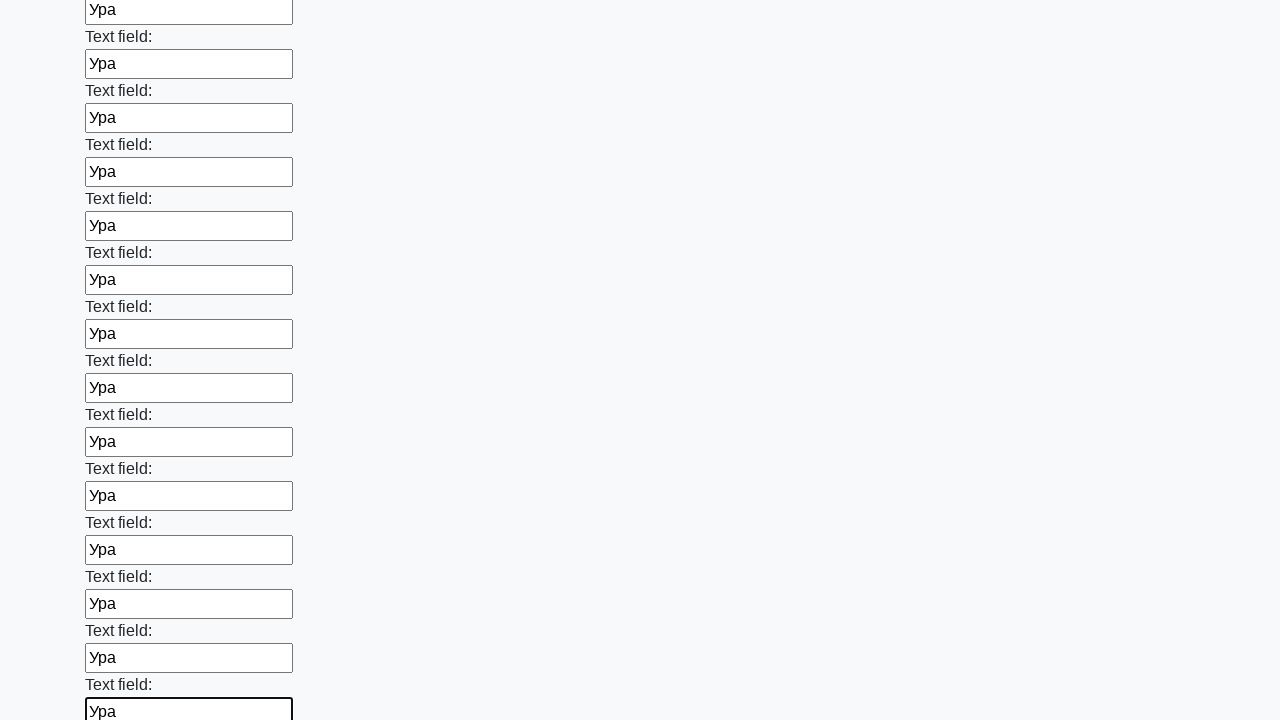

Filled input field with text 'Ура' on input >> nth=39
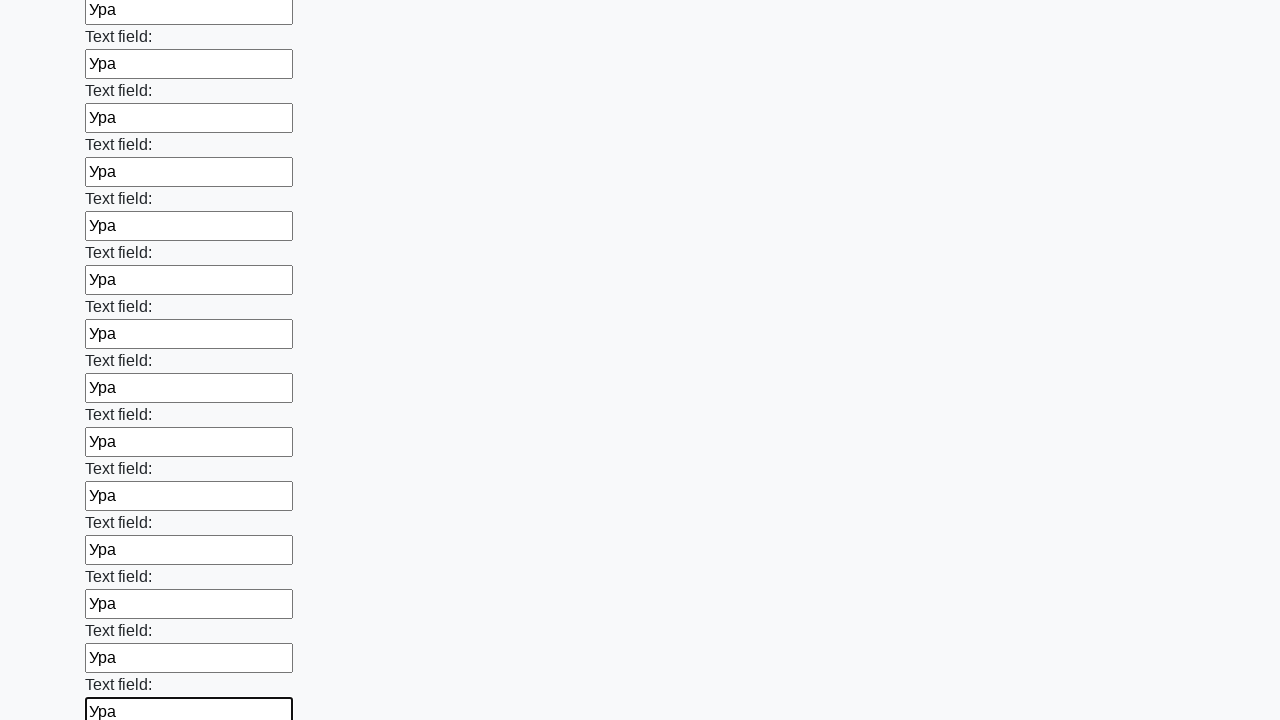

Filled input field with text 'Ура' on input >> nth=40
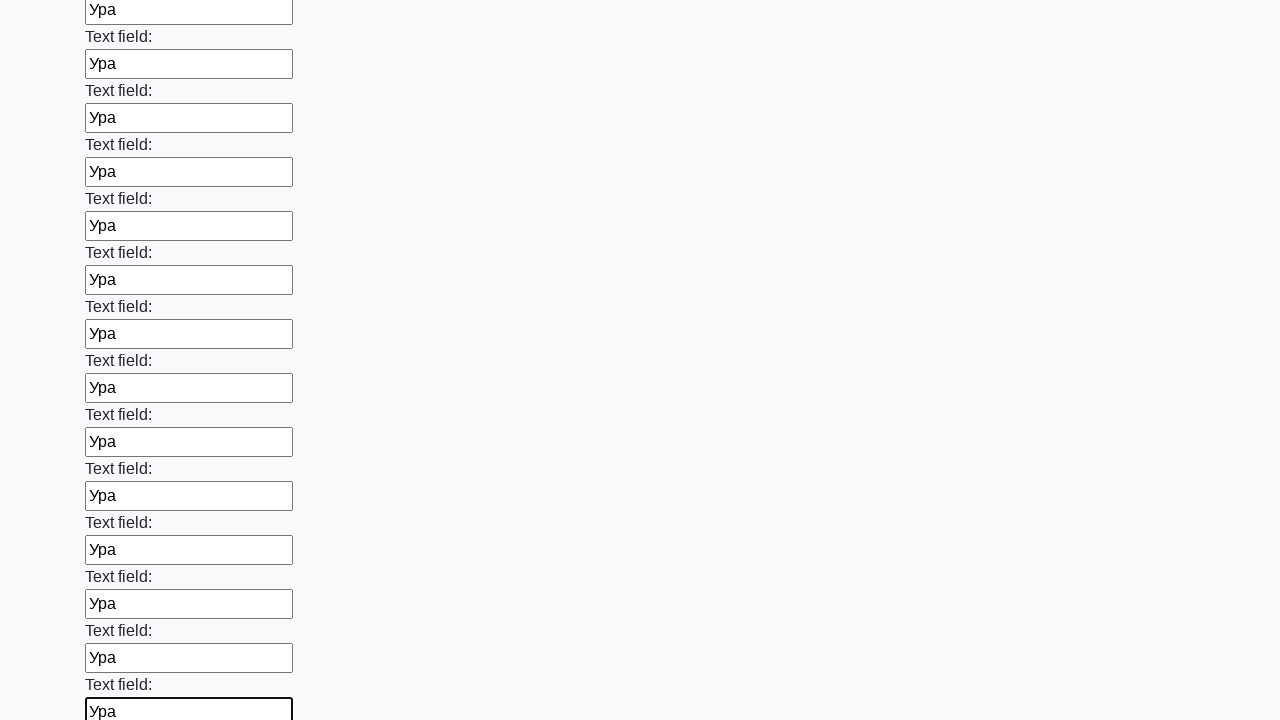

Filled input field with text 'Ура' on input >> nth=41
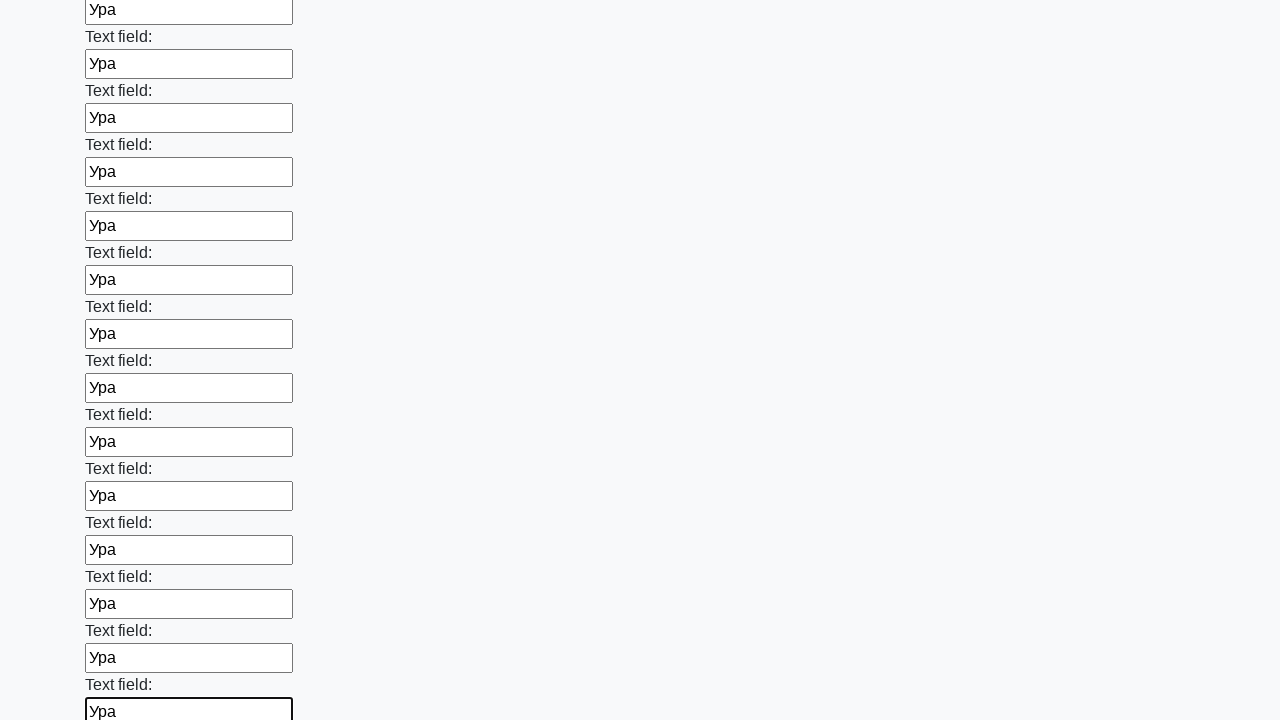

Filled input field with text 'Ура' on input >> nth=42
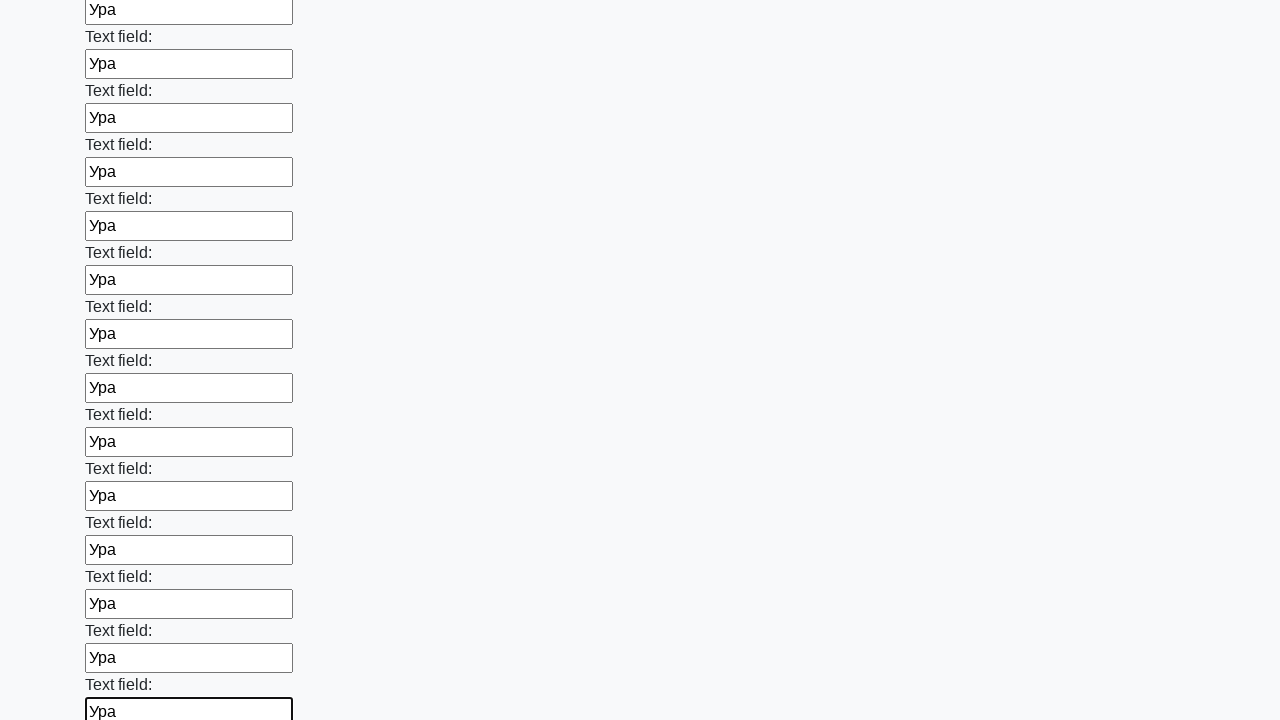

Filled input field with text 'Ура' on input >> nth=43
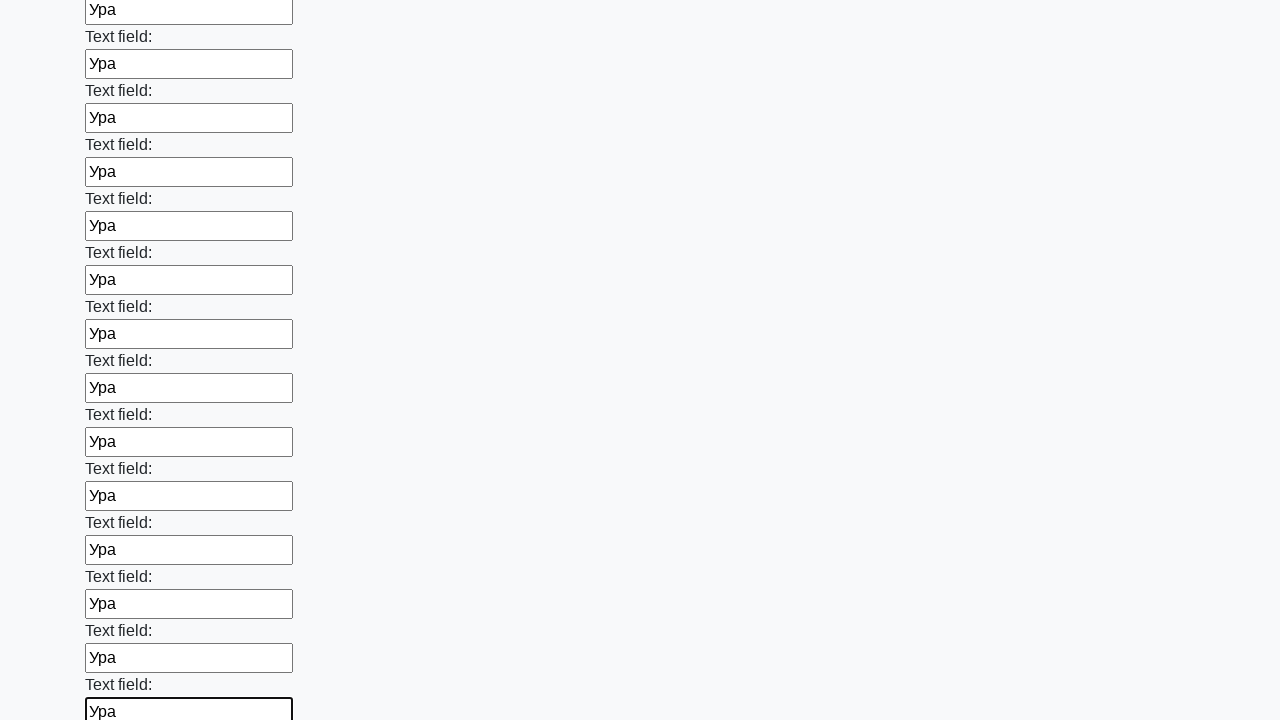

Filled input field with text 'Ура' on input >> nth=44
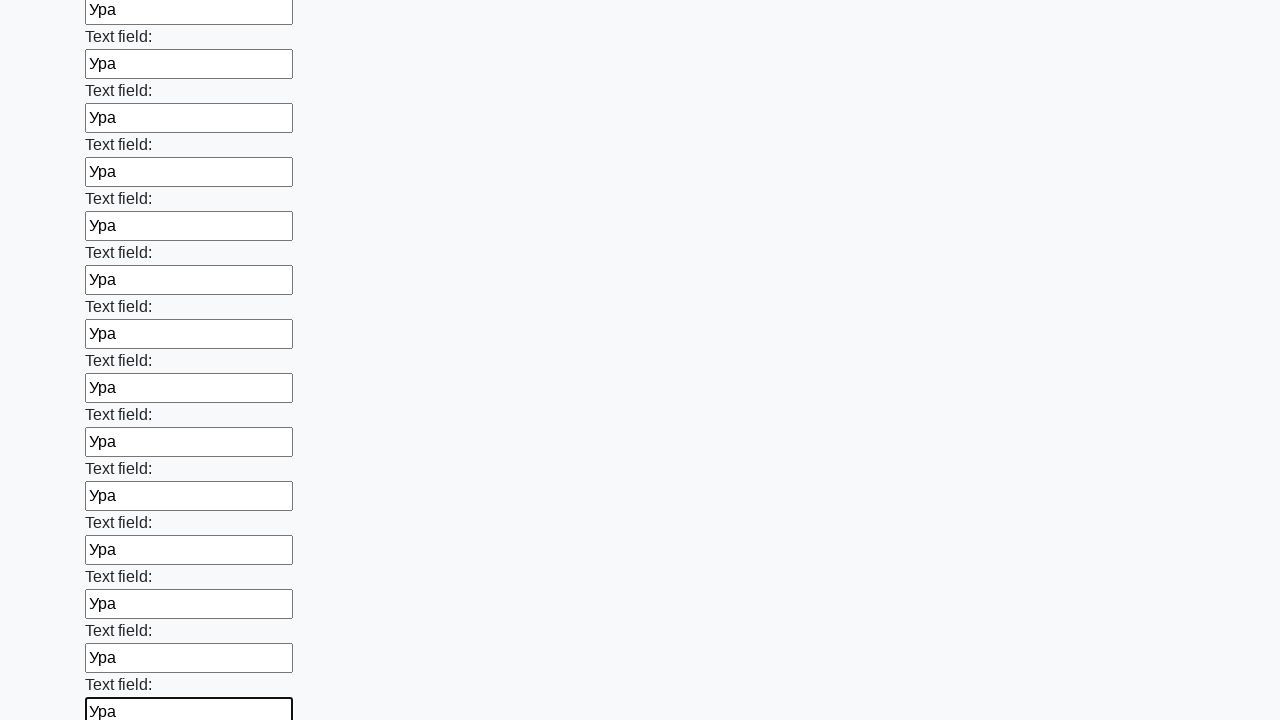

Filled input field with text 'Ура' on input >> nth=45
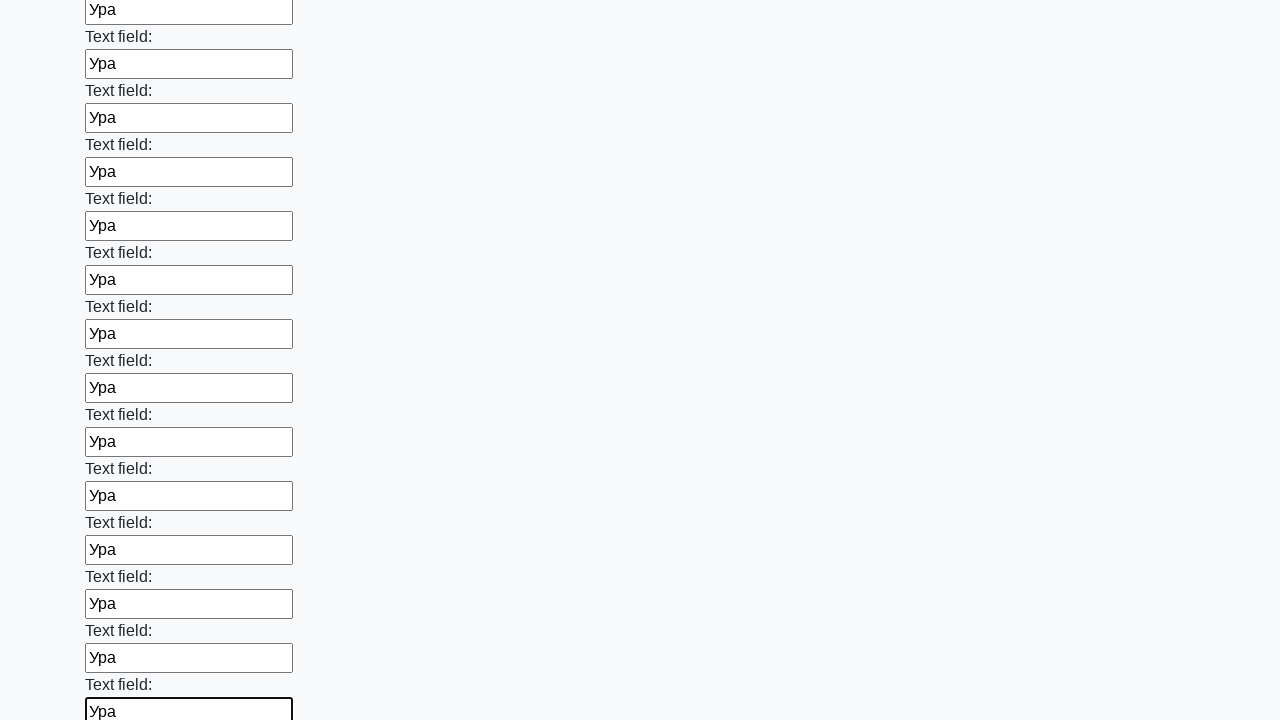

Filled input field with text 'Ура' on input >> nth=46
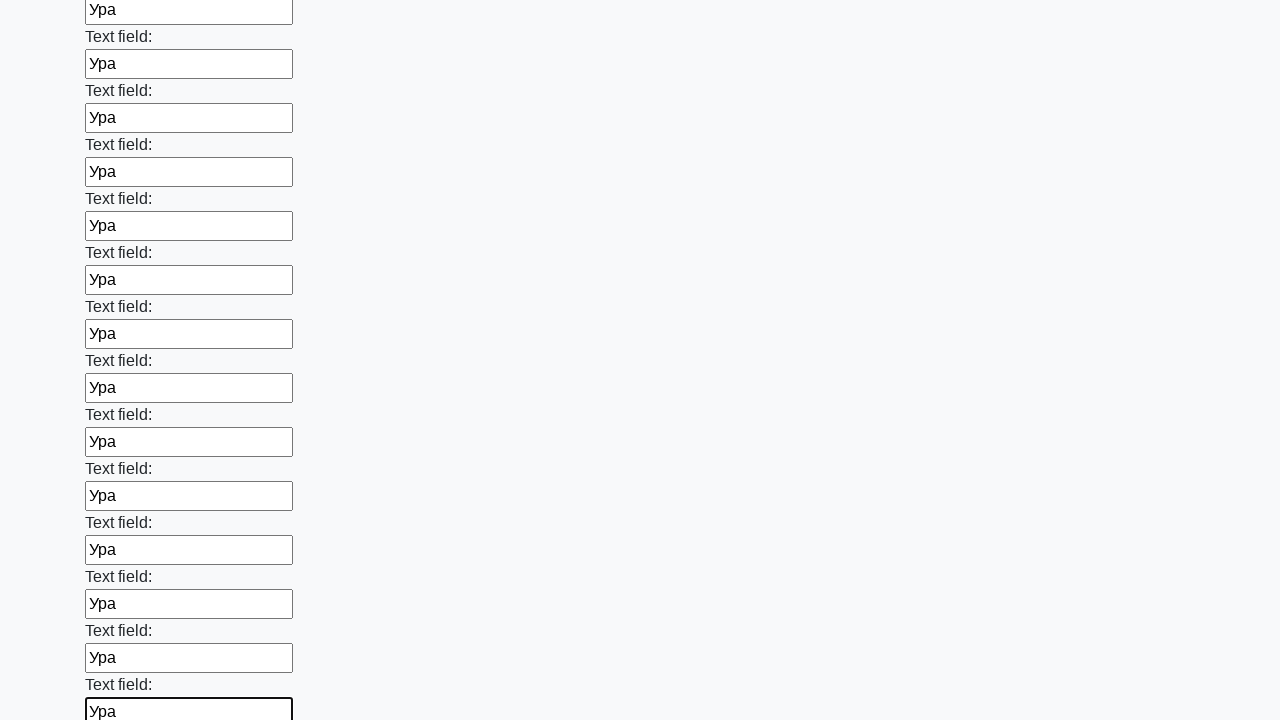

Filled input field with text 'Ура' on input >> nth=47
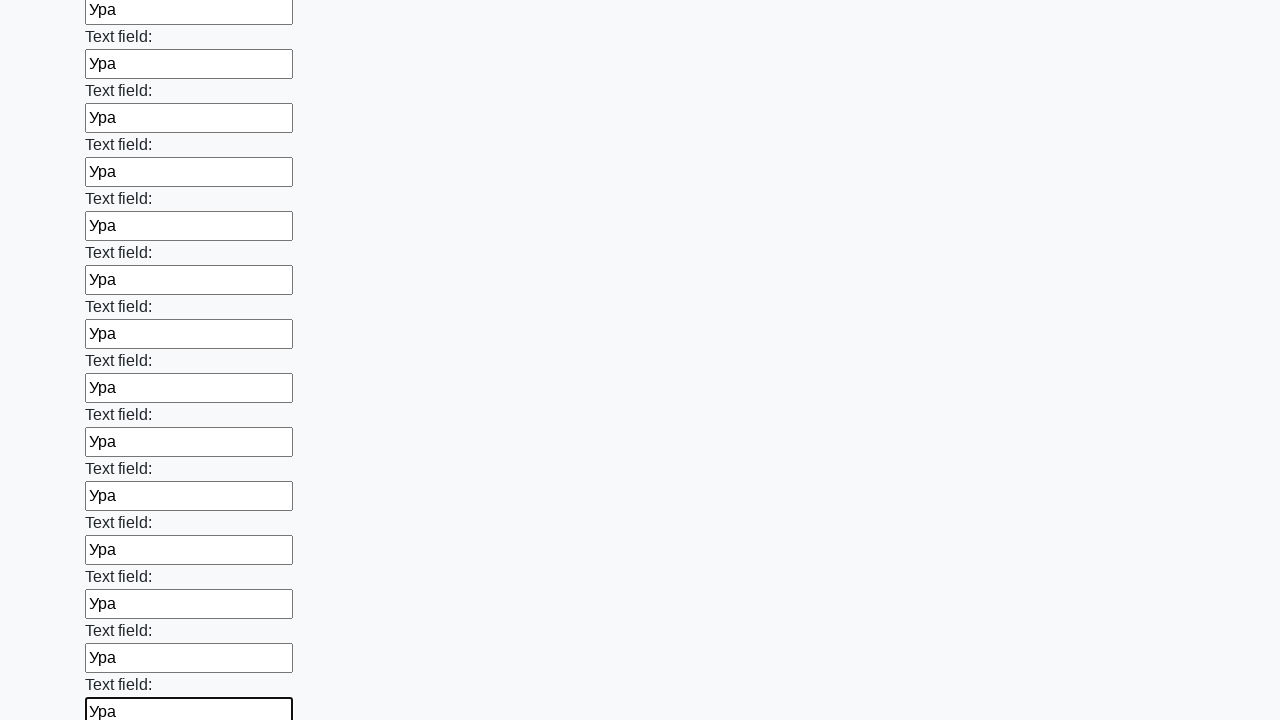

Filled input field with text 'Ура' on input >> nth=48
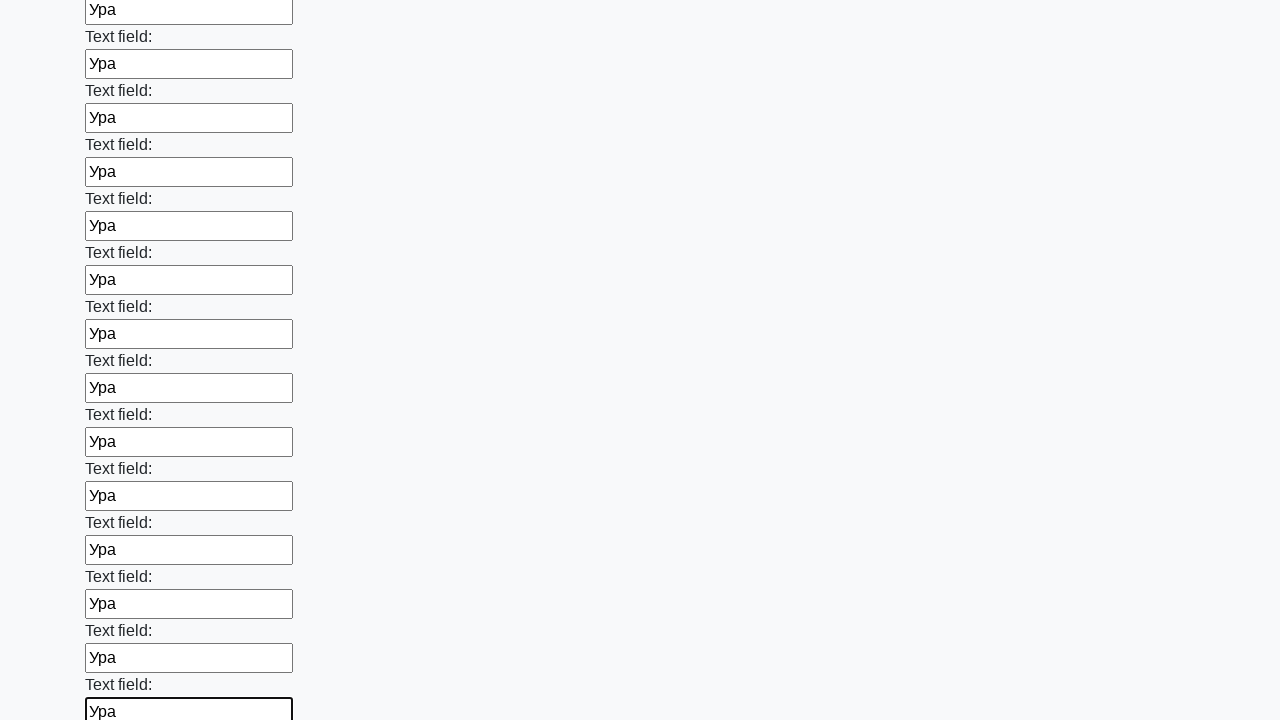

Filled input field with text 'Ура' on input >> nth=49
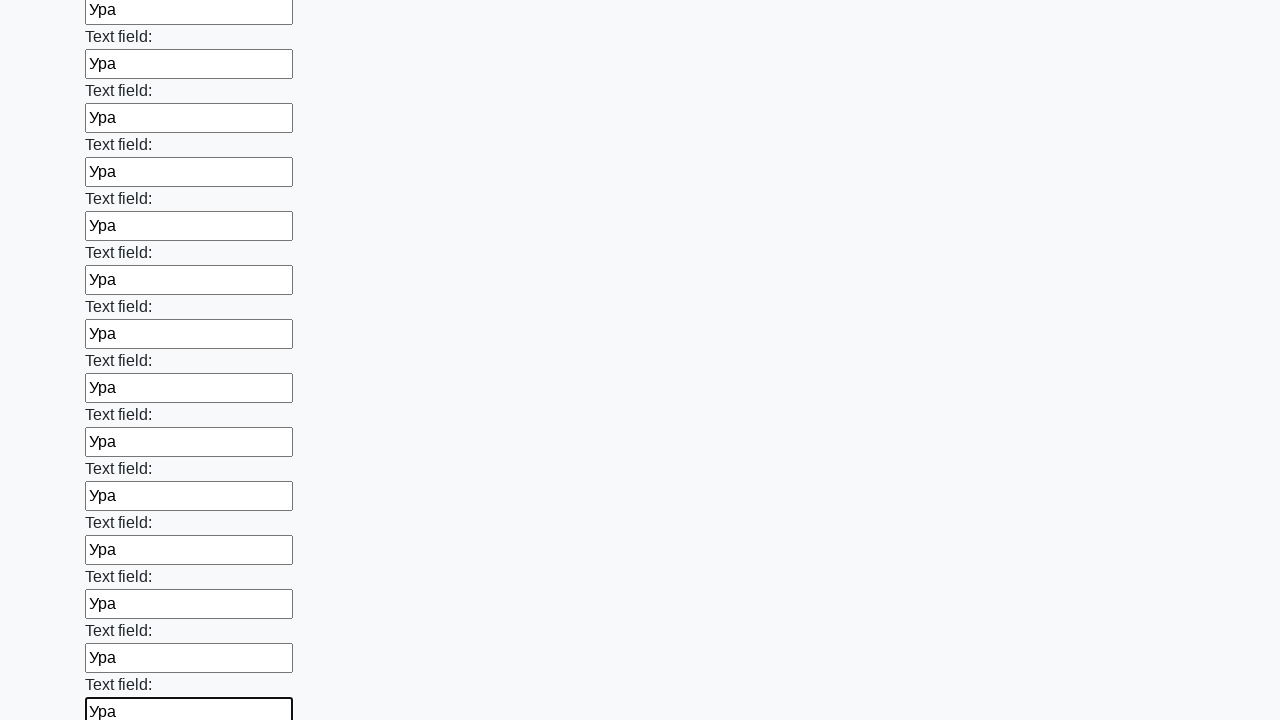

Filled input field with text 'Ура' on input >> nth=50
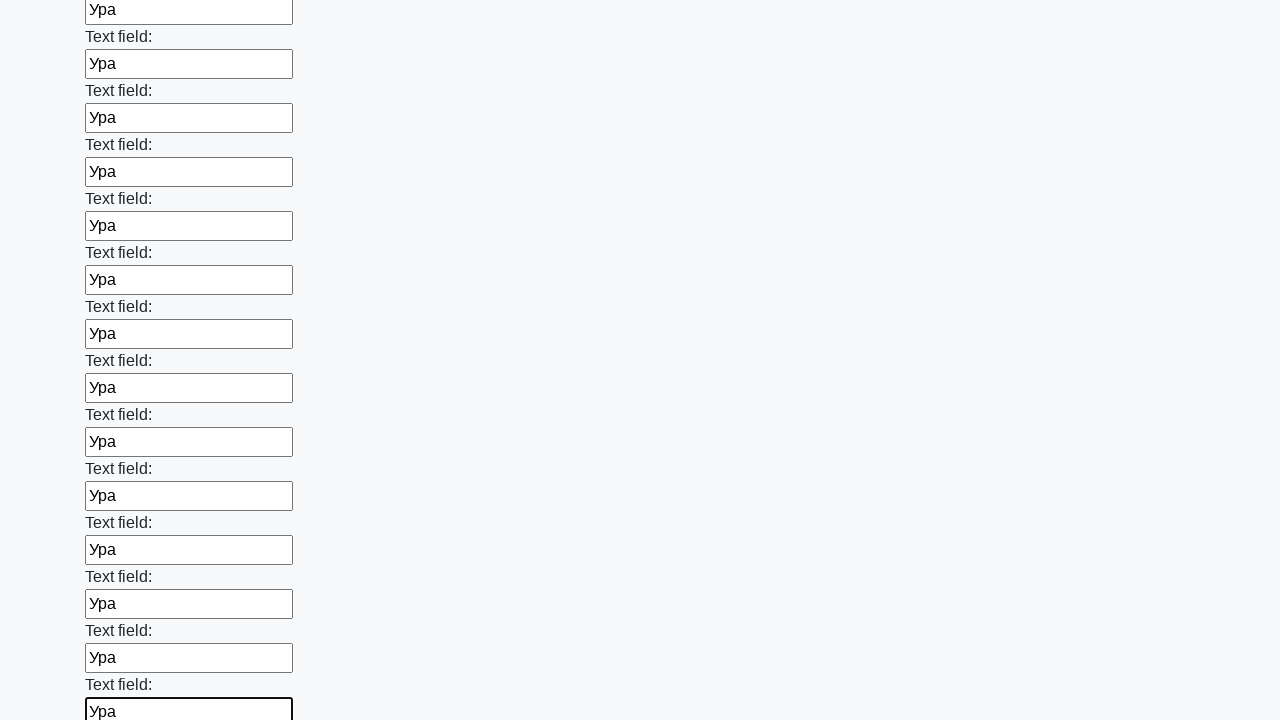

Filled input field with text 'Ура' on input >> nth=51
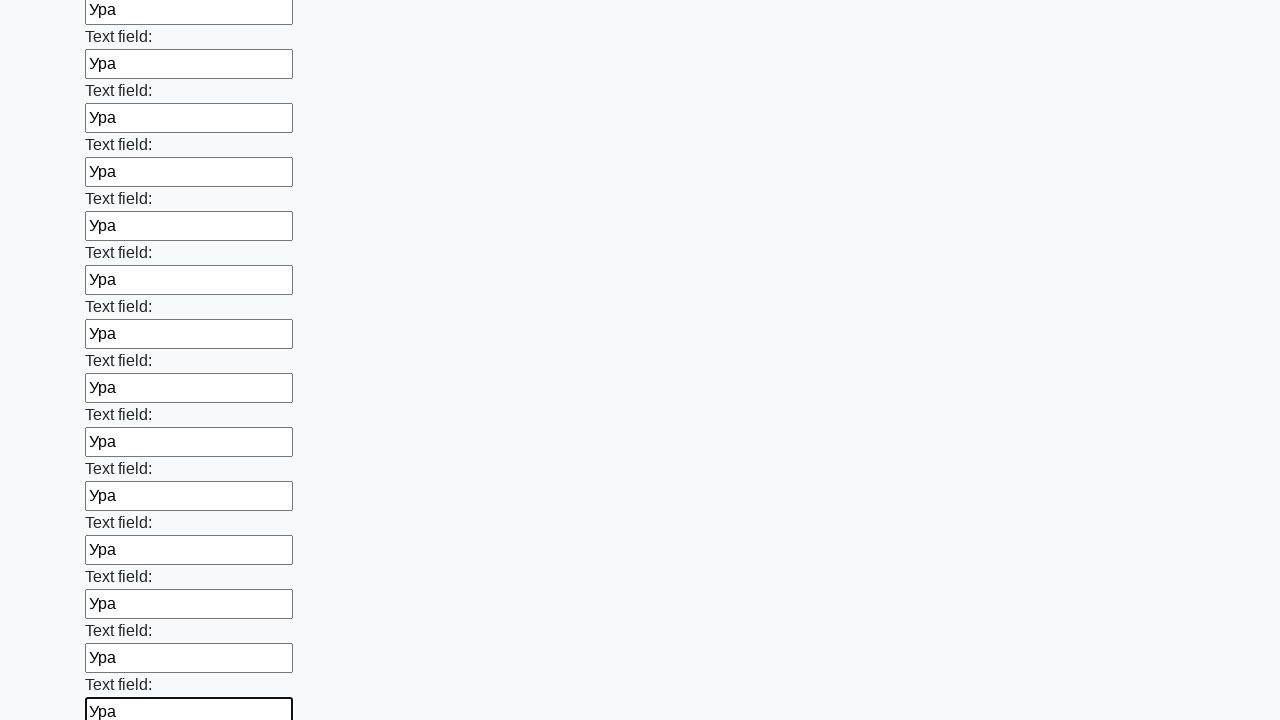

Filled input field with text 'Ура' on input >> nth=52
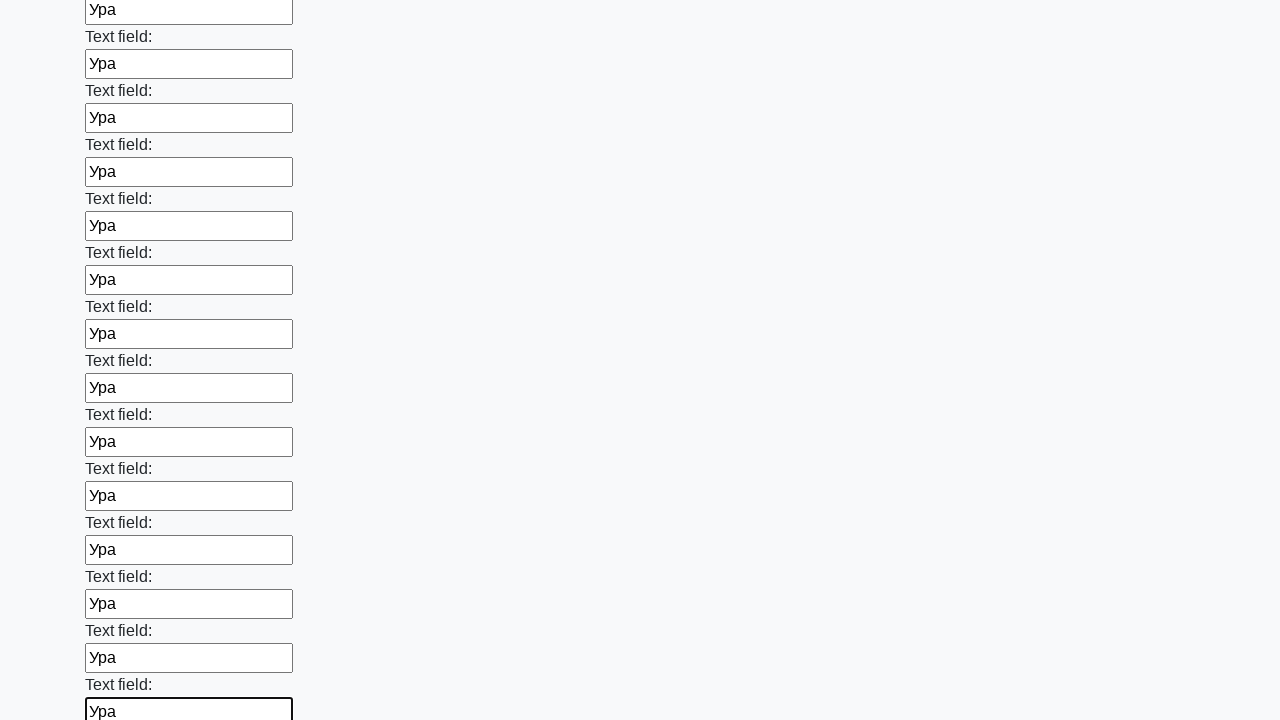

Filled input field with text 'Ура' on input >> nth=53
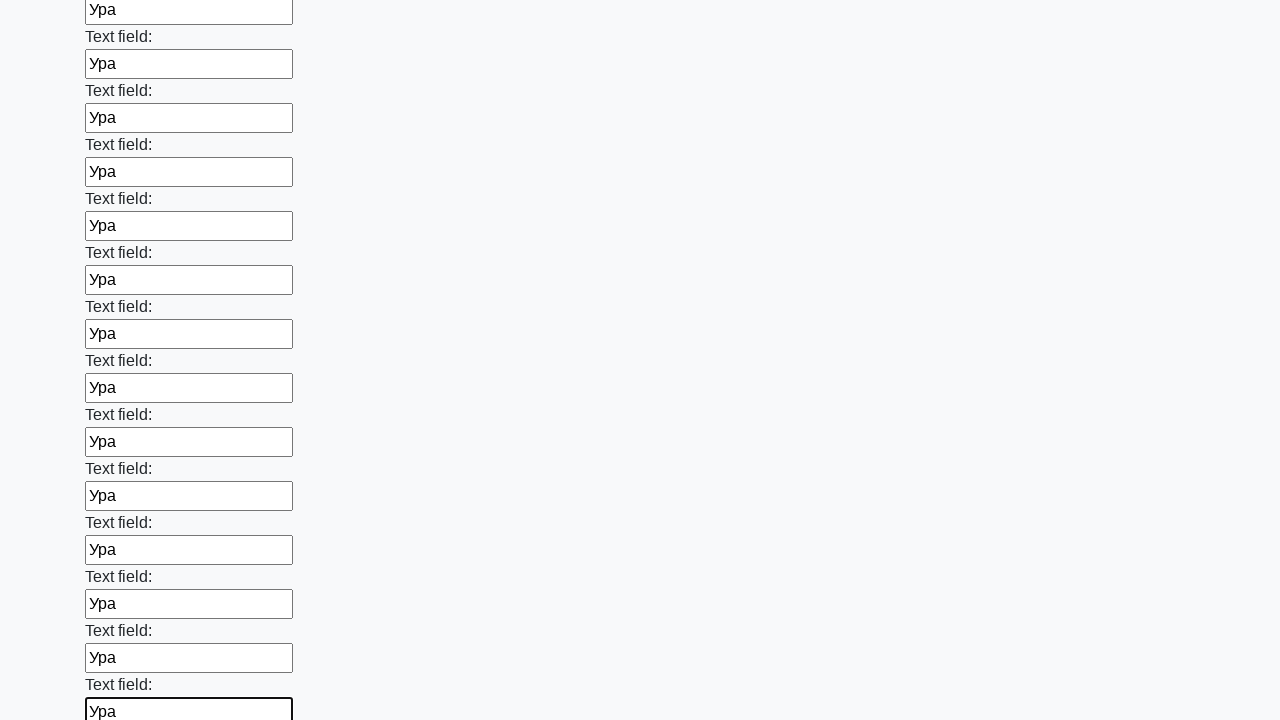

Filled input field with text 'Ура' on input >> nth=54
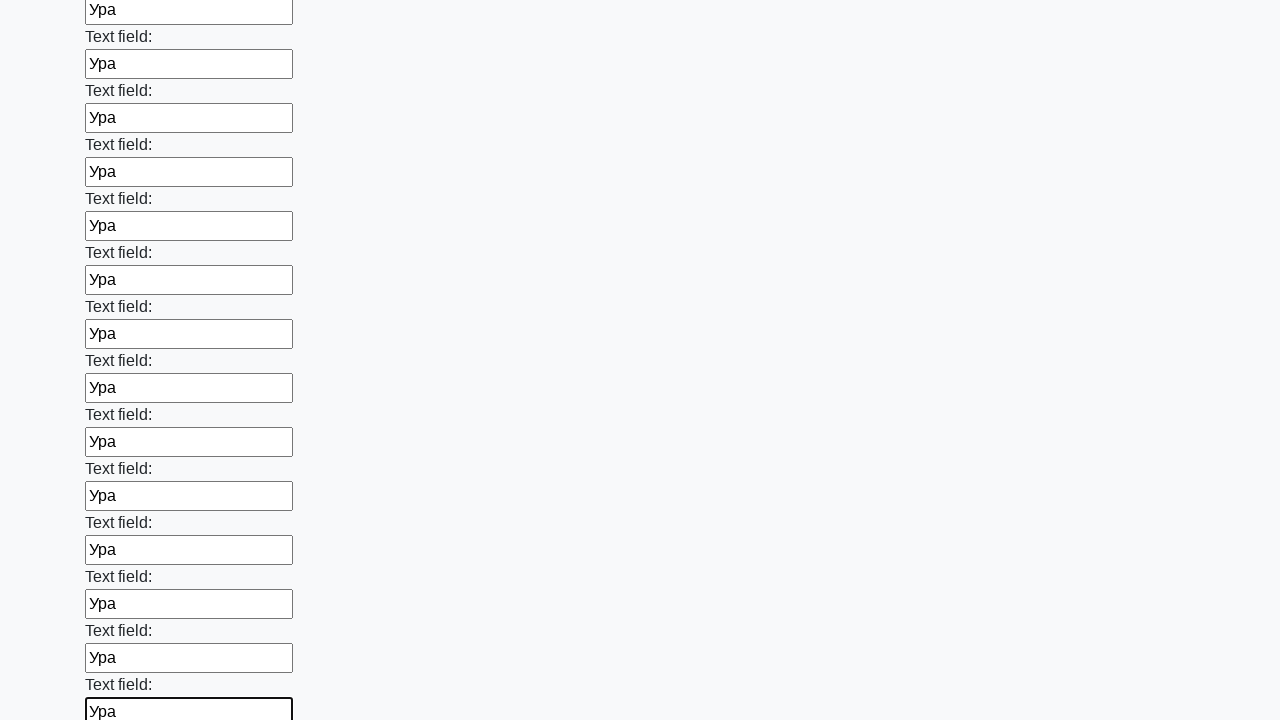

Filled input field with text 'Ура' on input >> nth=55
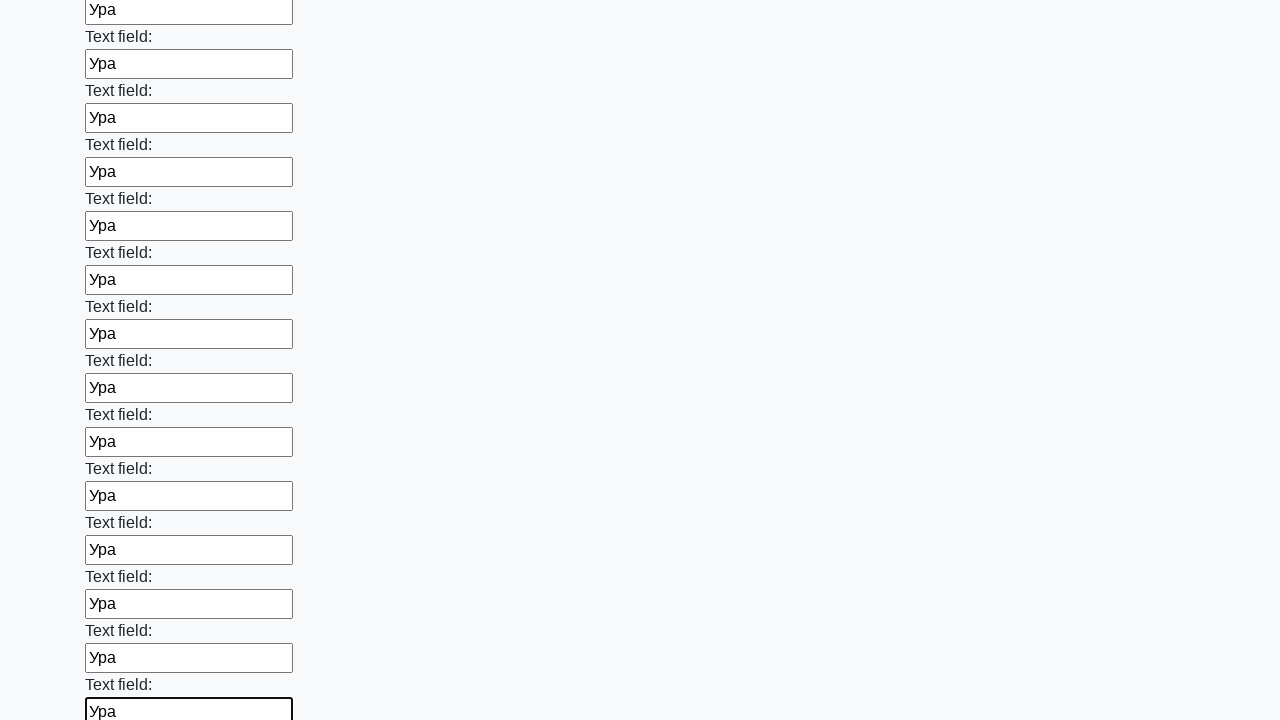

Filled input field with text 'Ура' on input >> nth=56
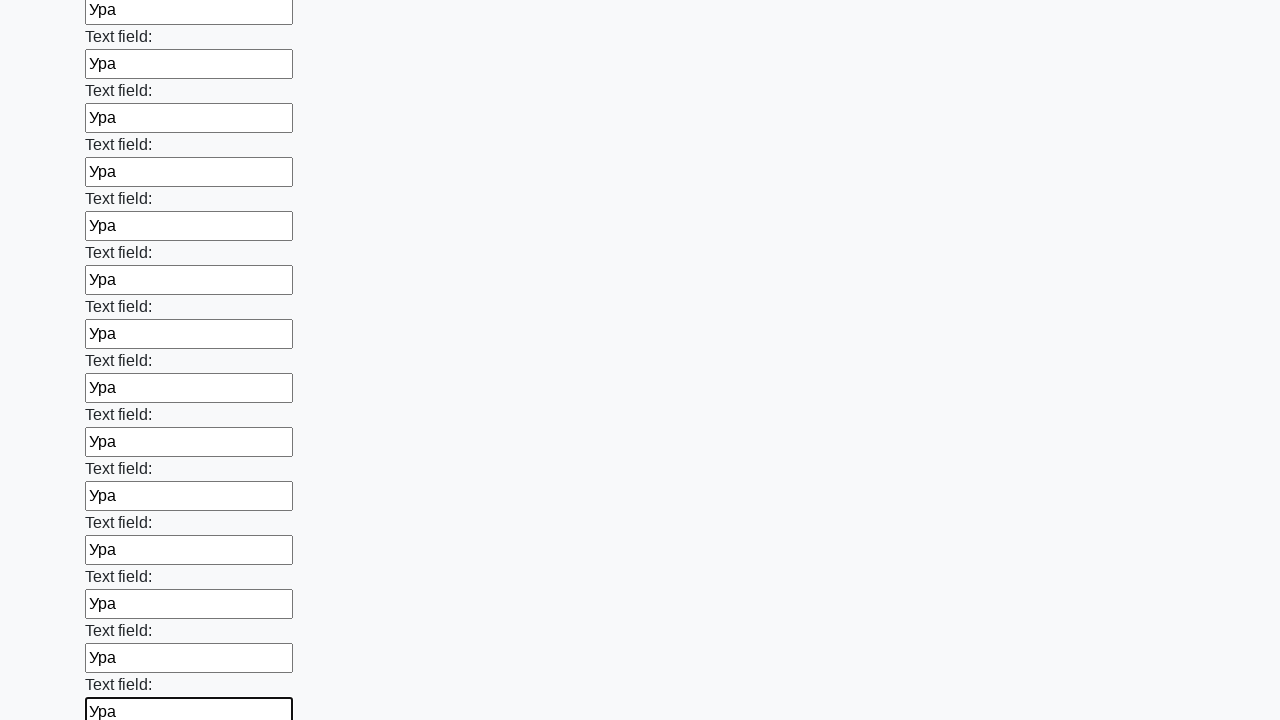

Filled input field with text 'Ура' on input >> nth=57
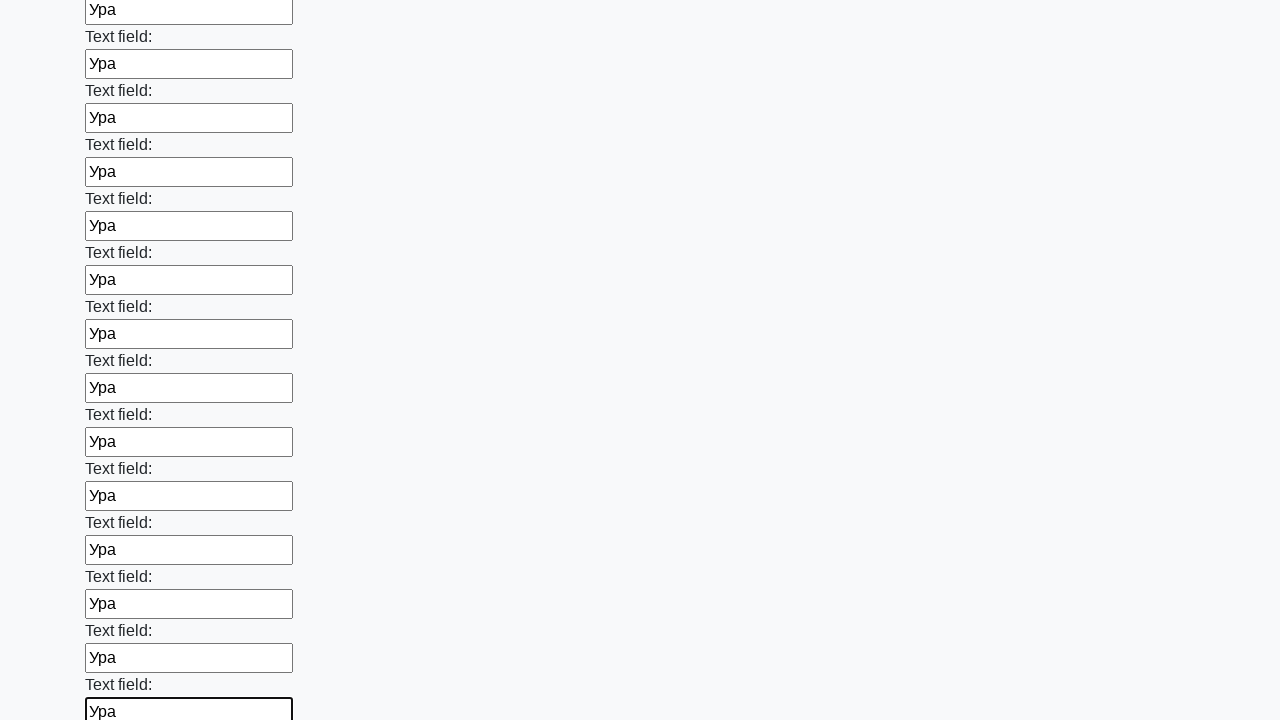

Filled input field with text 'Ура' on input >> nth=58
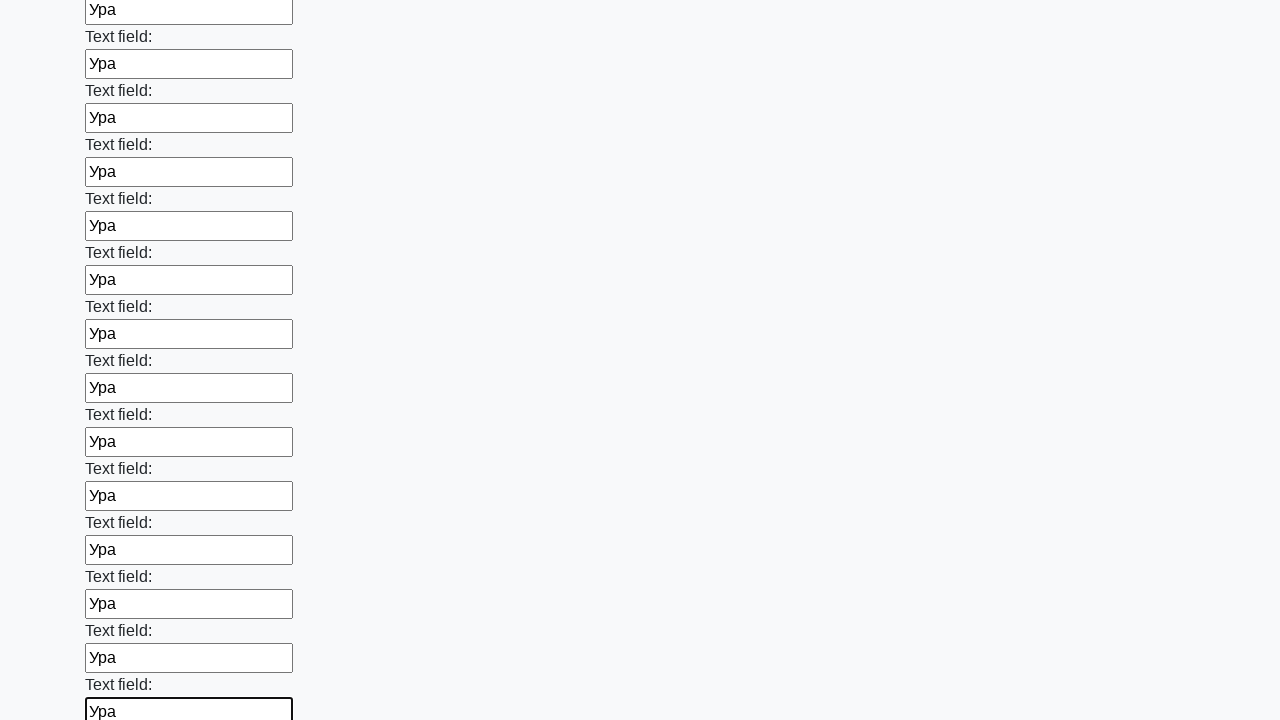

Filled input field with text 'Ура' on input >> nth=59
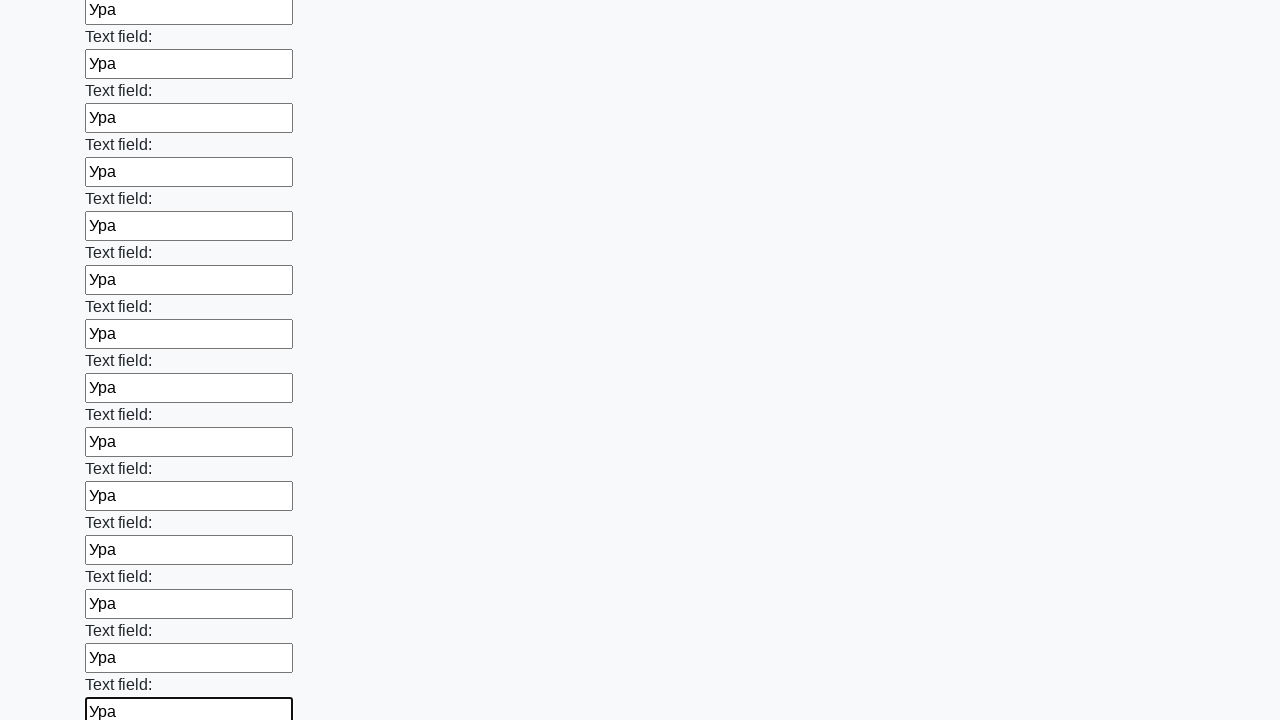

Filled input field with text 'Ура' on input >> nth=60
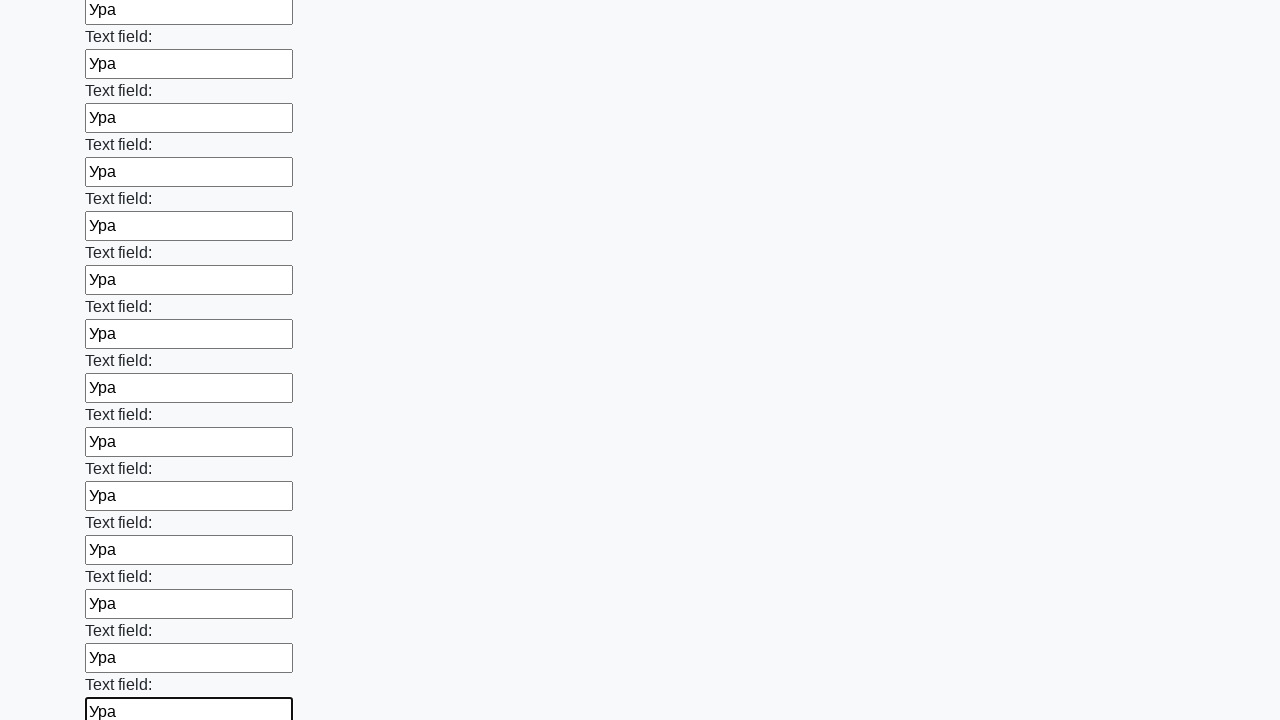

Filled input field with text 'Ура' on input >> nth=61
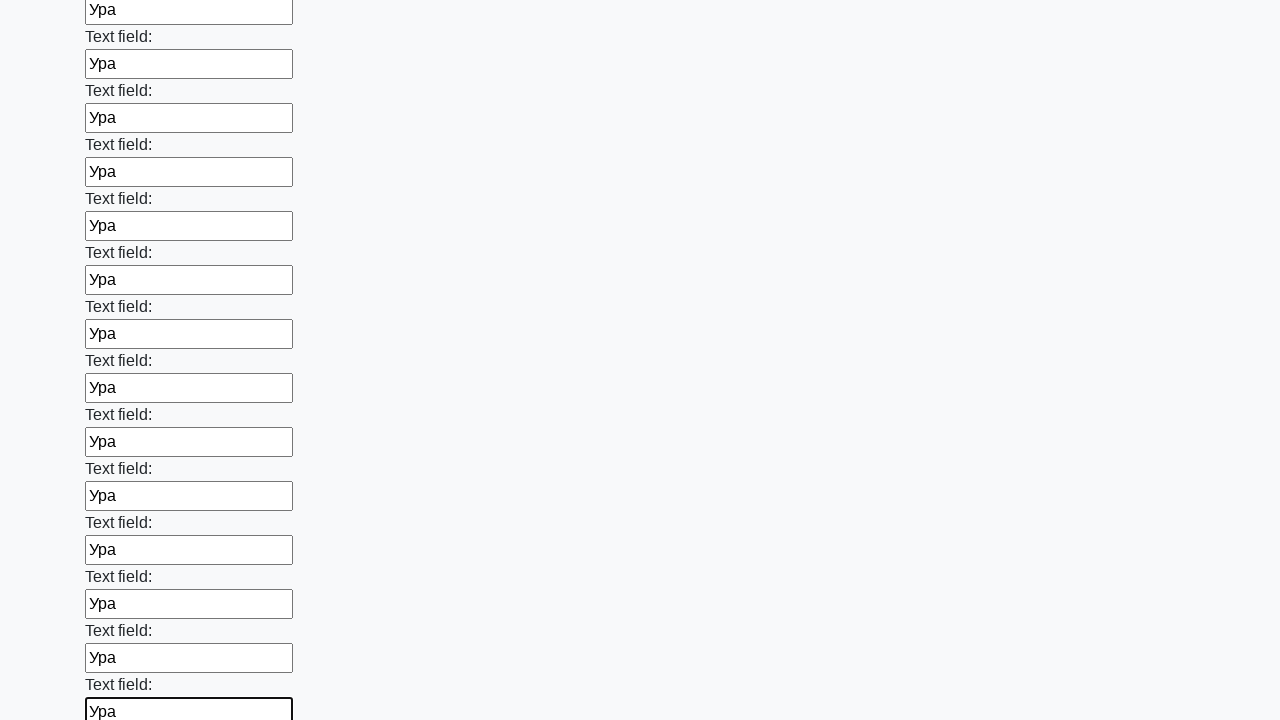

Filled input field with text 'Ура' on input >> nth=62
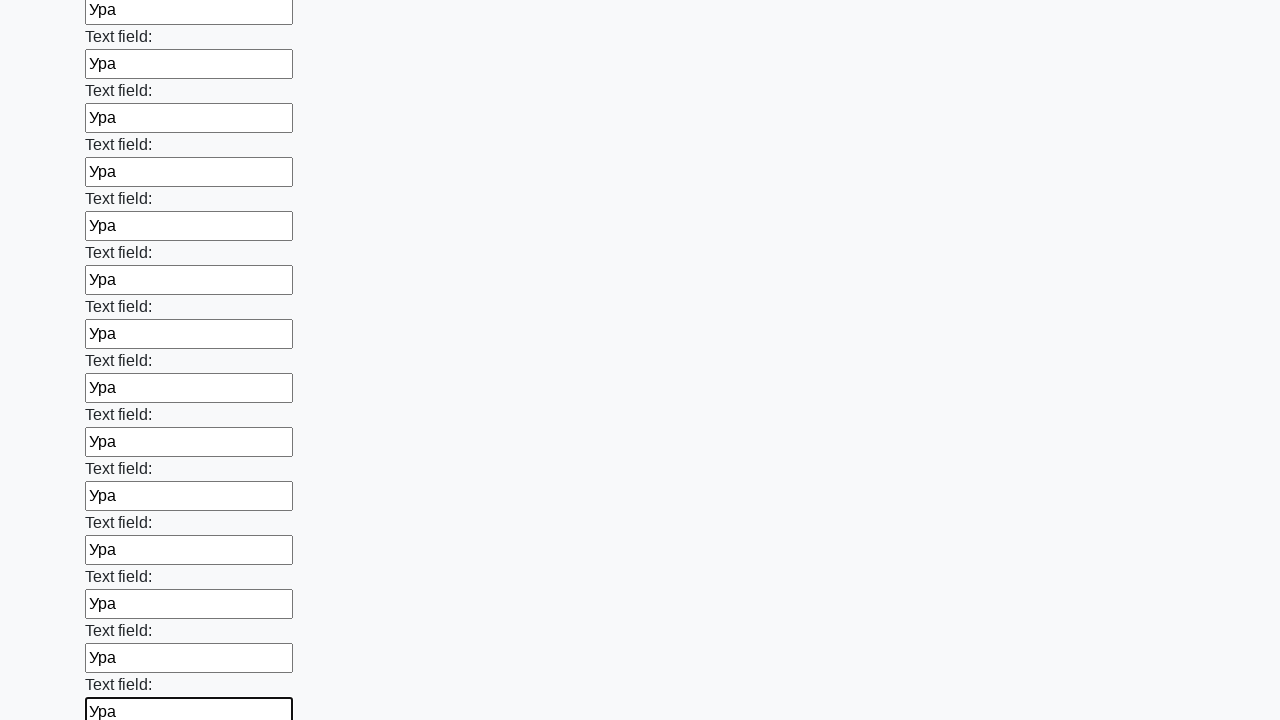

Filled input field with text 'Ура' on input >> nth=63
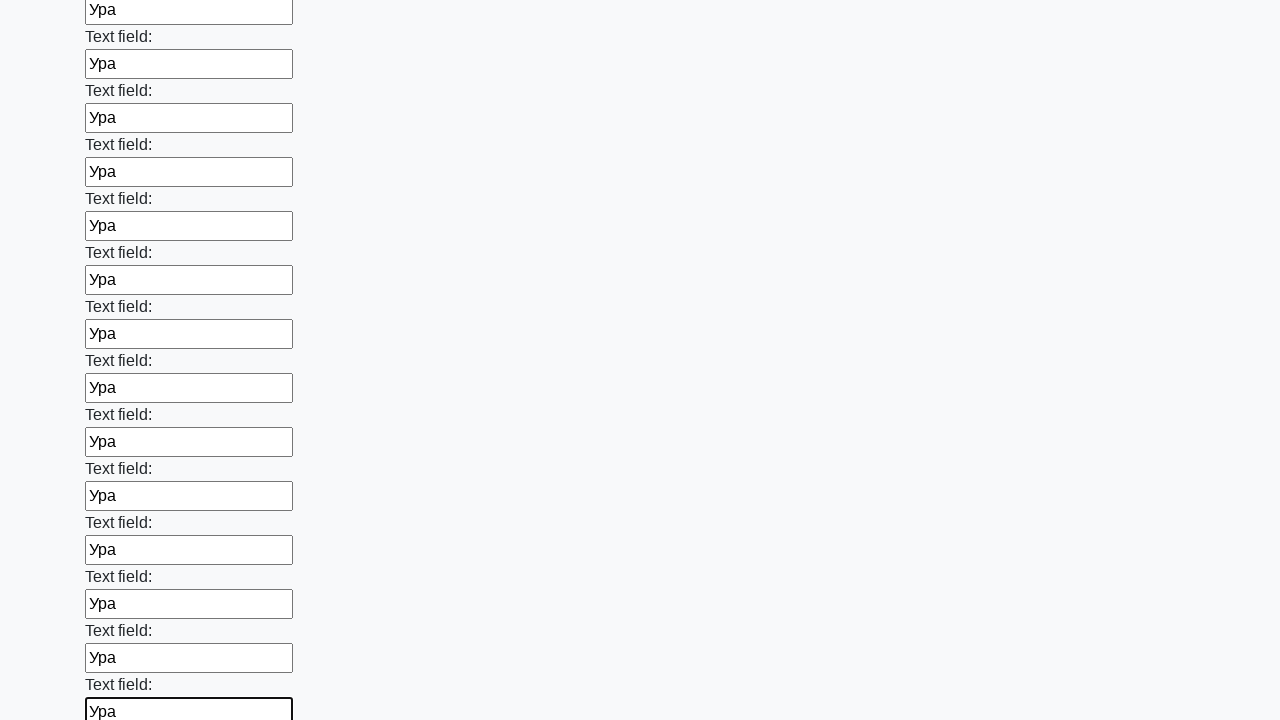

Filled input field with text 'Ура' on input >> nth=64
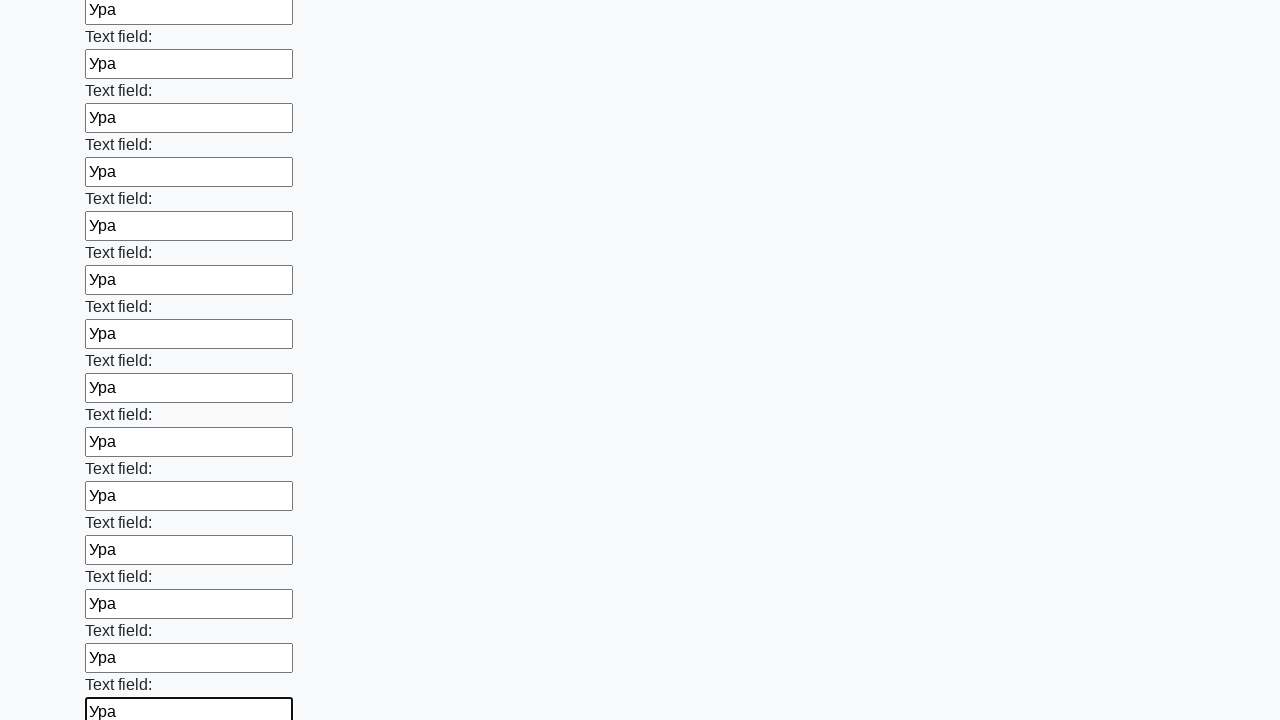

Filled input field with text 'Ура' on input >> nth=65
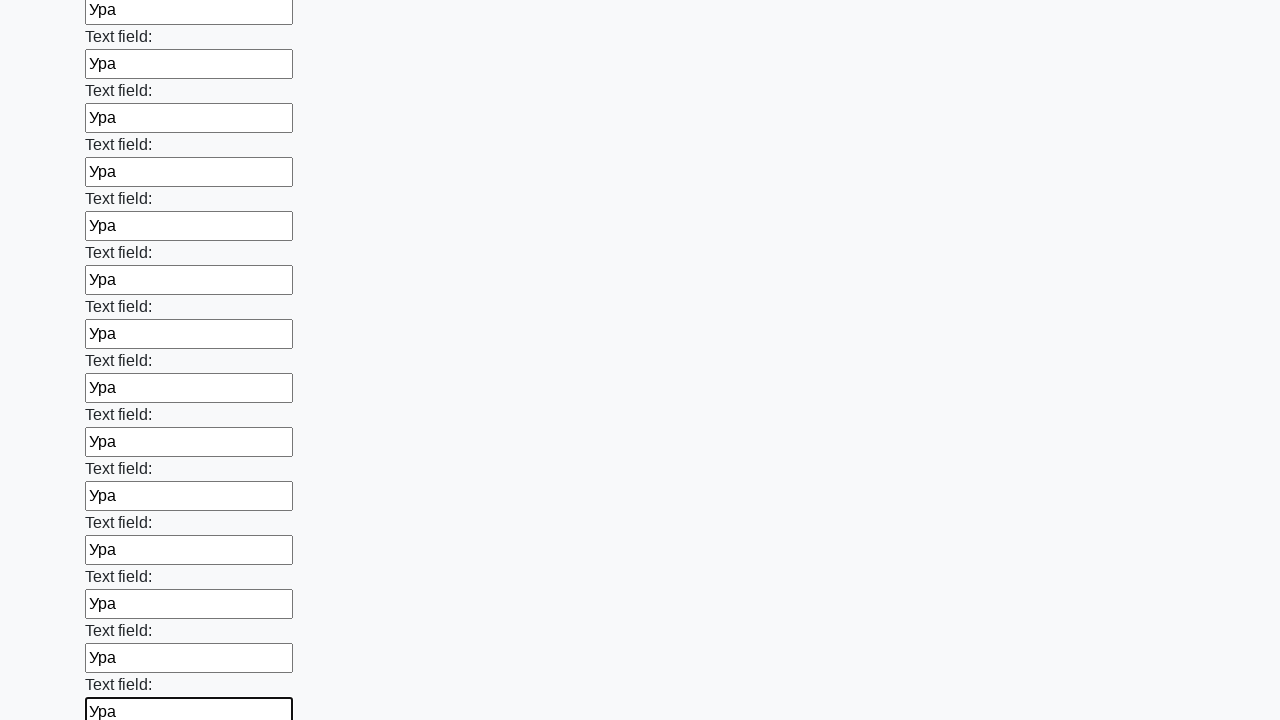

Filled input field with text 'Ура' on input >> nth=66
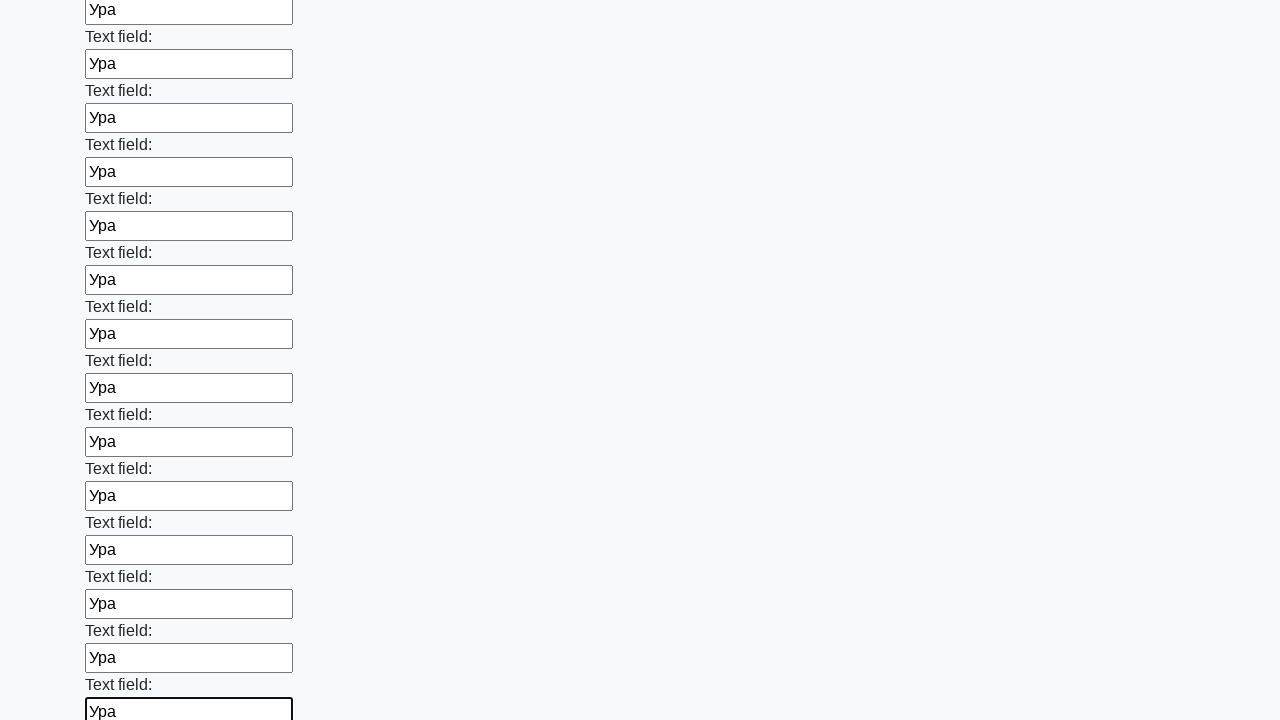

Filled input field with text 'Ура' on input >> nth=67
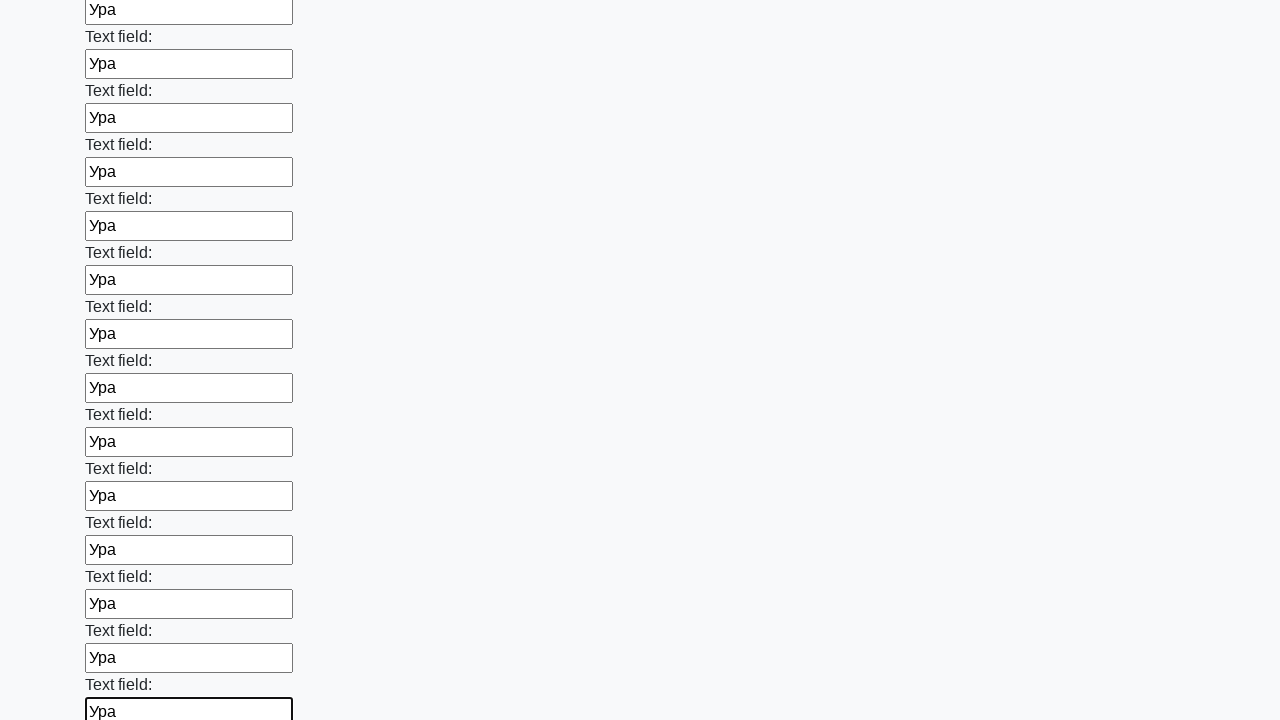

Filled input field with text 'Ура' on input >> nth=68
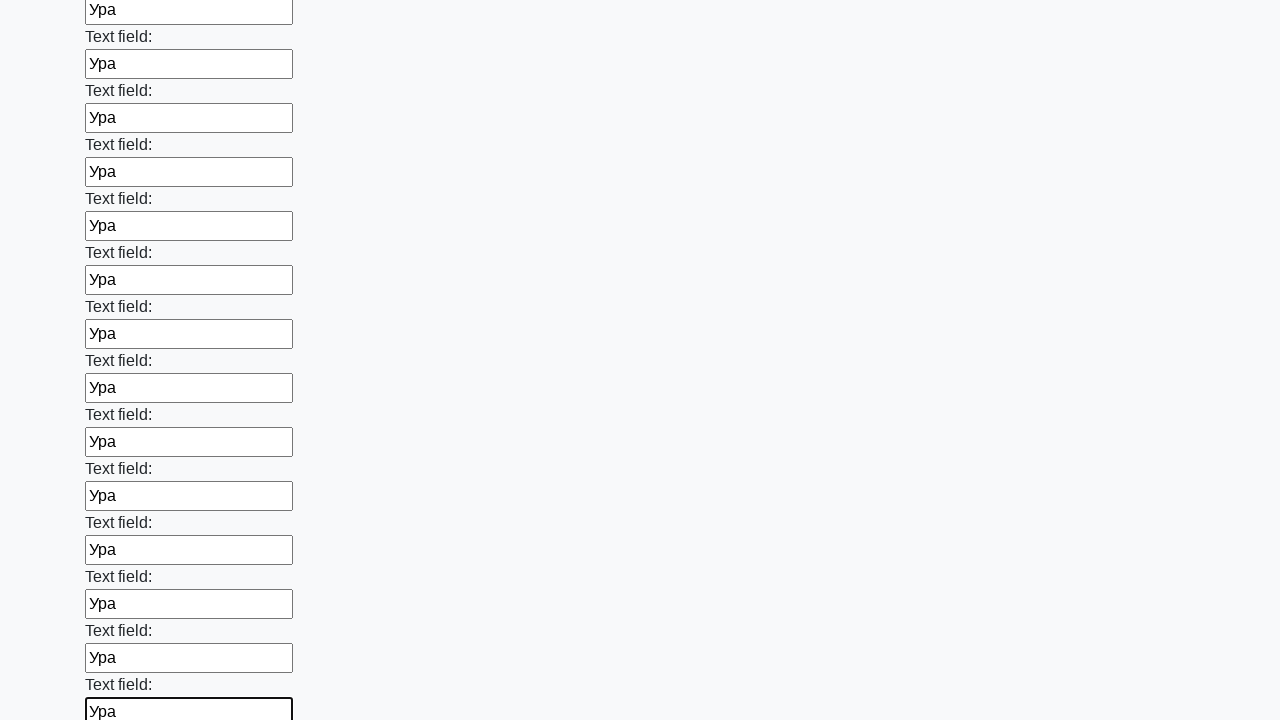

Filled input field with text 'Ура' on input >> nth=69
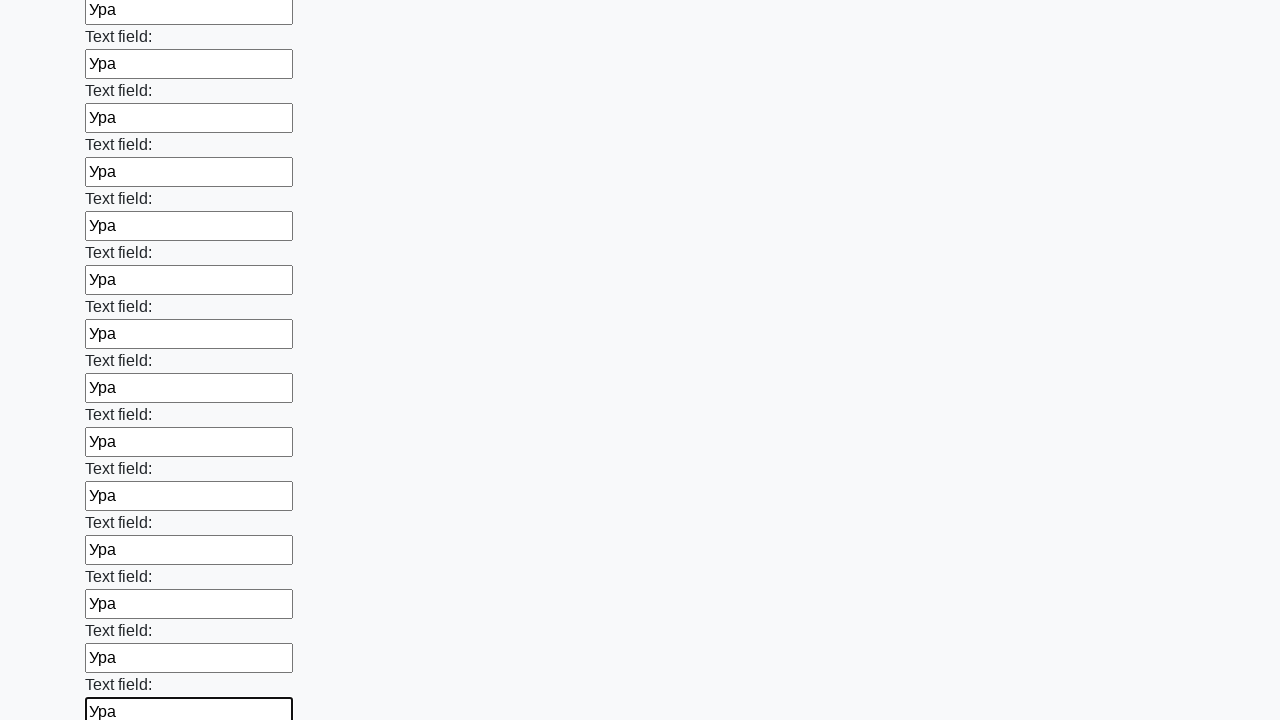

Filled input field with text 'Ура' on input >> nth=70
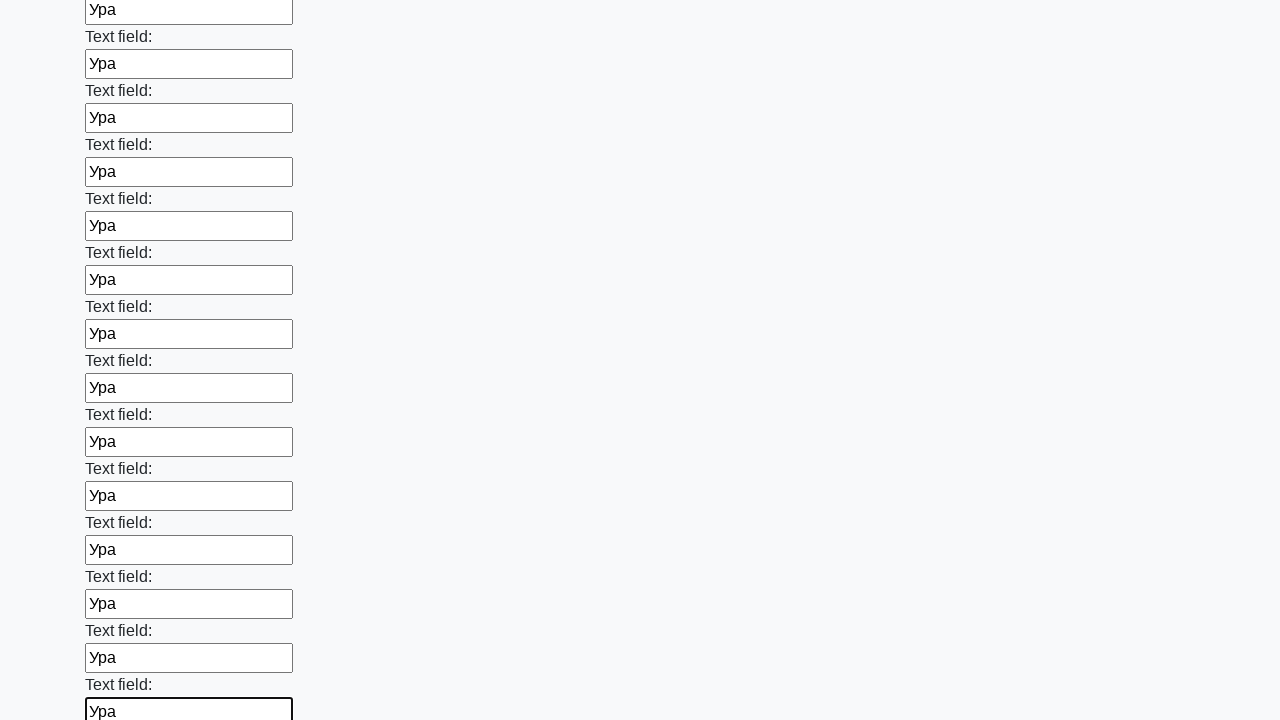

Filled input field with text 'Ура' on input >> nth=71
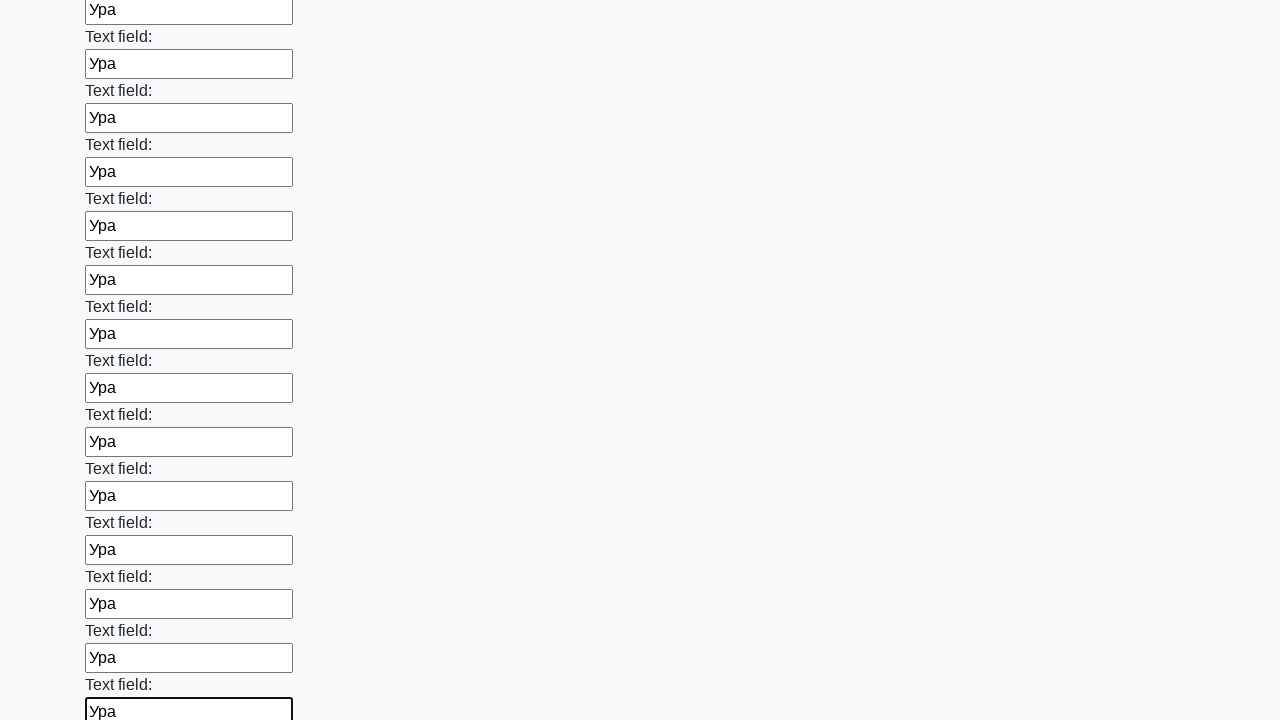

Filled input field with text 'Ура' on input >> nth=72
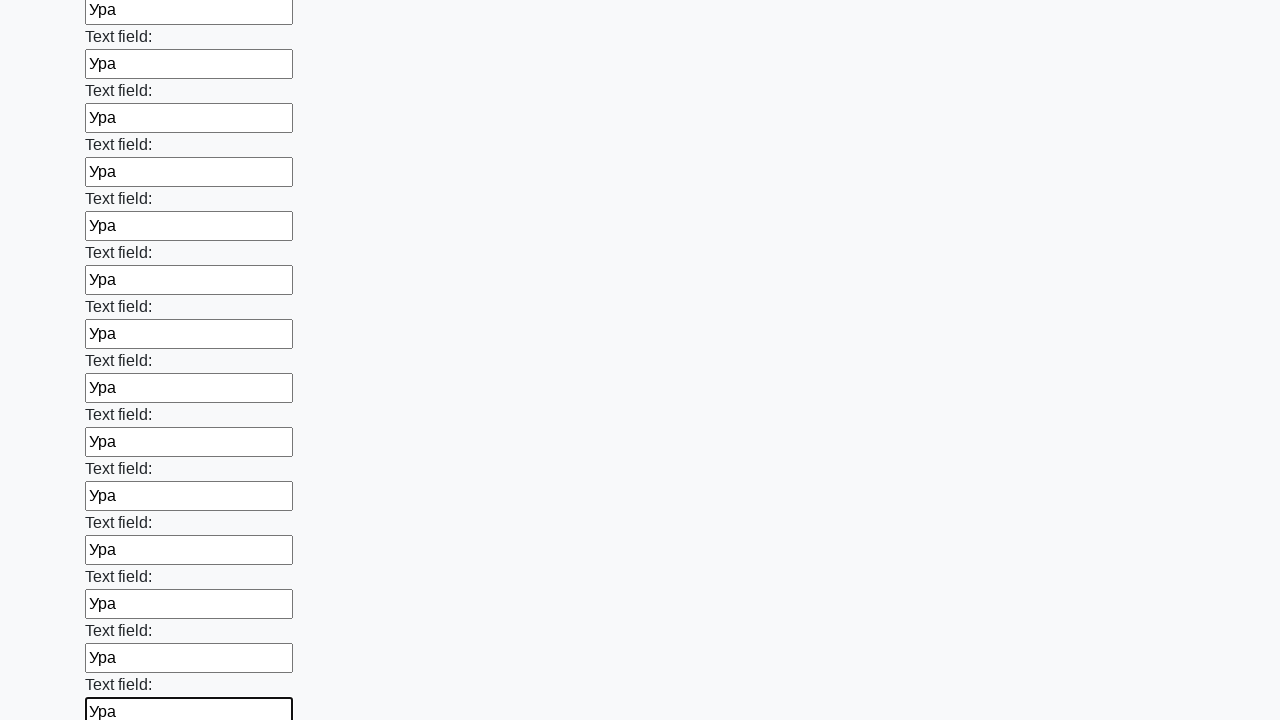

Filled input field with text 'Ура' on input >> nth=73
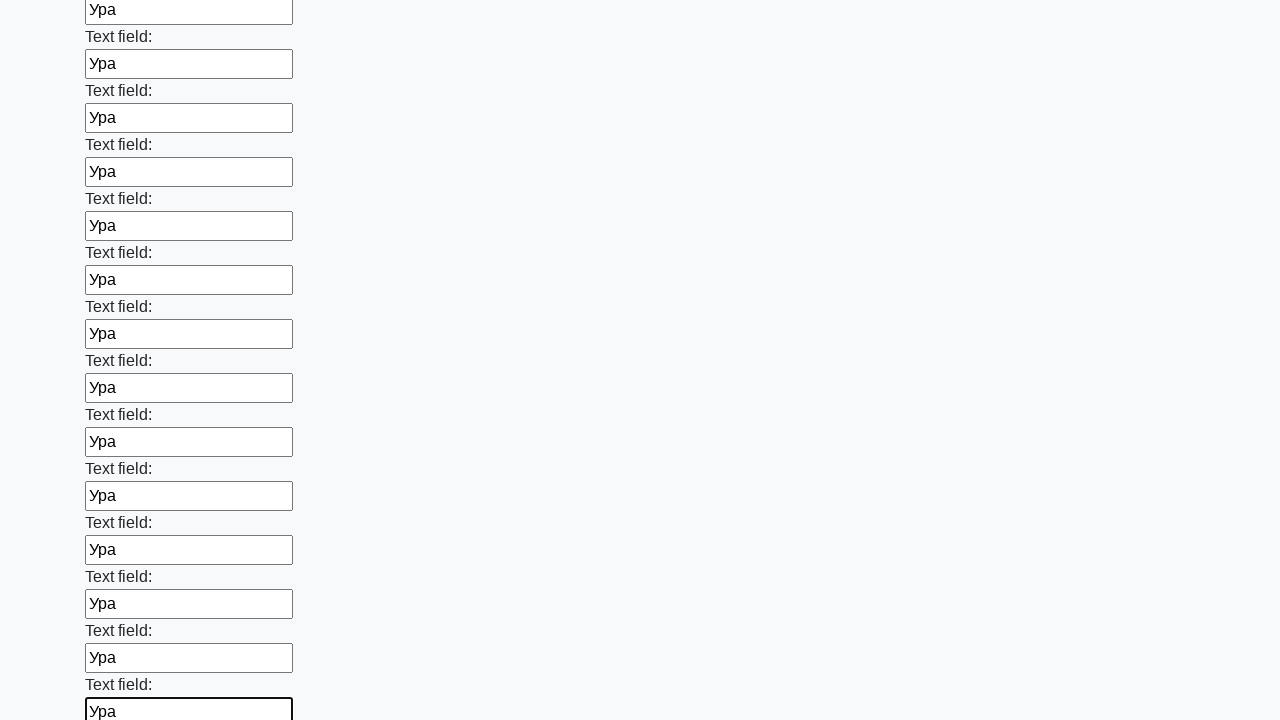

Filled input field with text 'Ура' on input >> nth=74
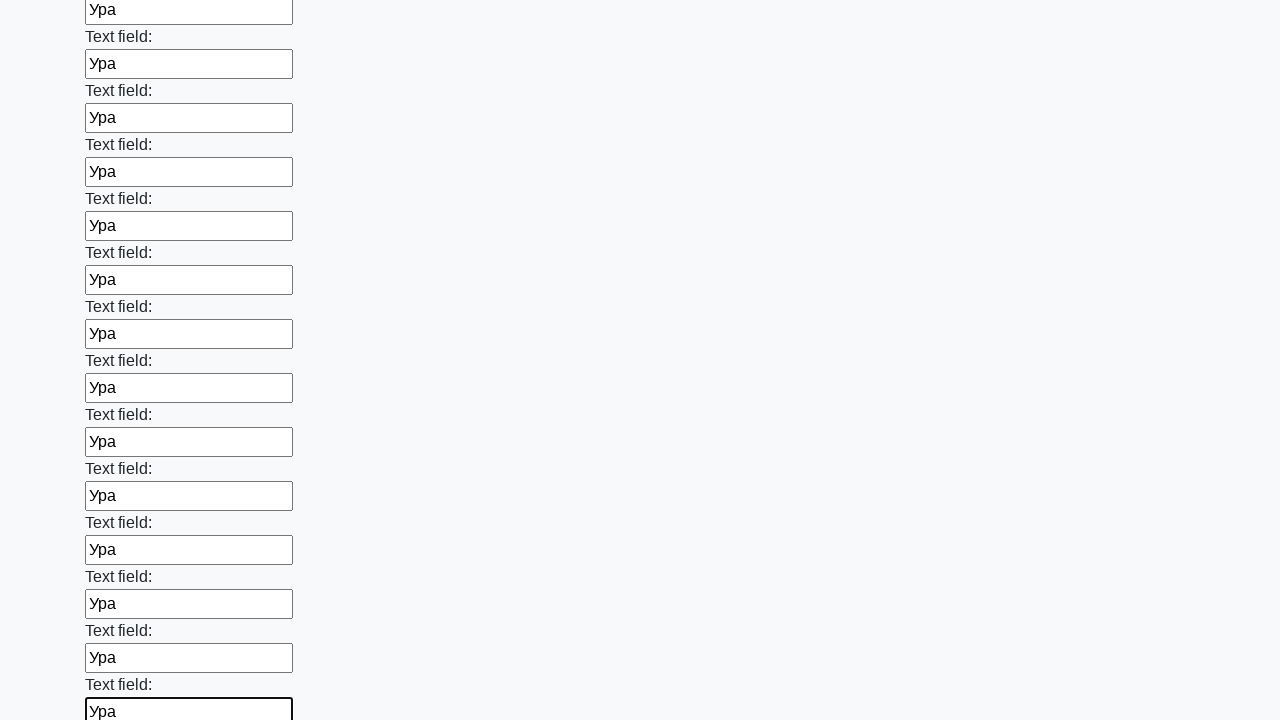

Filled input field with text 'Ура' on input >> nth=75
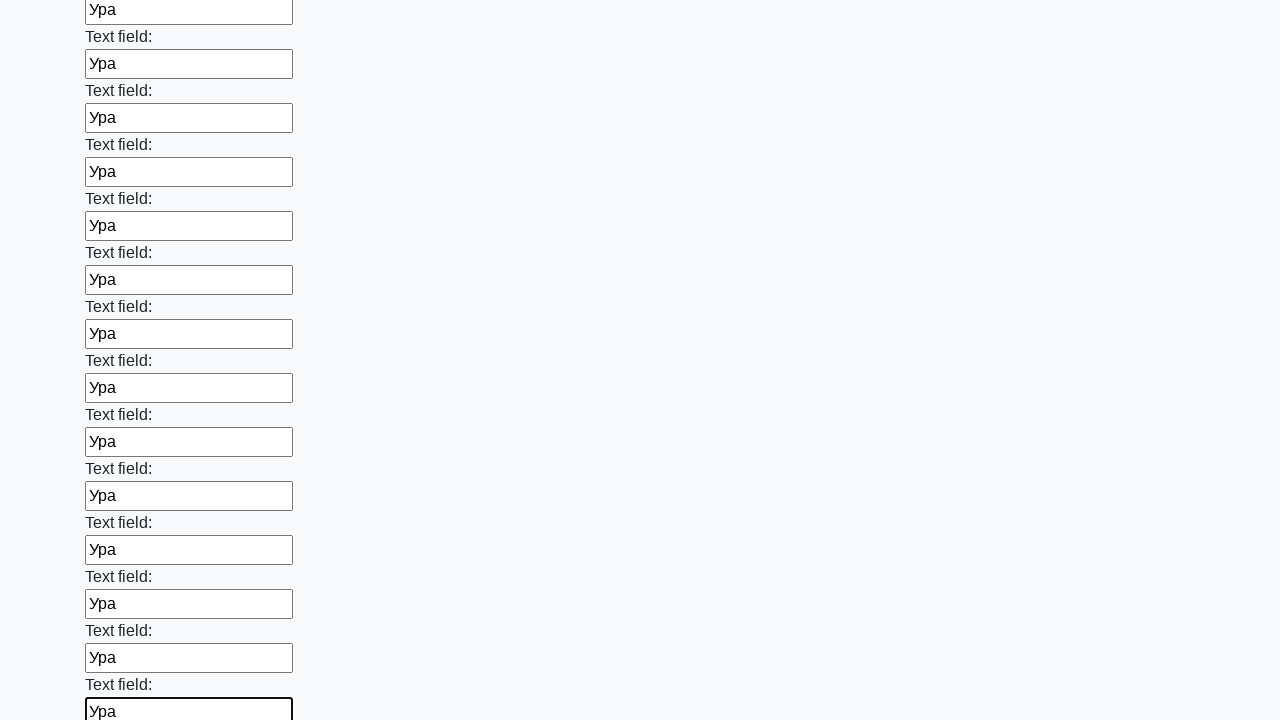

Filled input field with text 'Ура' on input >> nth=76
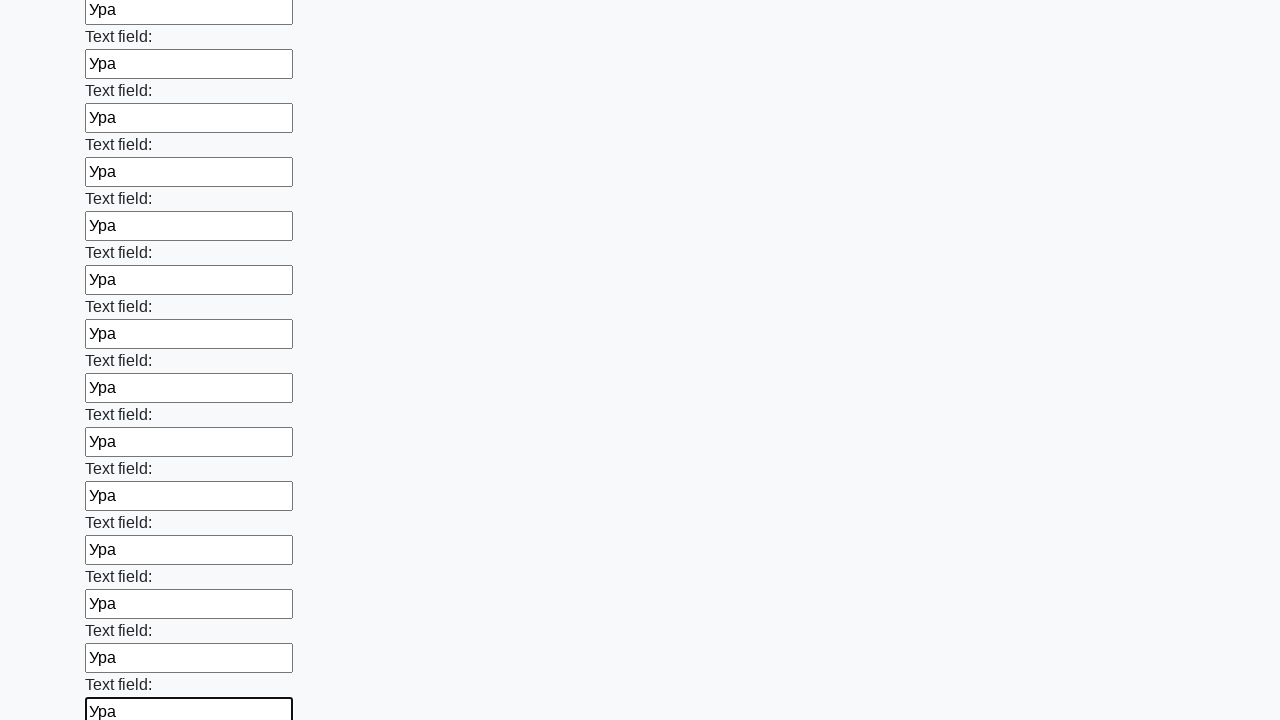

Filled input field with text 'Ура' on input >> nth=77
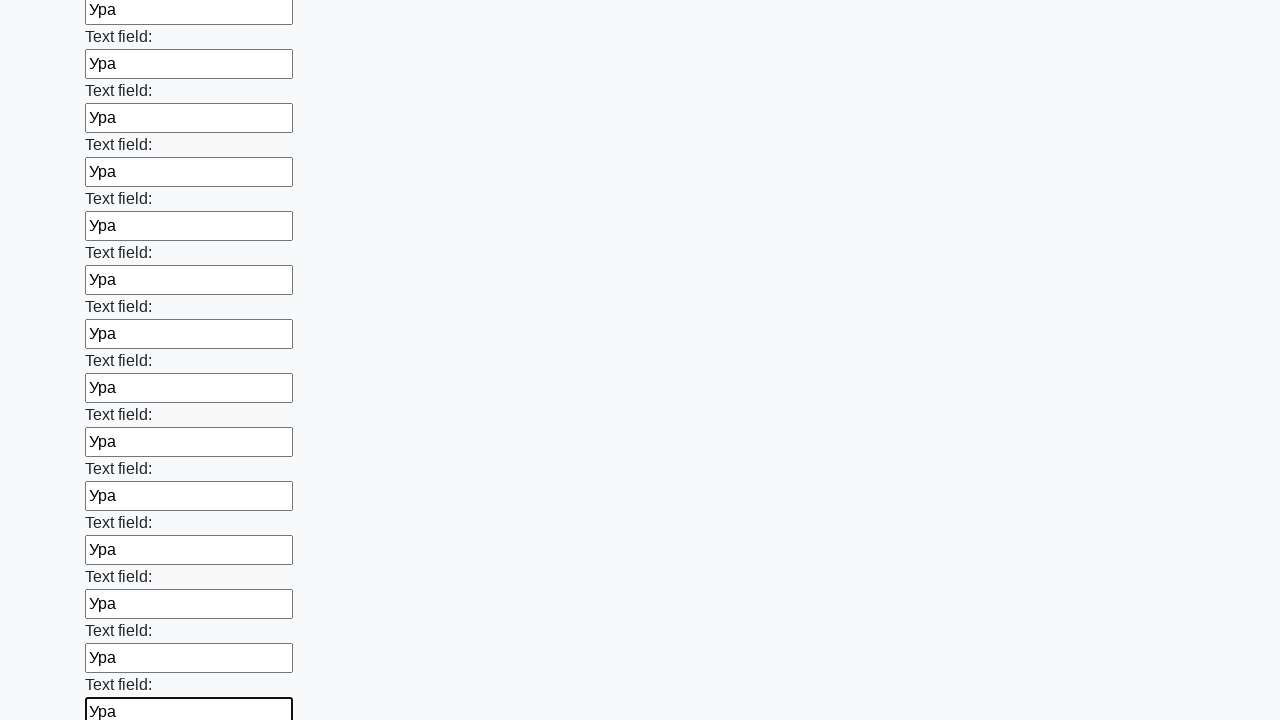

Filled input field with text 'Ура' on input >> nth=78
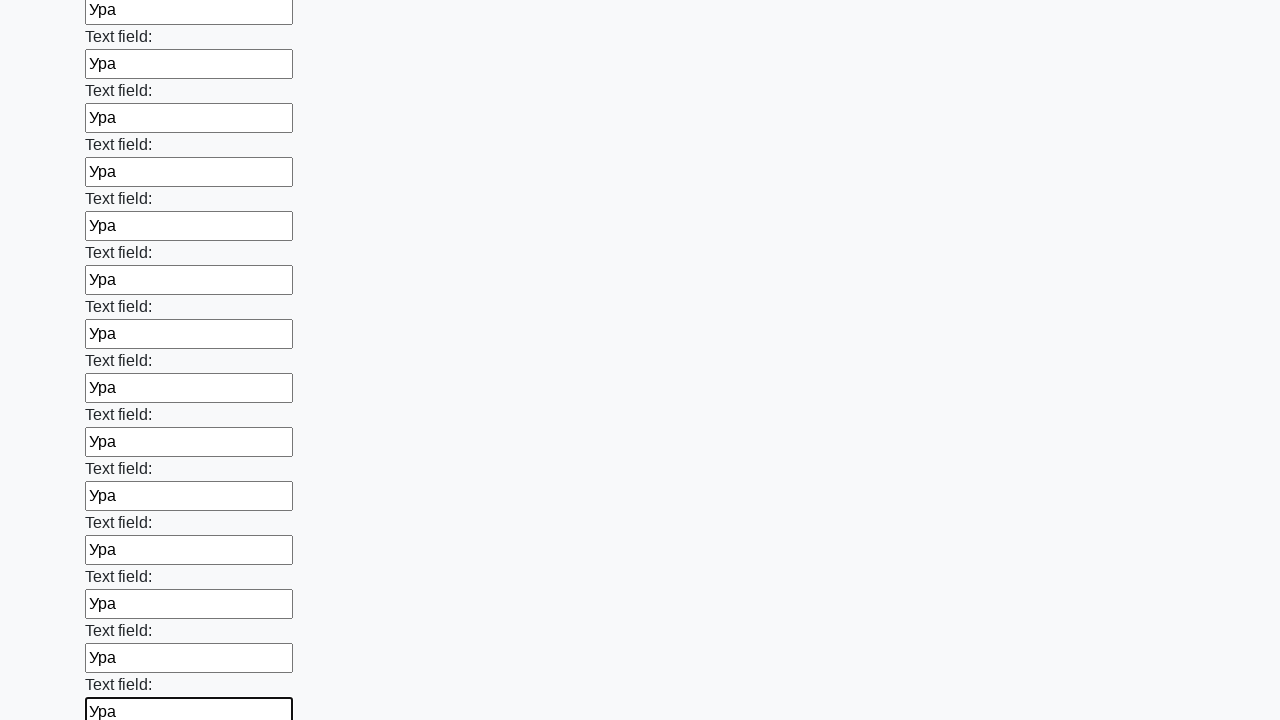

Filled input field with text 'Ура' on input >> nth=79
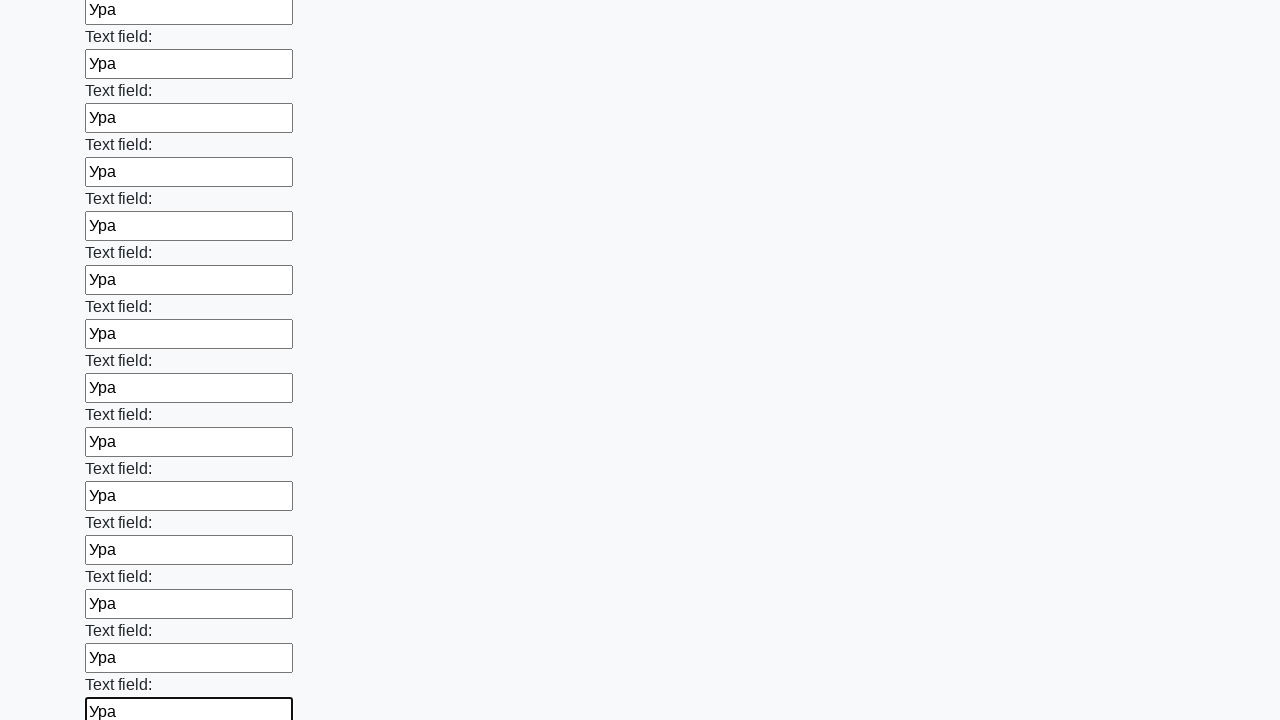

Filled input field with text 'Ура' on input >> nth=80
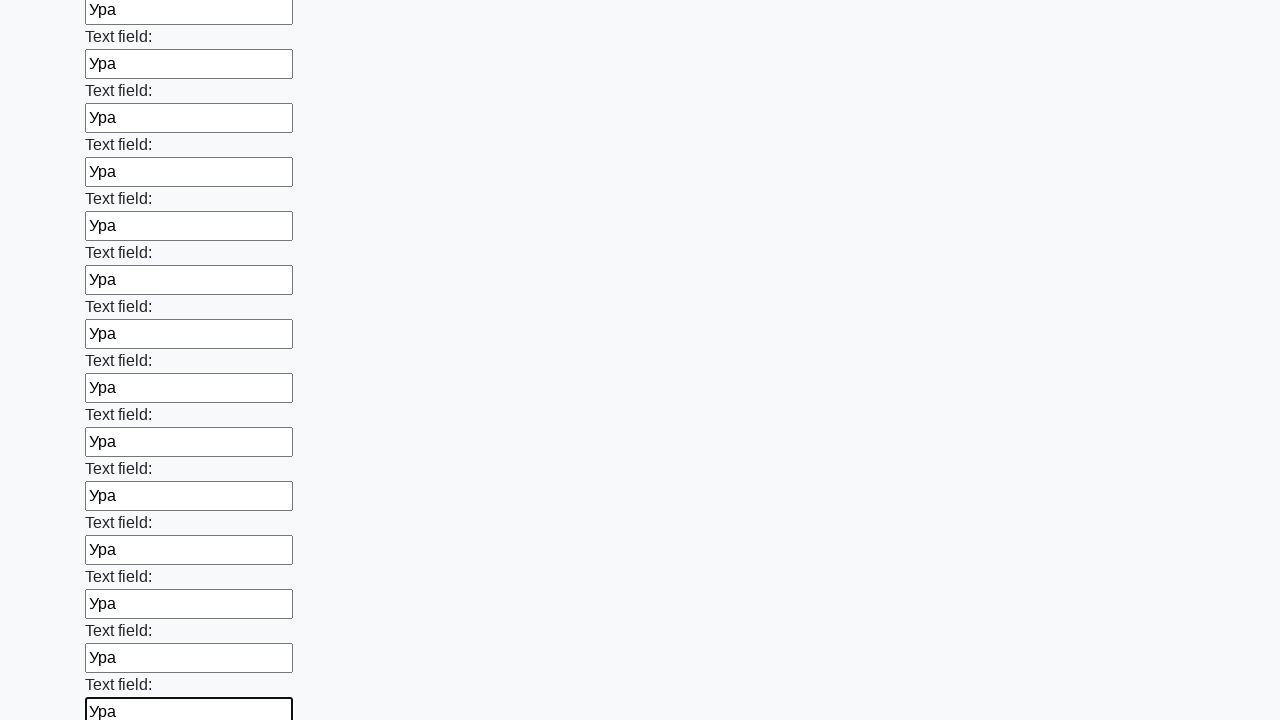

Filled input field with text 'Ура' on input >> nth=81
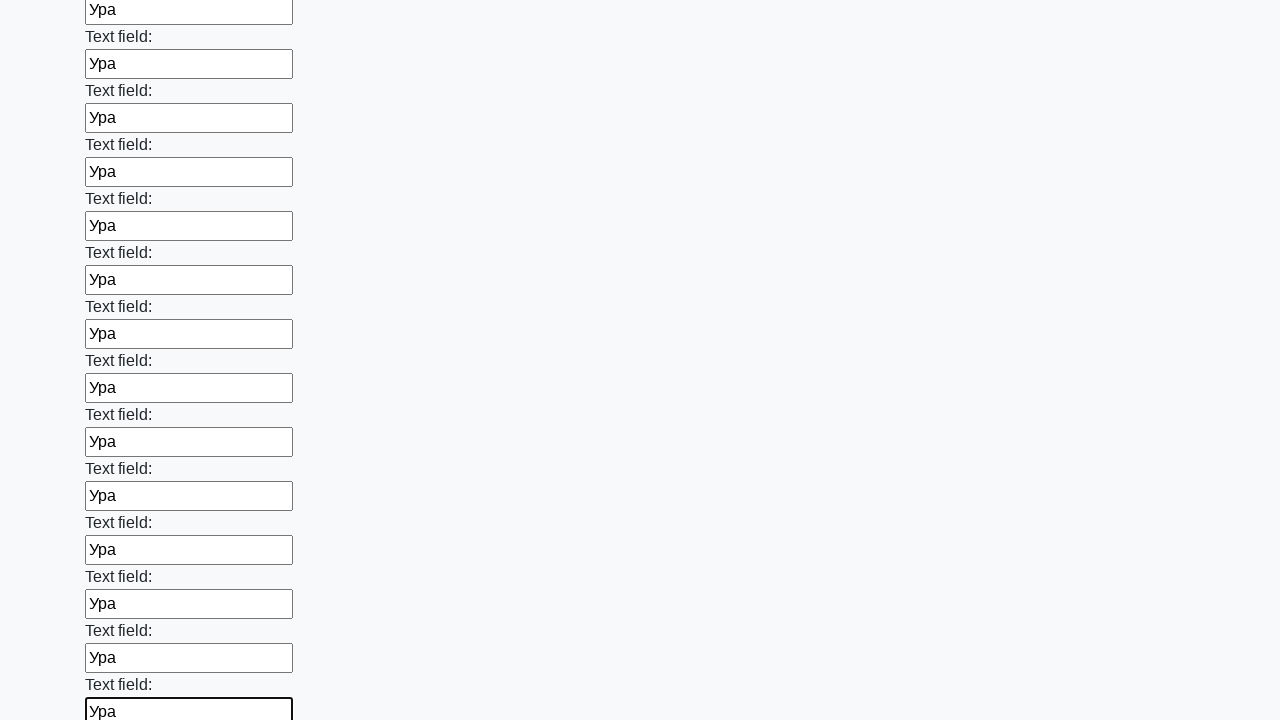

Filled input field with text 'Ура' on input >> nth=82
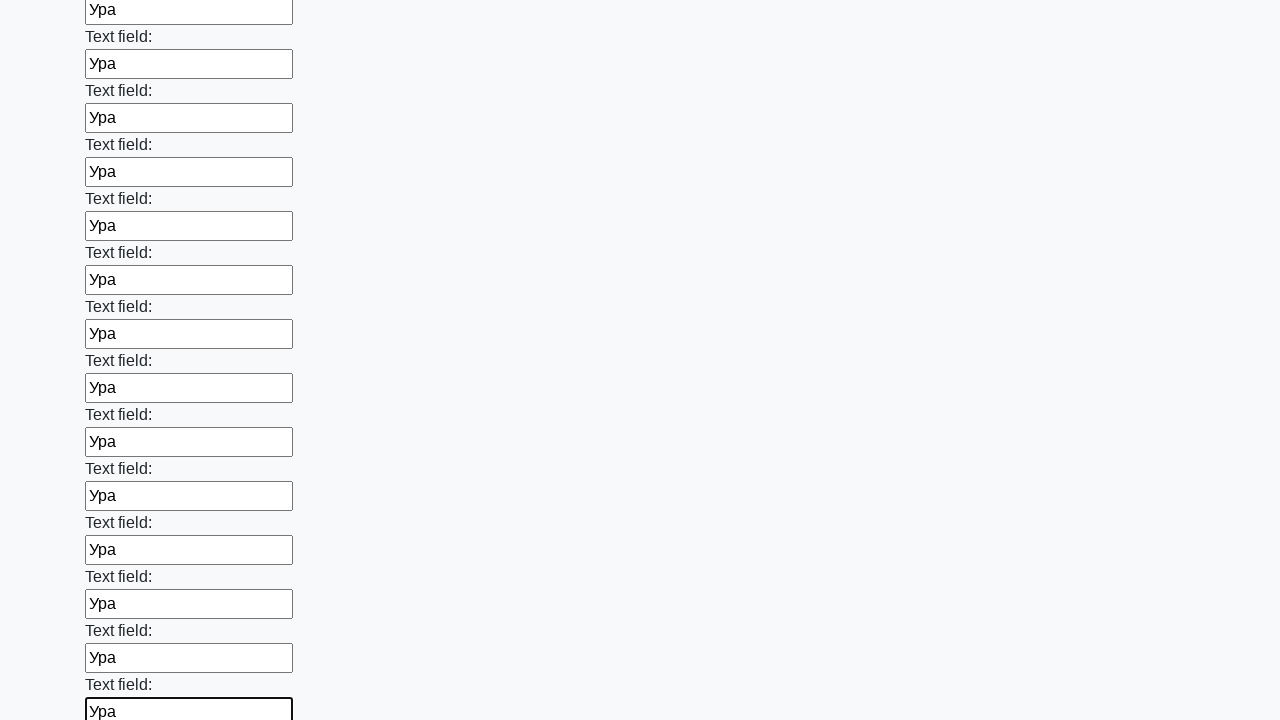

Filled input field with text 'Ура' on input >> nth=83
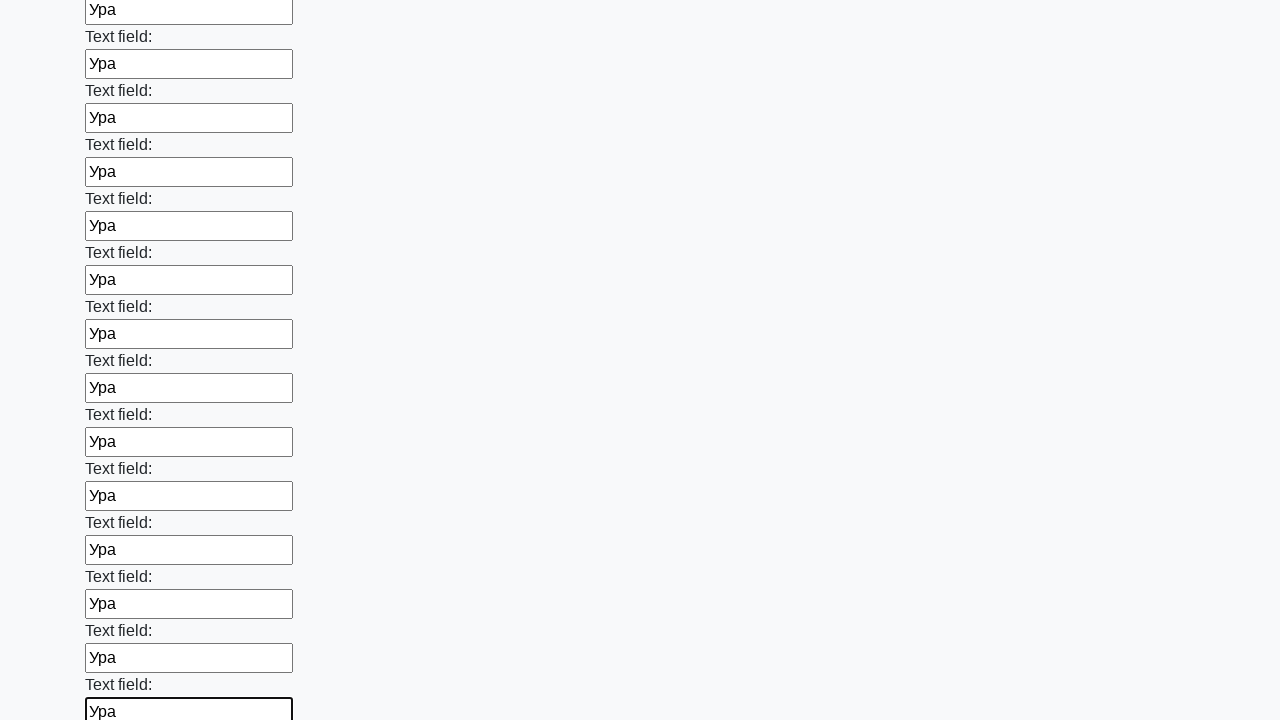

Filled input field with text 'Ура' on input >> nth=84
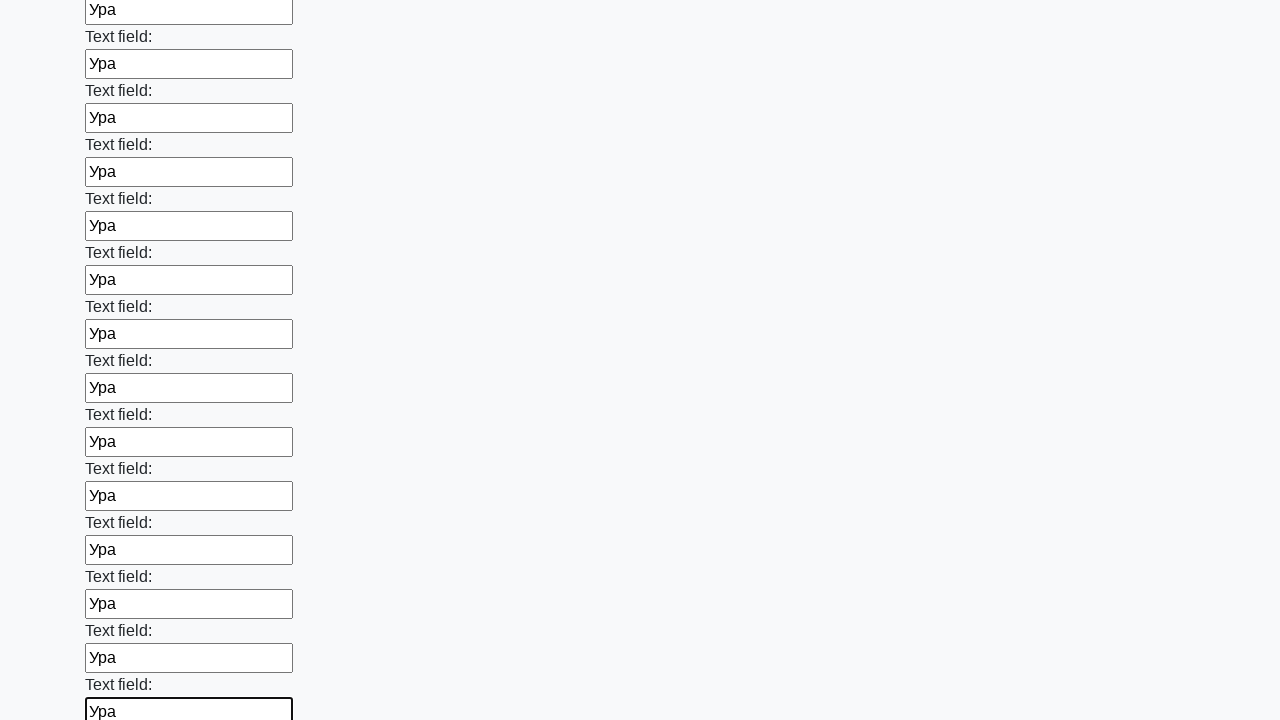

Filled input field with text 'Ура' on input >> nth=85
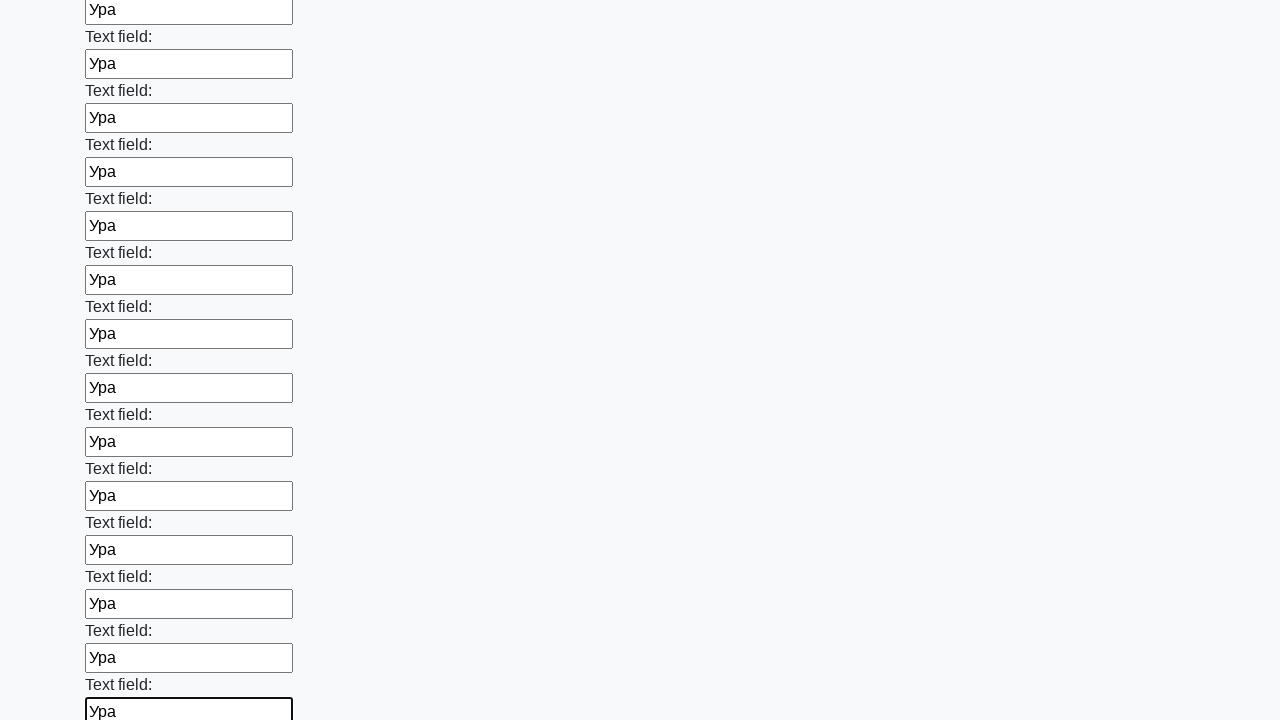

Filled input field with text 'Ура' on input >> nth=86
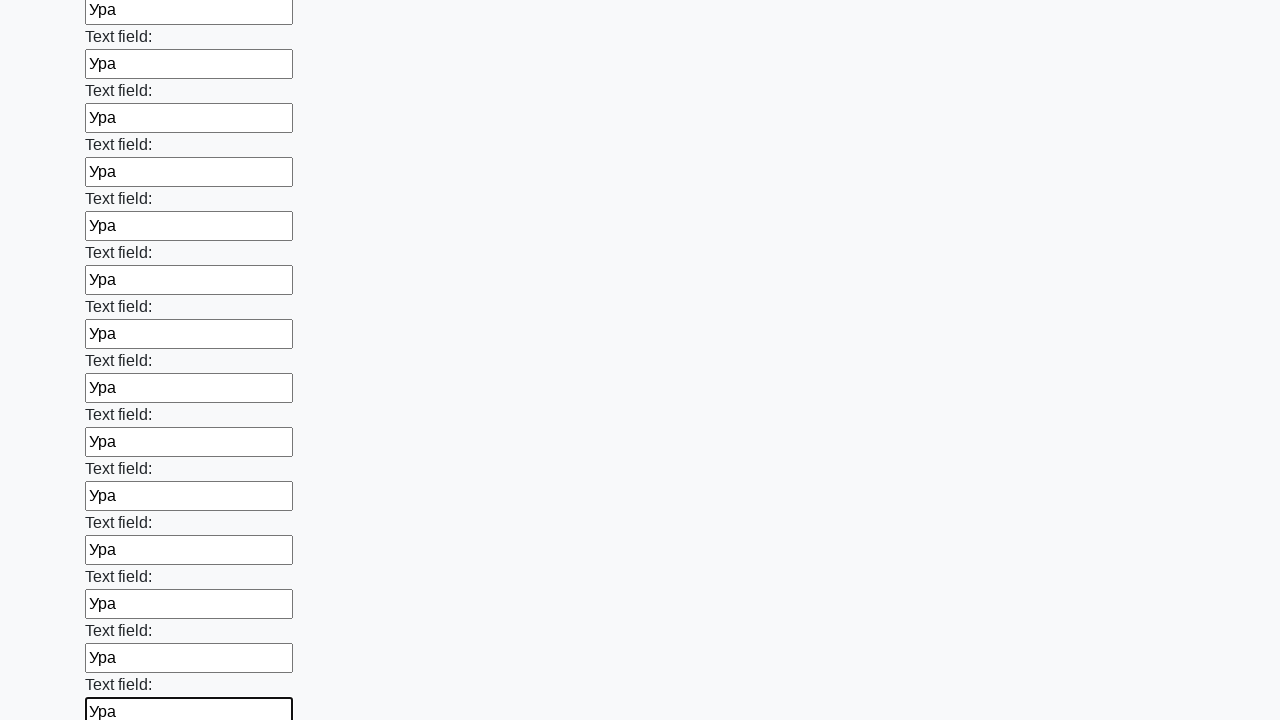

Filled input field with text 'Ура' on input >> nth=87
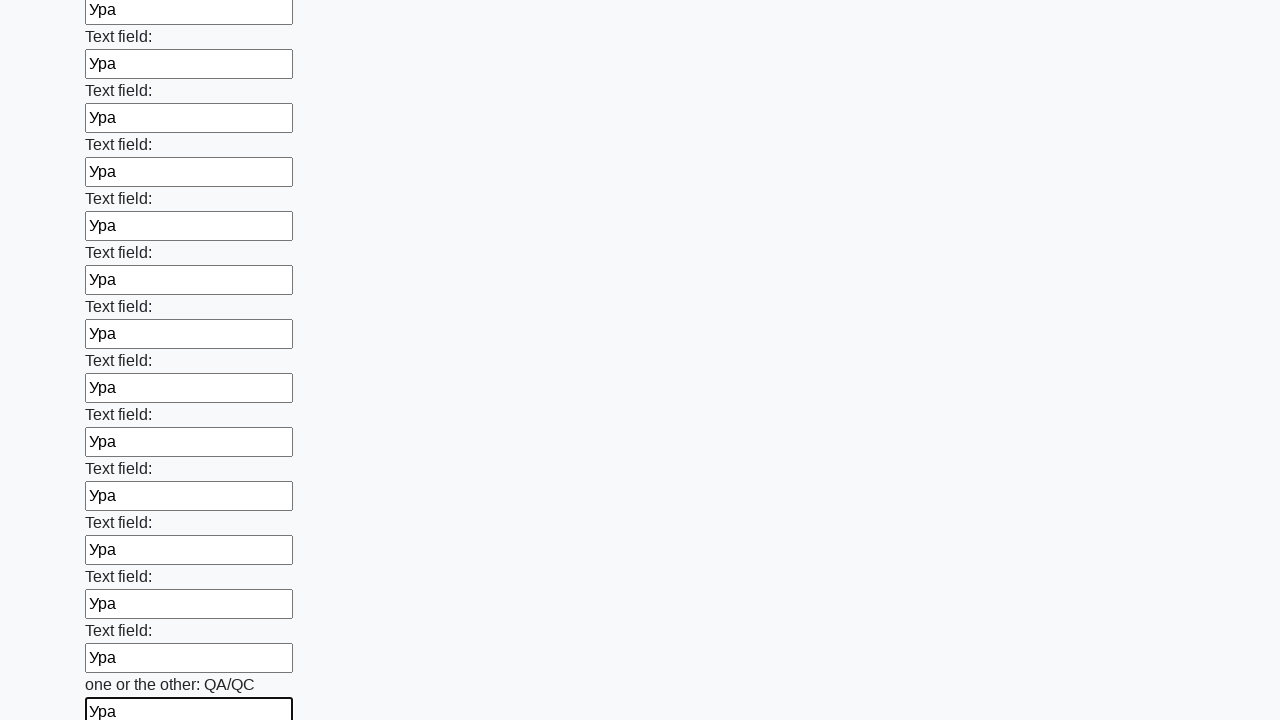

Filled input field with text 'Ура' on input >> nth=88
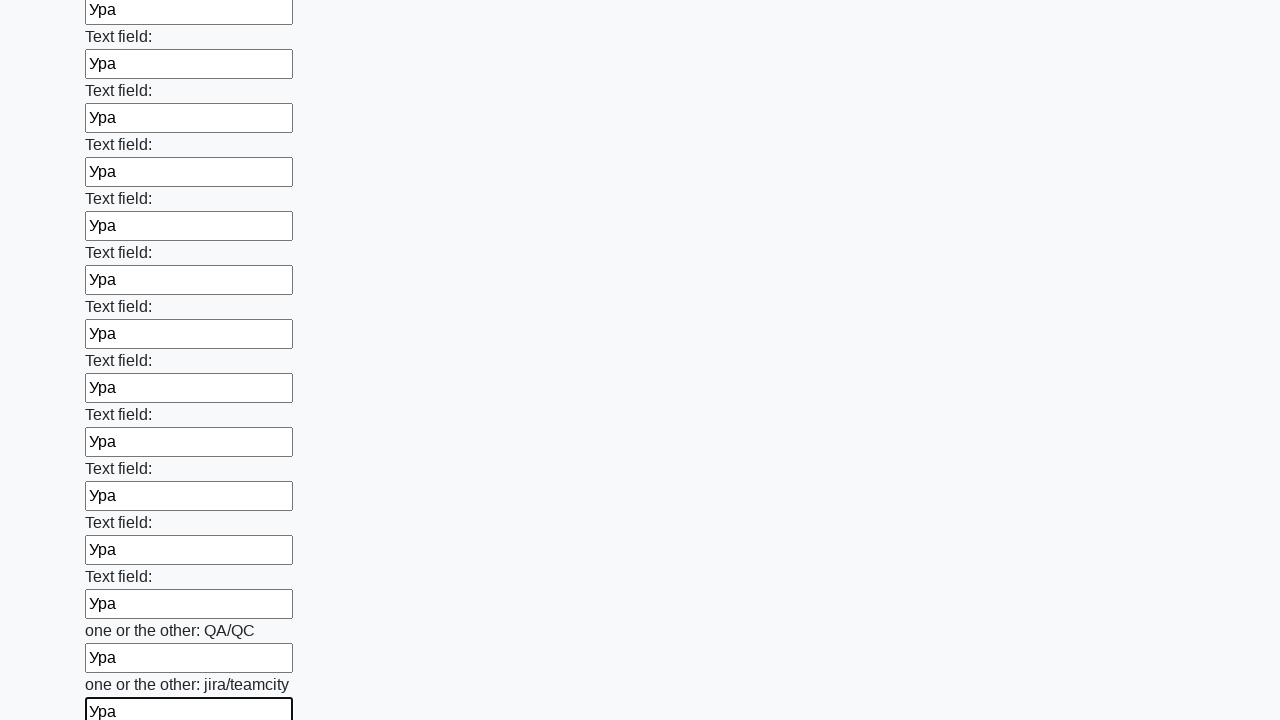

Filled input field with text 'Ура' on input >> nth=89
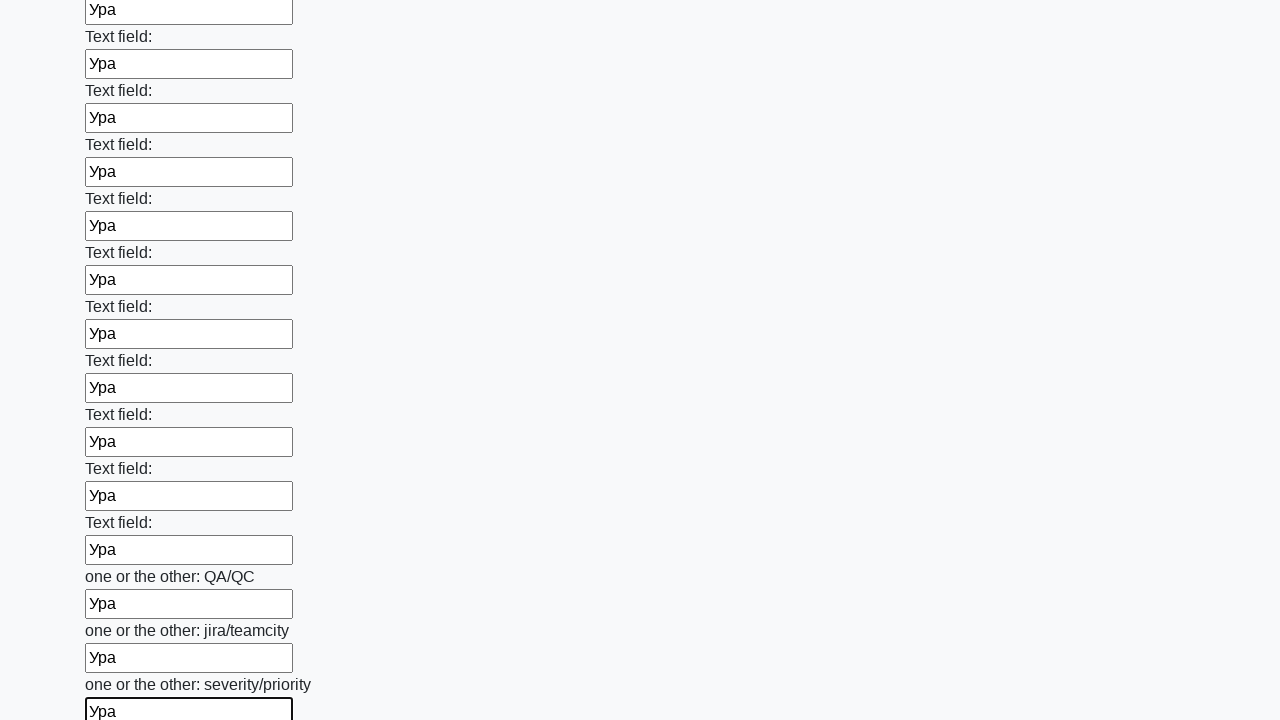

Filled input field with text 'Ура' on input >> nth=90
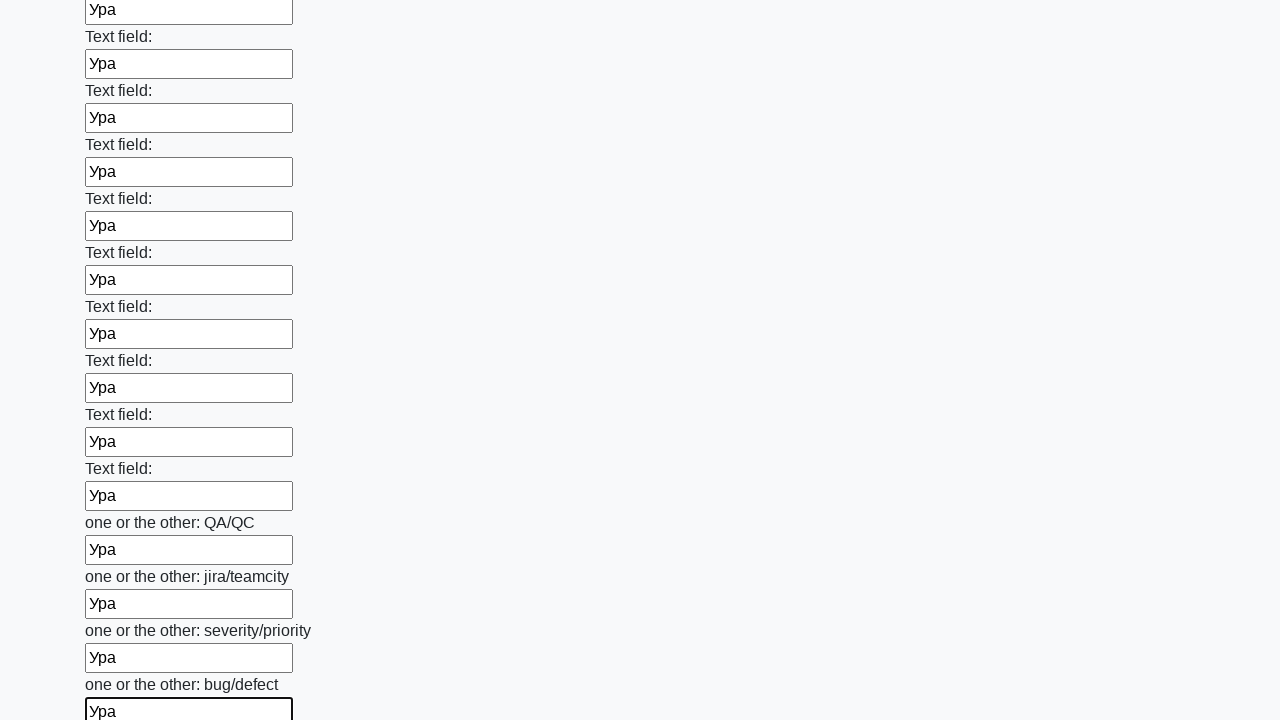

Filled input field with text 'Ура' on input >> nth=91
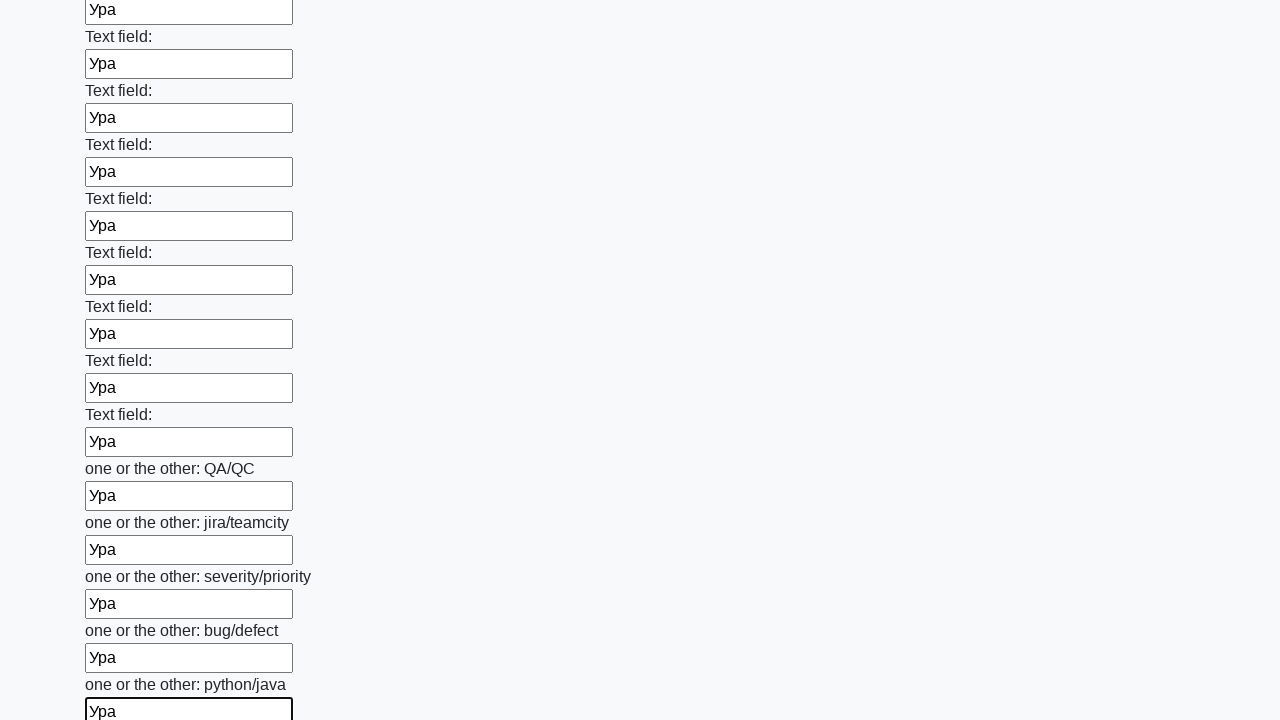

Filled input field with text 'Ура' on input >> nth=92
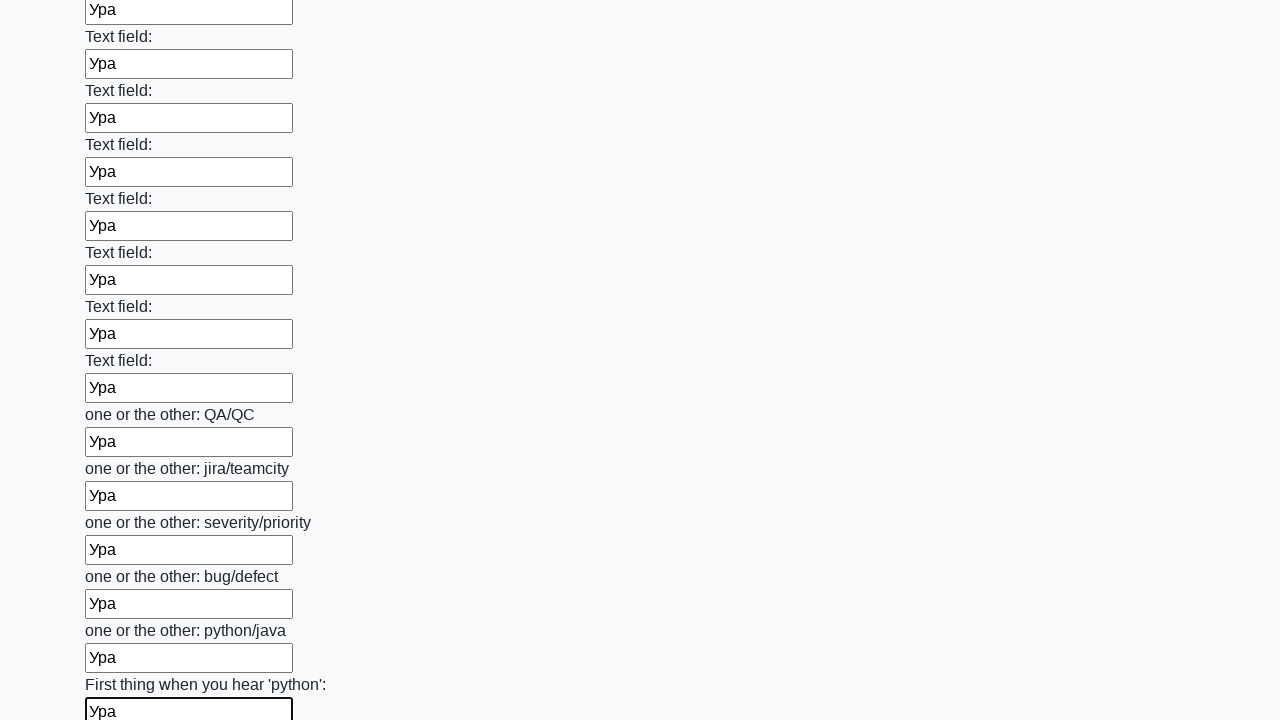

Filled input field with text 'Ура' on input >> nth=93
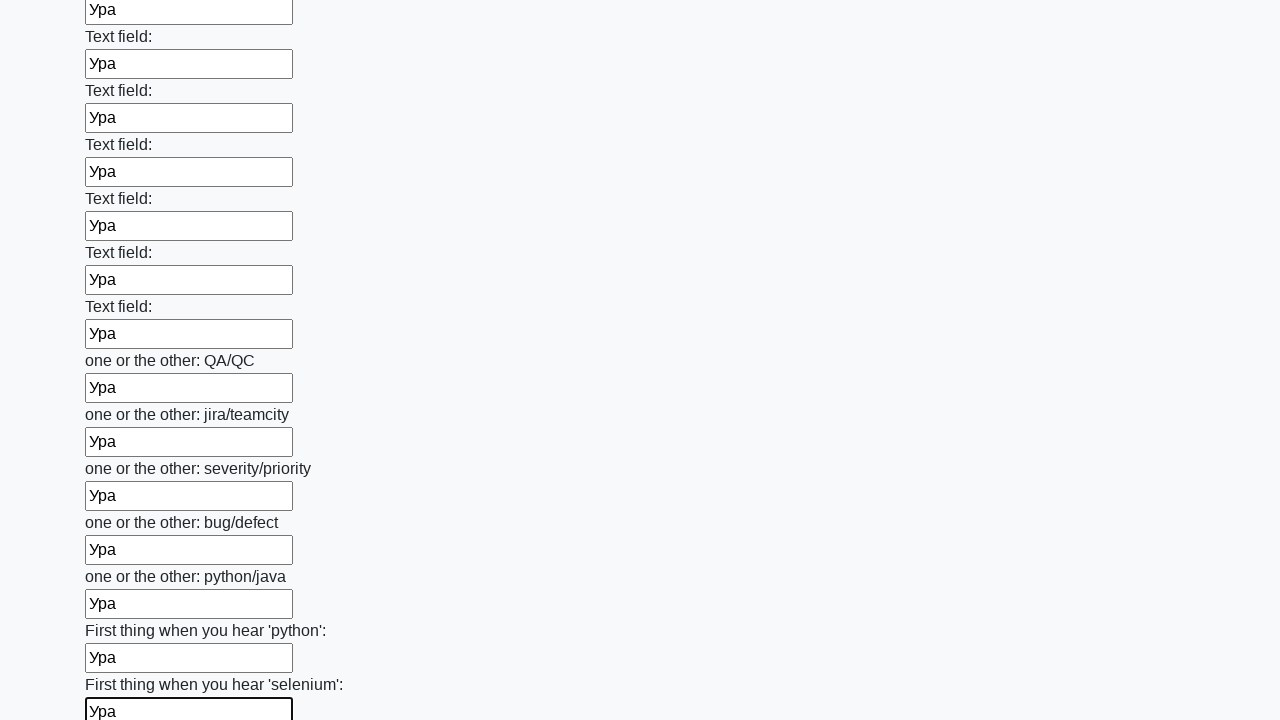

Filled input field with text 'Ура' on input >> nth=94
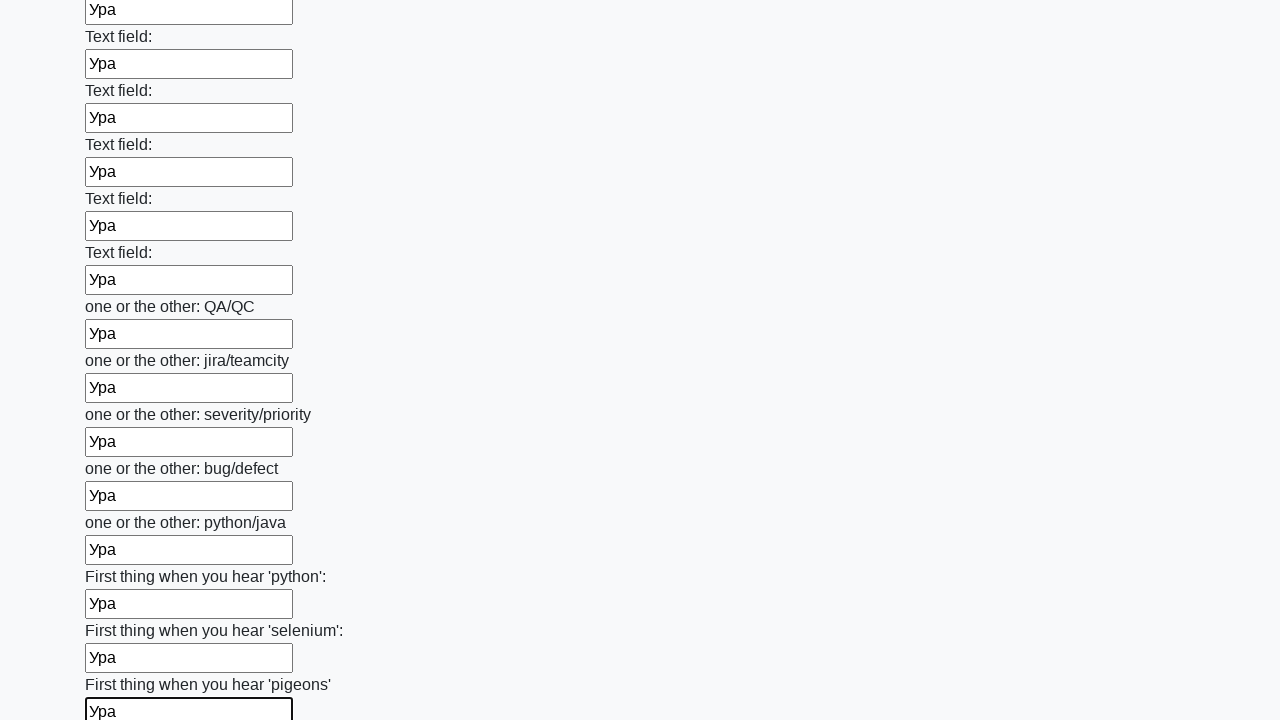

Filled input field with text 'Ура' on input >> nth=95
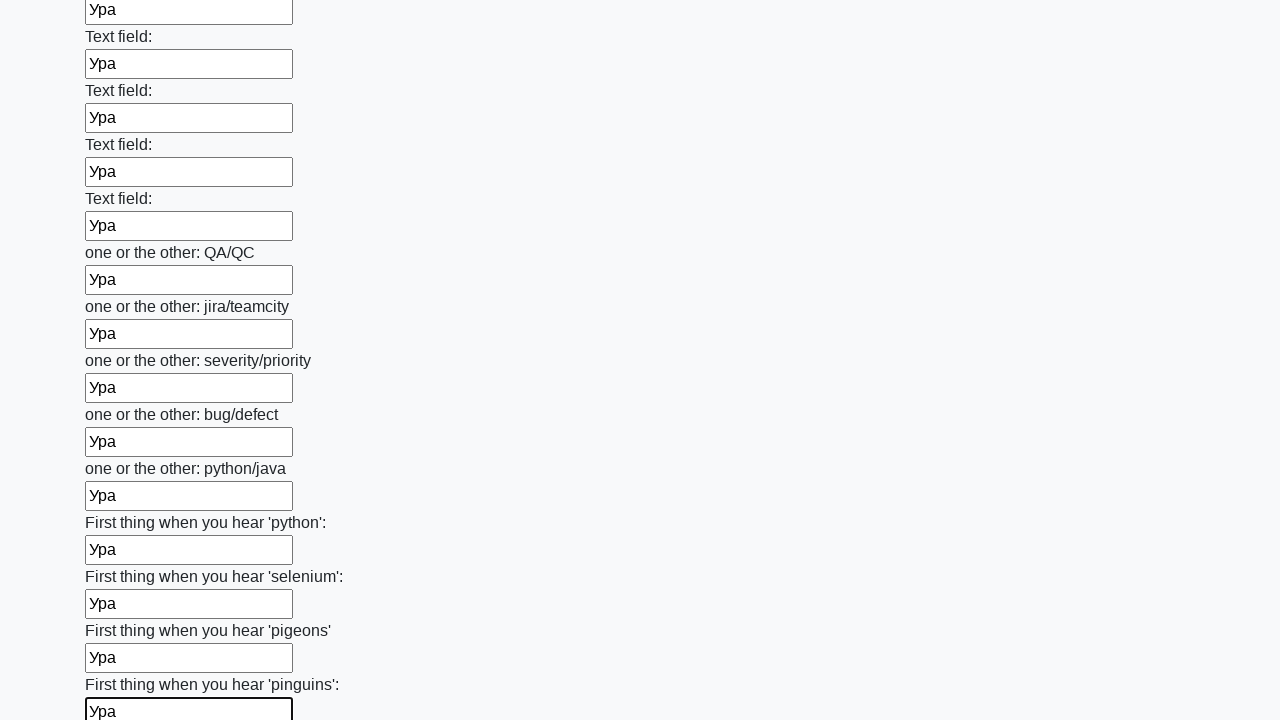

Filled input field with text 'Ура' on input >> nth=96
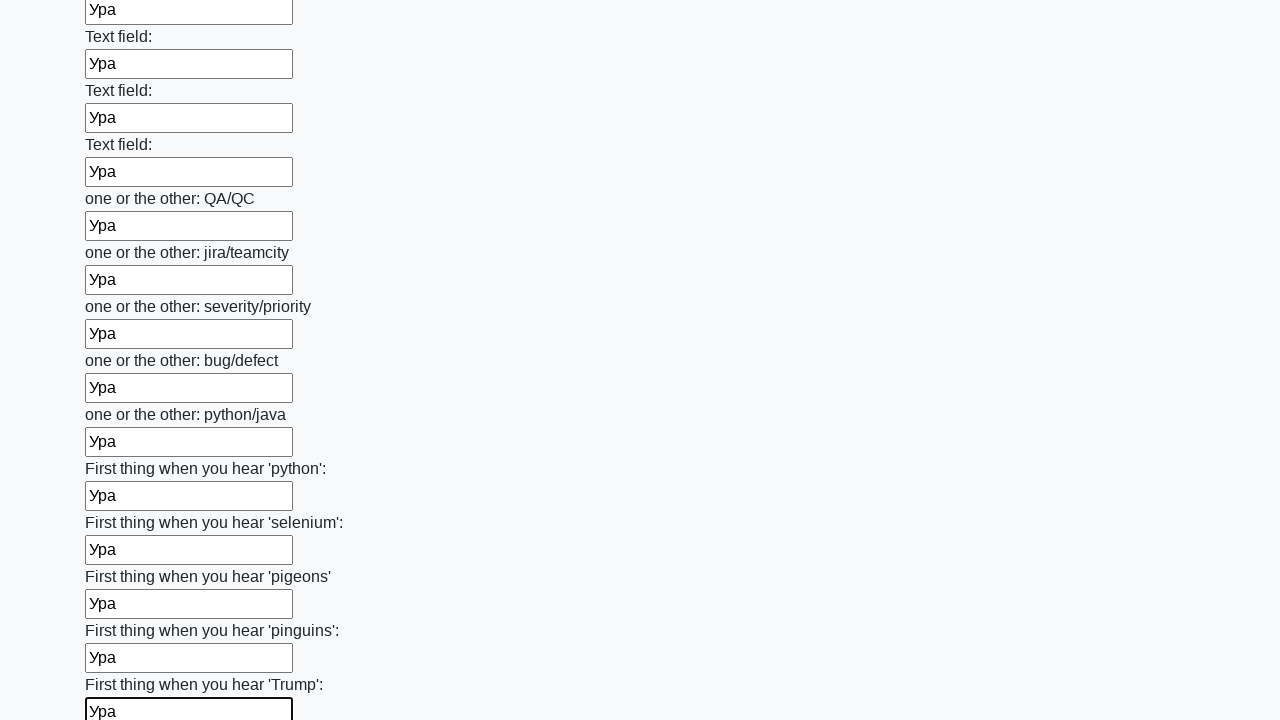

Filled input field with text 'Ура' on input >> nth=97
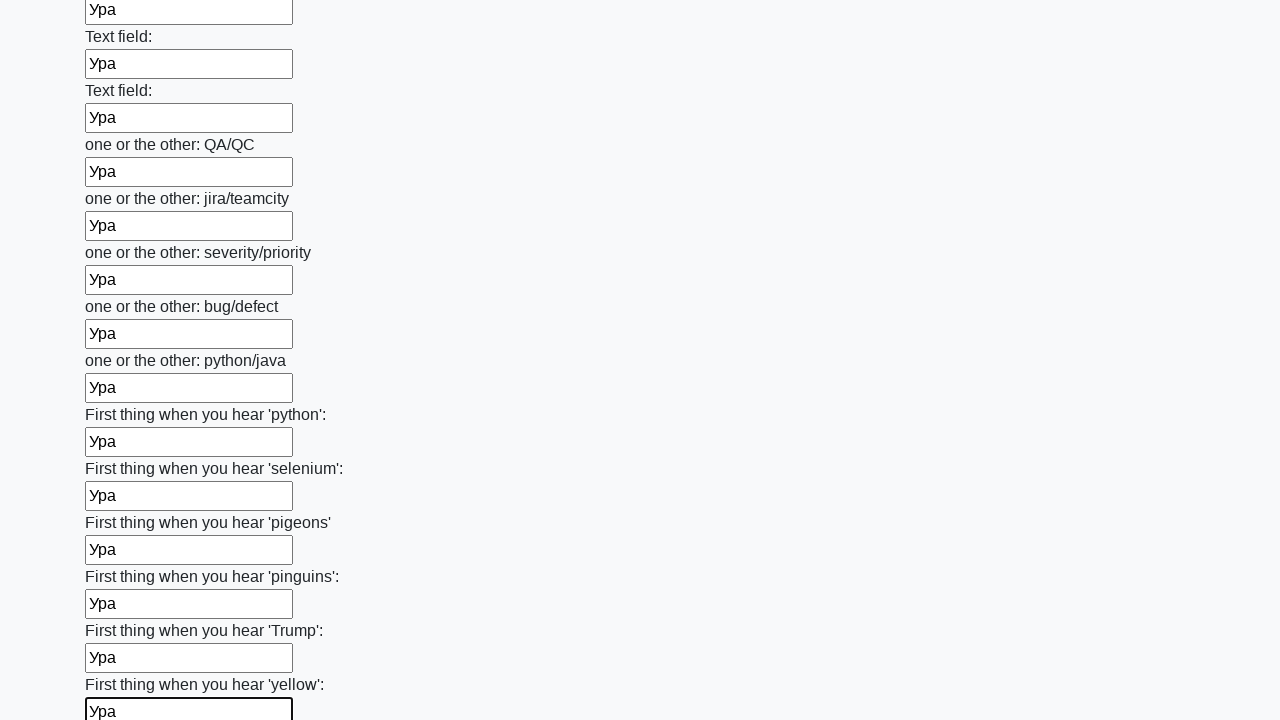

Filled input field with text 'Ура' on input >> nth=98
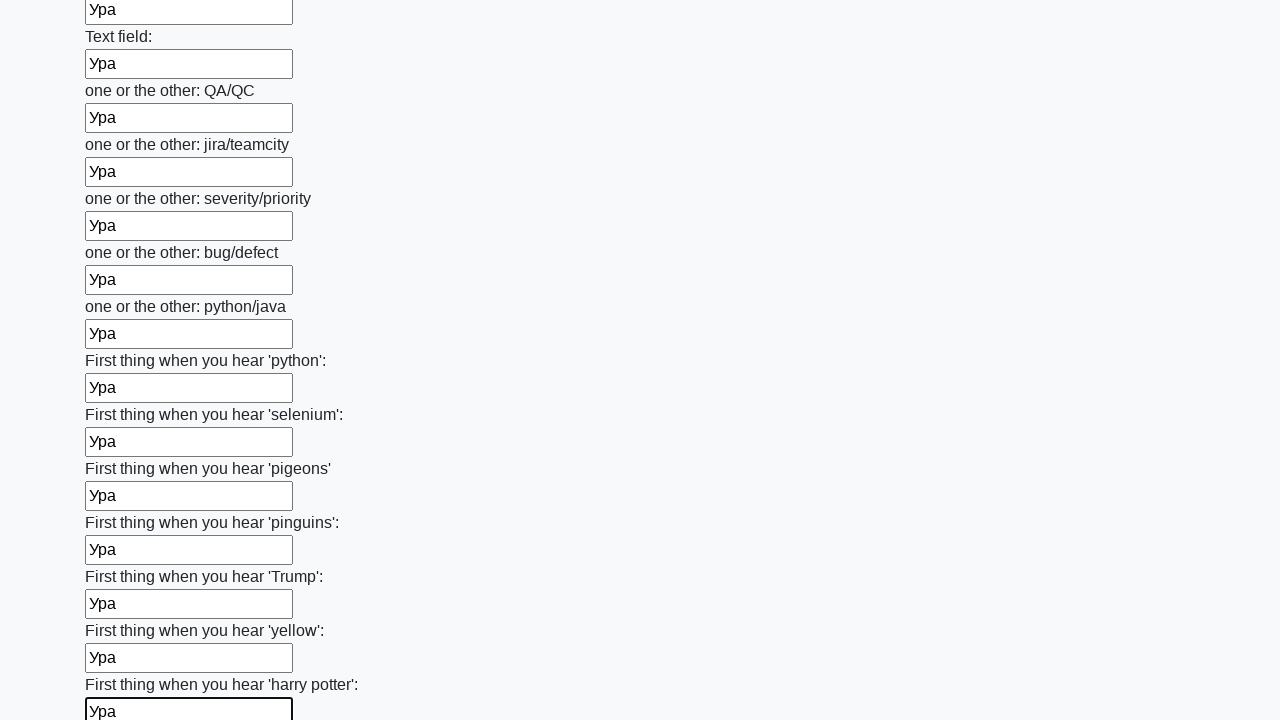

Filled input field with text 'Ура' on input >> nth=99
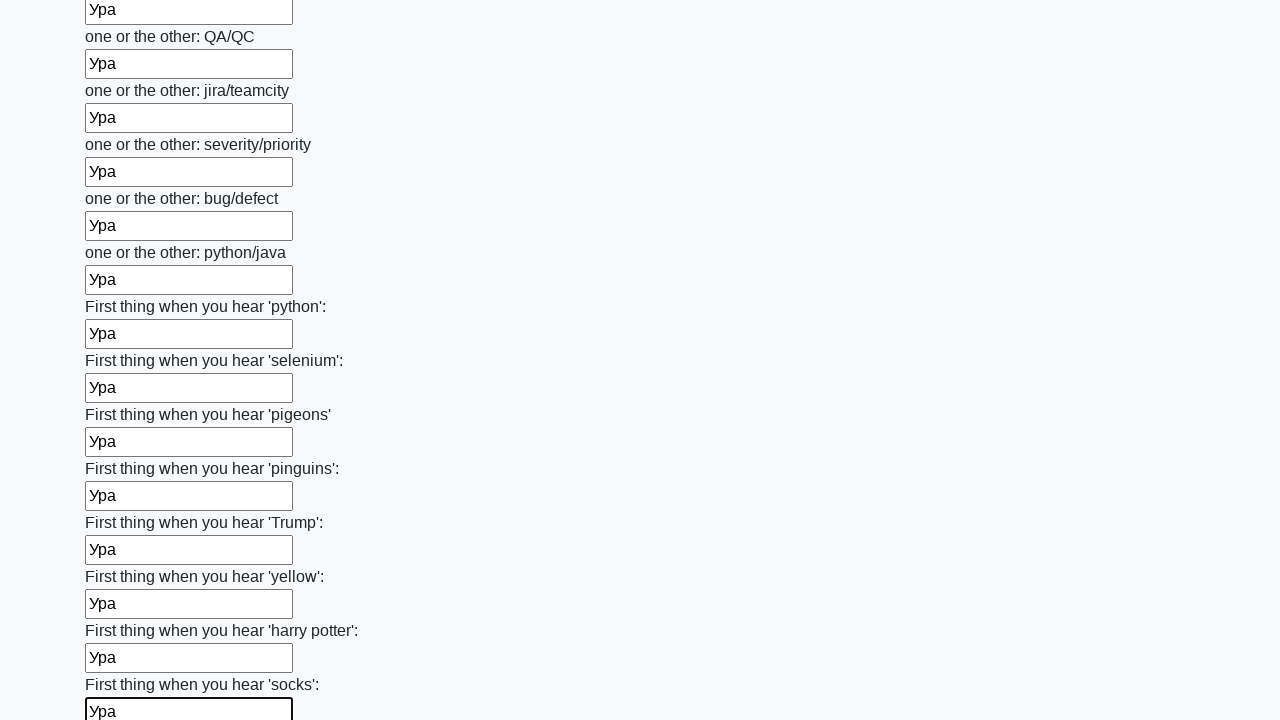

Clicked the submit button to submit the form at (123, 611) on button.btn
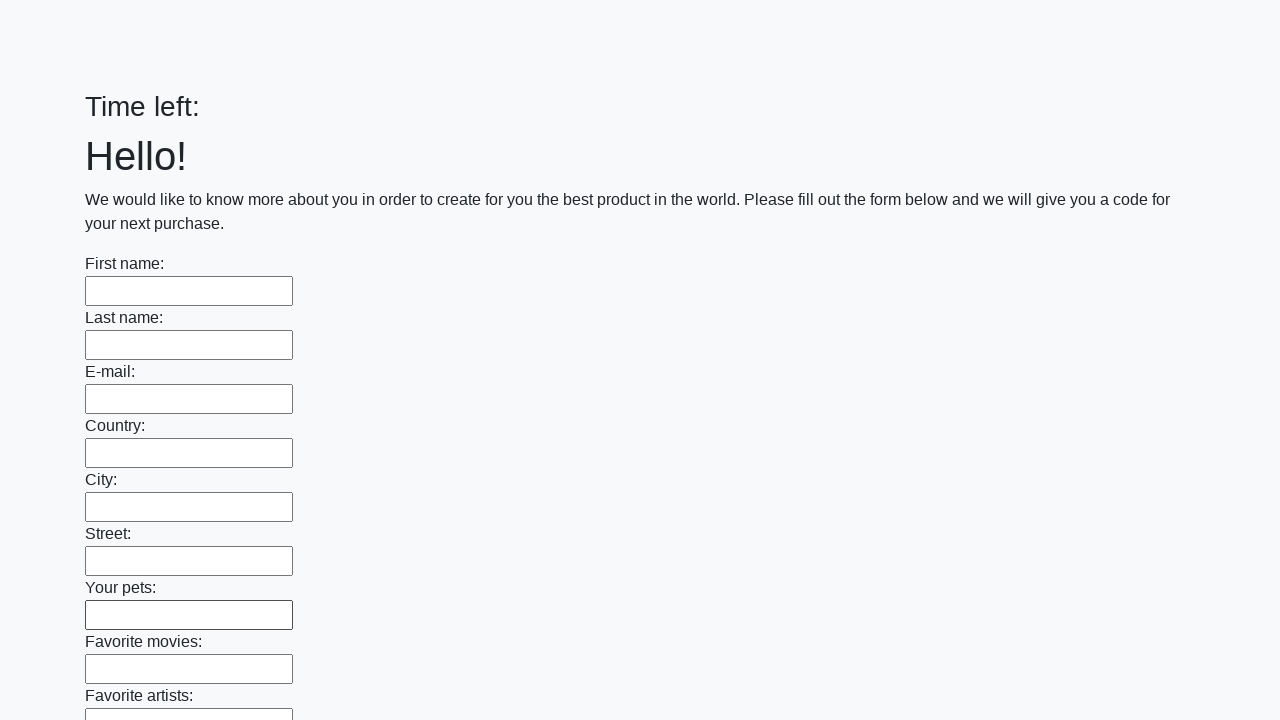

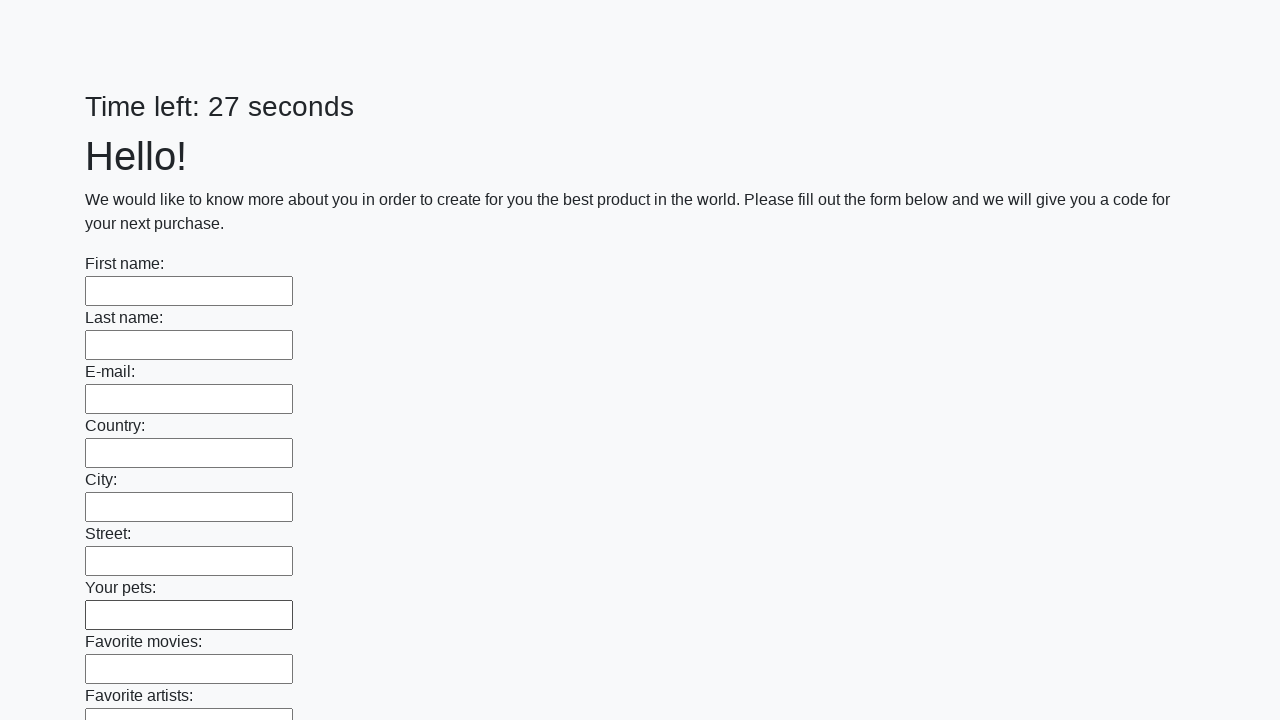